Opens practice site, finds all links and opens each in a new tab, then verifies all URLs contain "cydeo.com"

Starting URL: https://practice.cydeo.com/

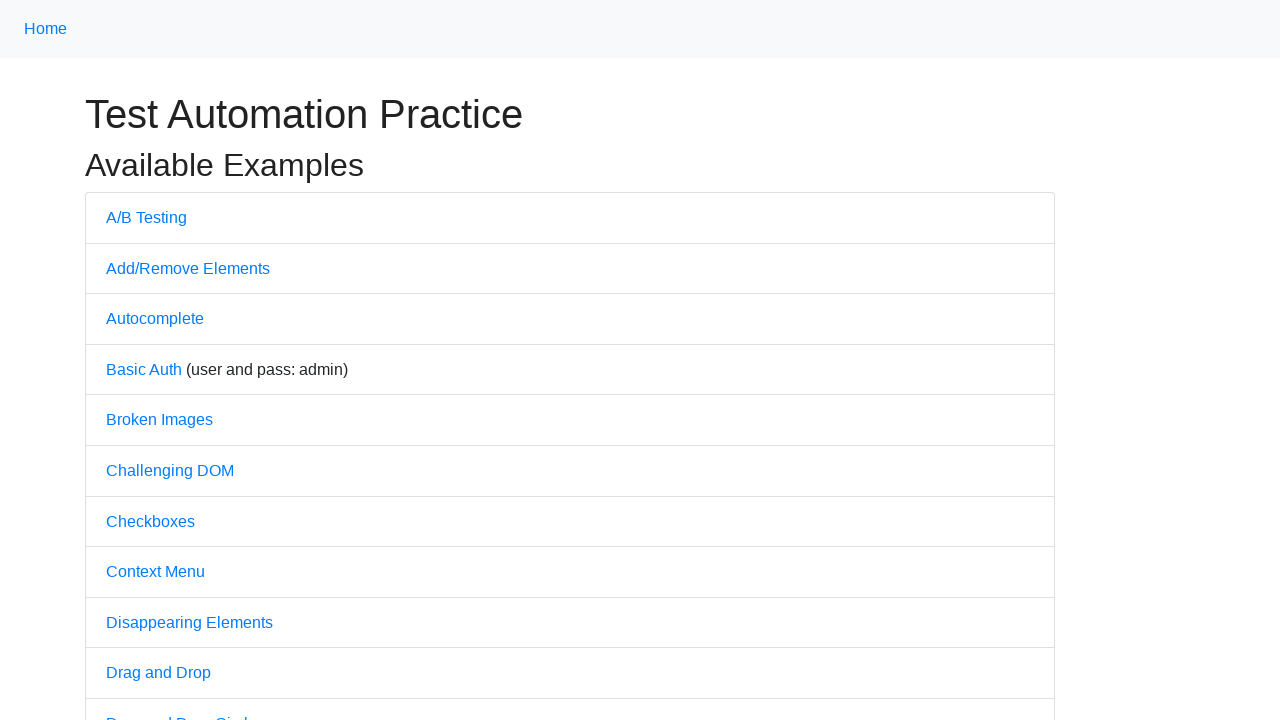

Navigated to practice site at https://practice.cydeo.com/
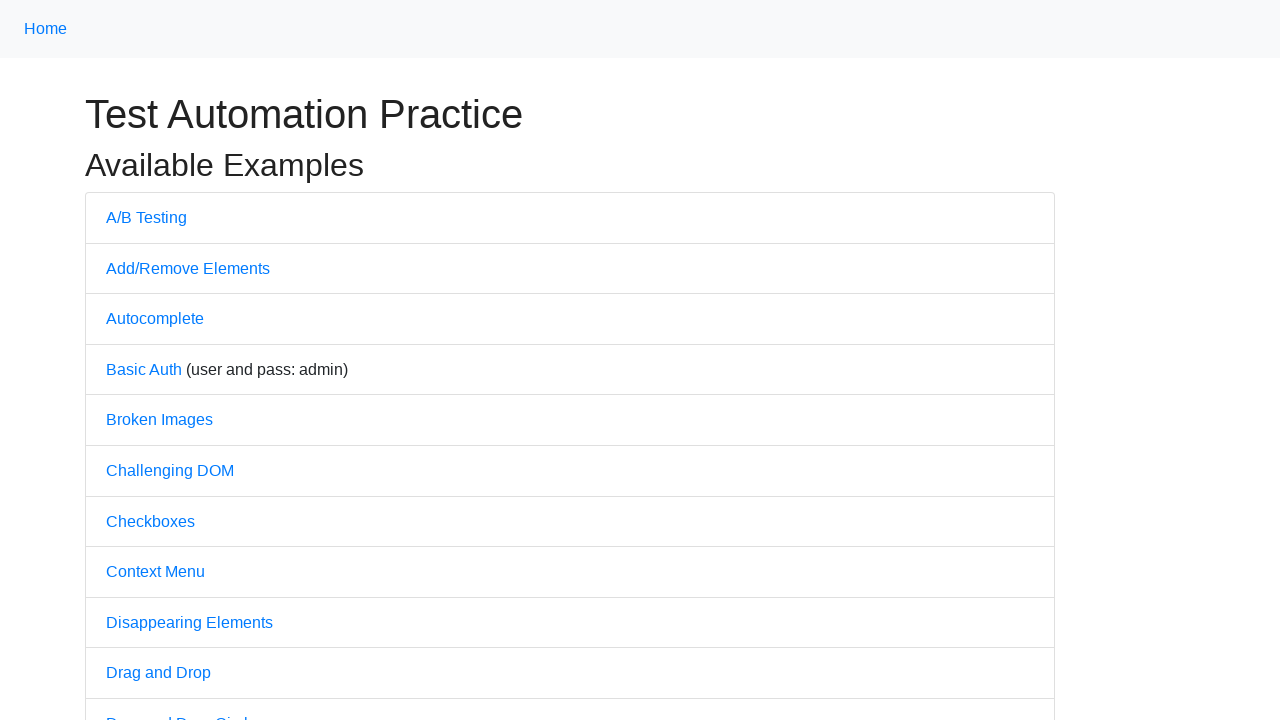

Found 52 links on the page
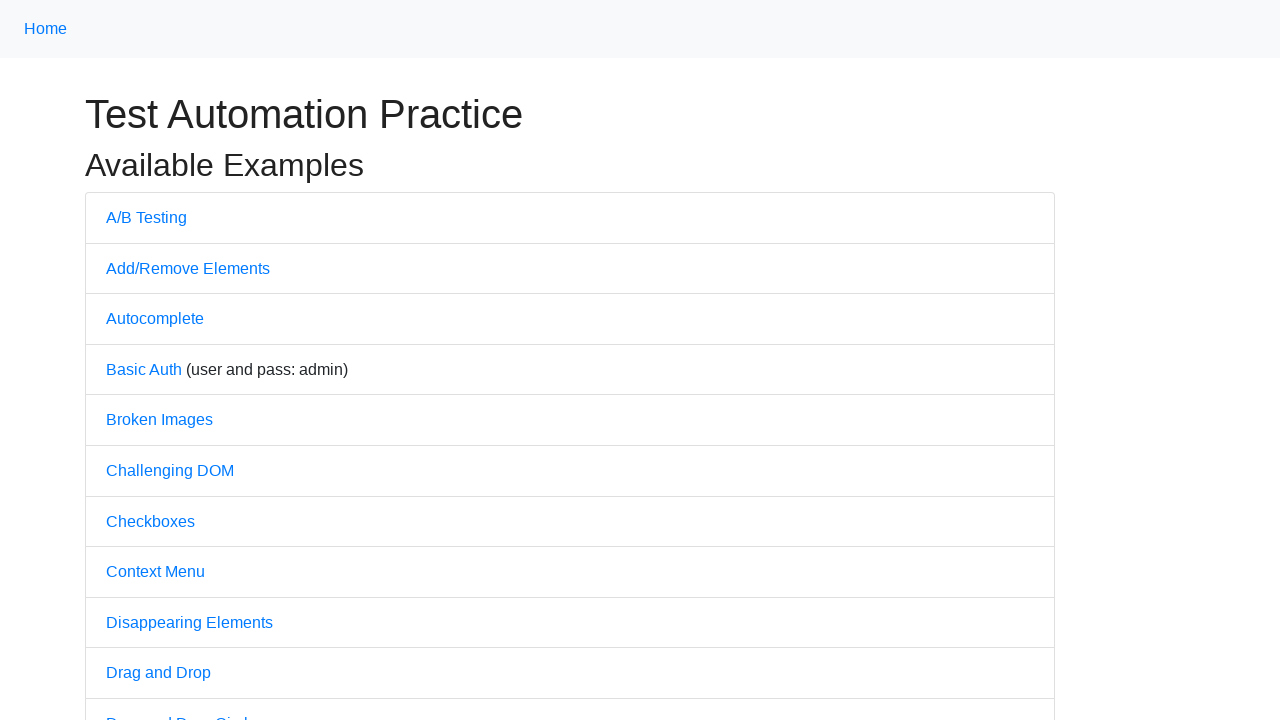

Opened a link in a new tab using Ctrl+Click at (46, 29) on a >> nth=0
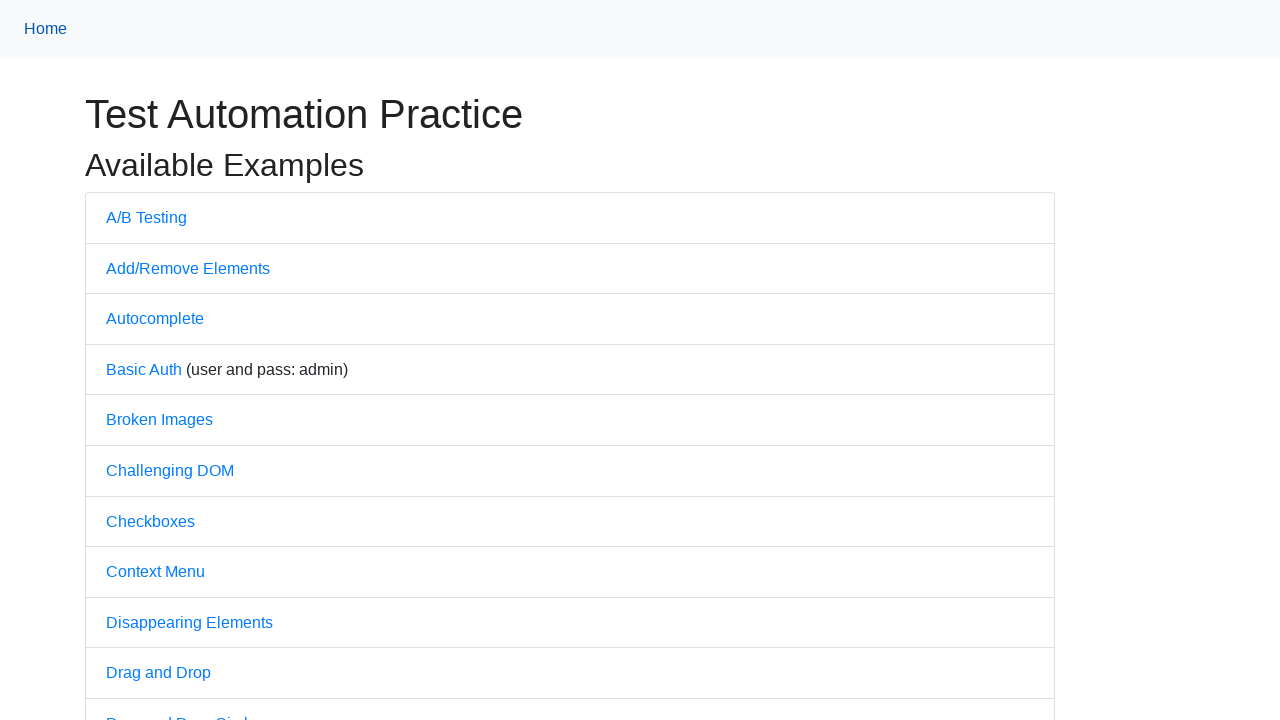

Opened a link in a new tab using Ctrl+Click at (146, 217) on a >> nth=1
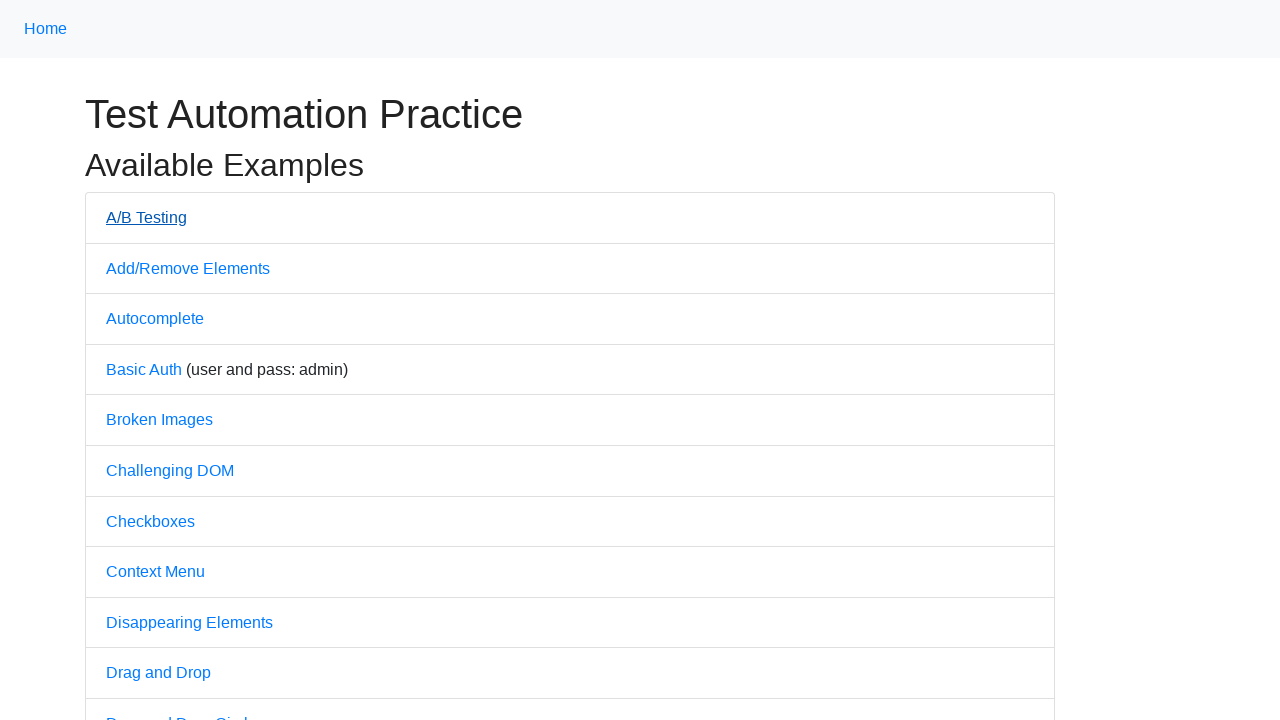

Opened a link in a new tab using Ctrl+Click at (188, 268) on a >> nth=2
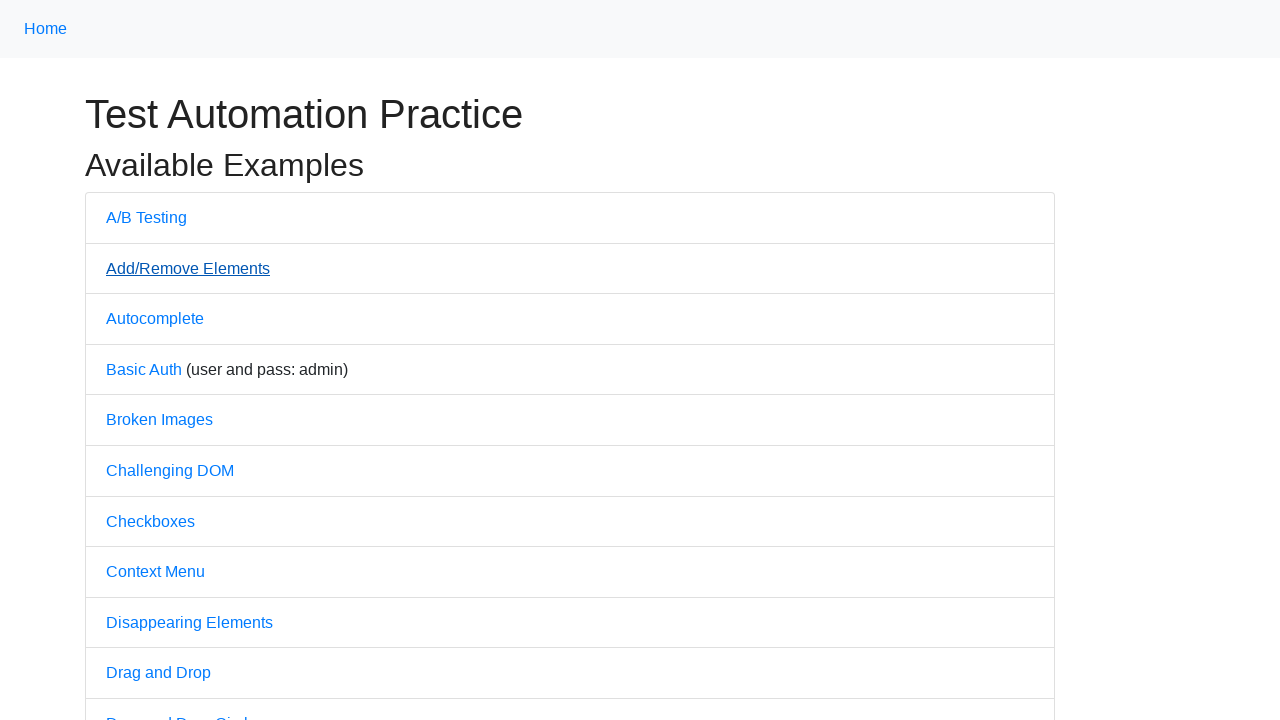

Opened a link in a new tab using Ctrl+Click at (155, 319) on a >> nth=3
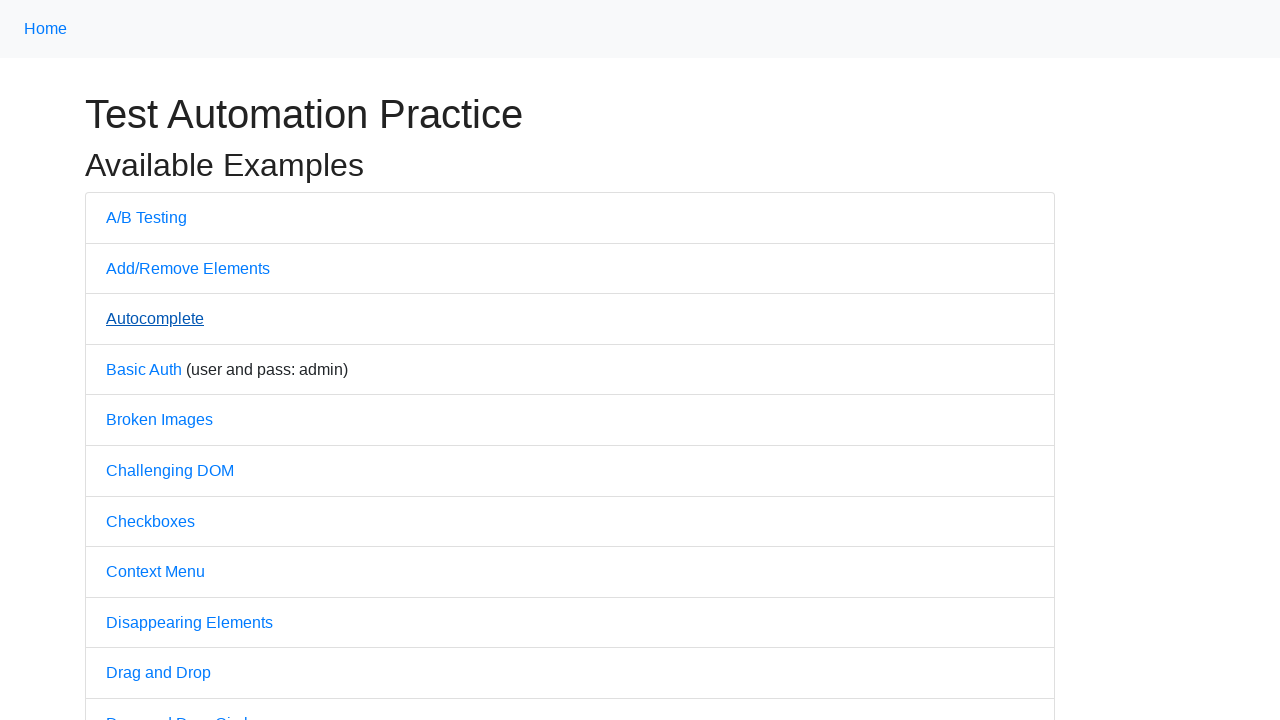

Opened a link in a new tab using Ctrl+Click at (144, 369) on a >> nth=4
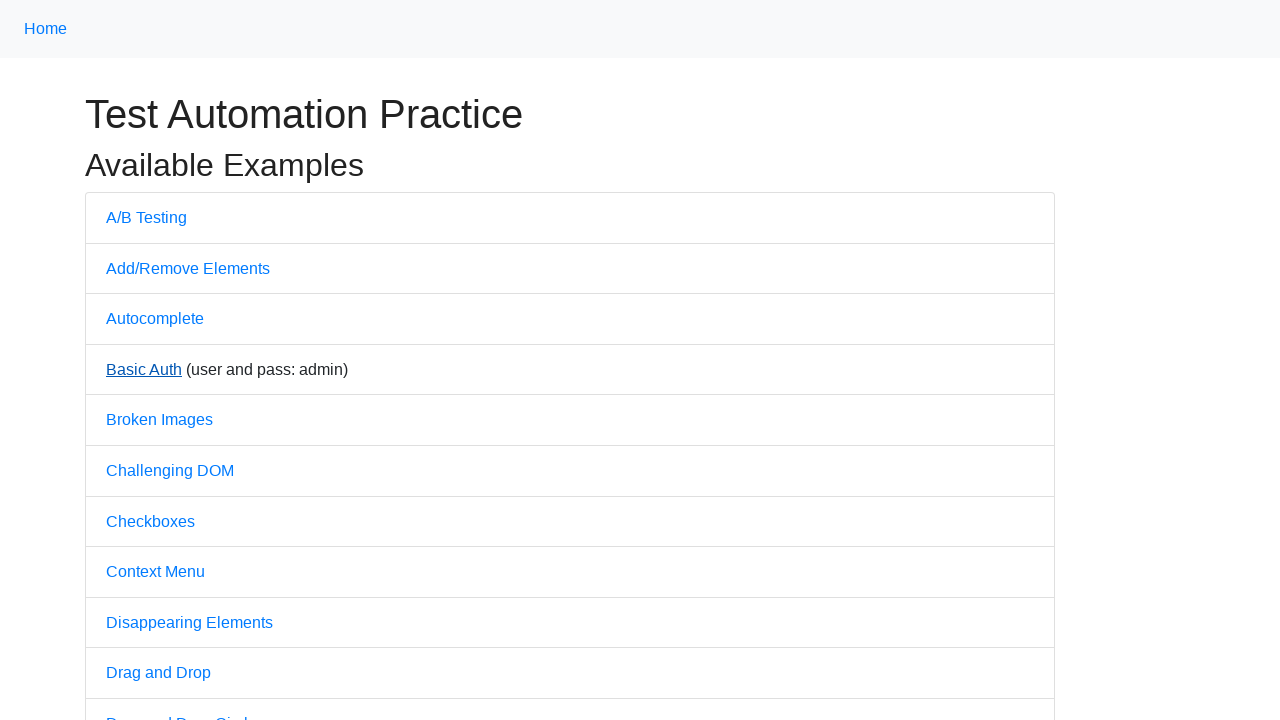

Opened a link in a new tab using Ctrl+Click at (160, 420) on a >> nth=5
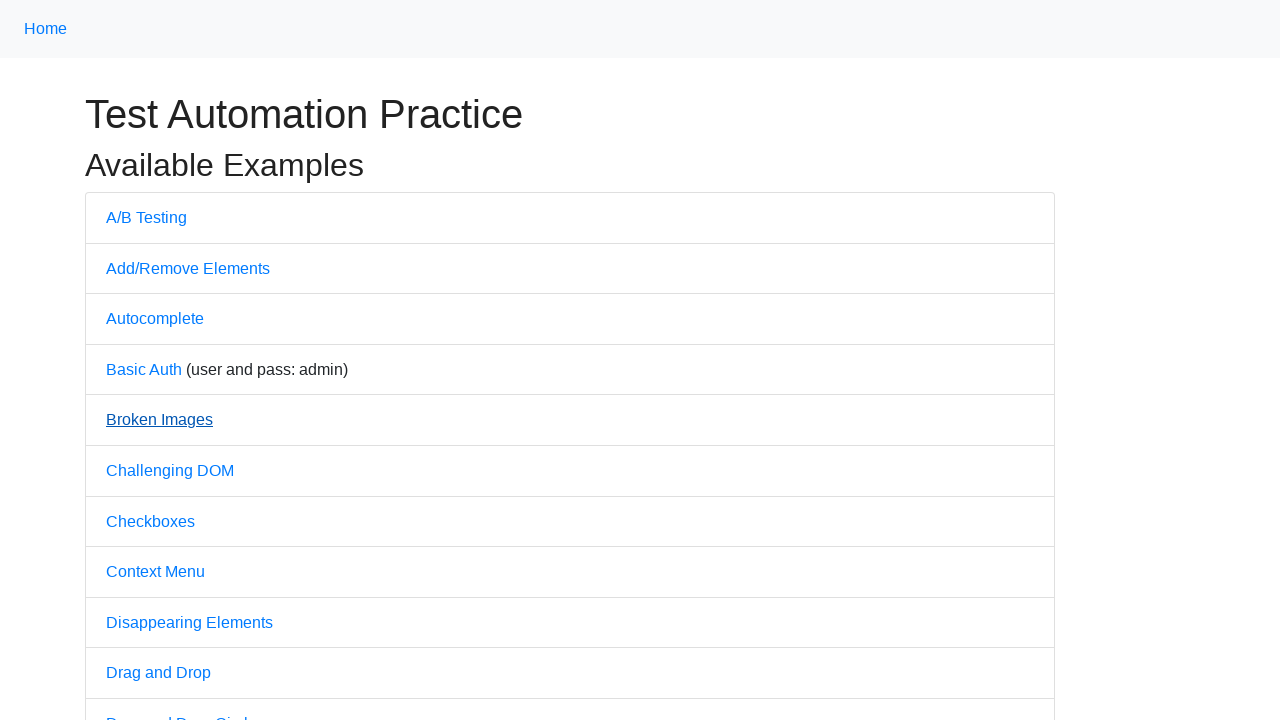

Opened a link in a new tab using Ctrl+Click at (170, 470) on a >> nth=6
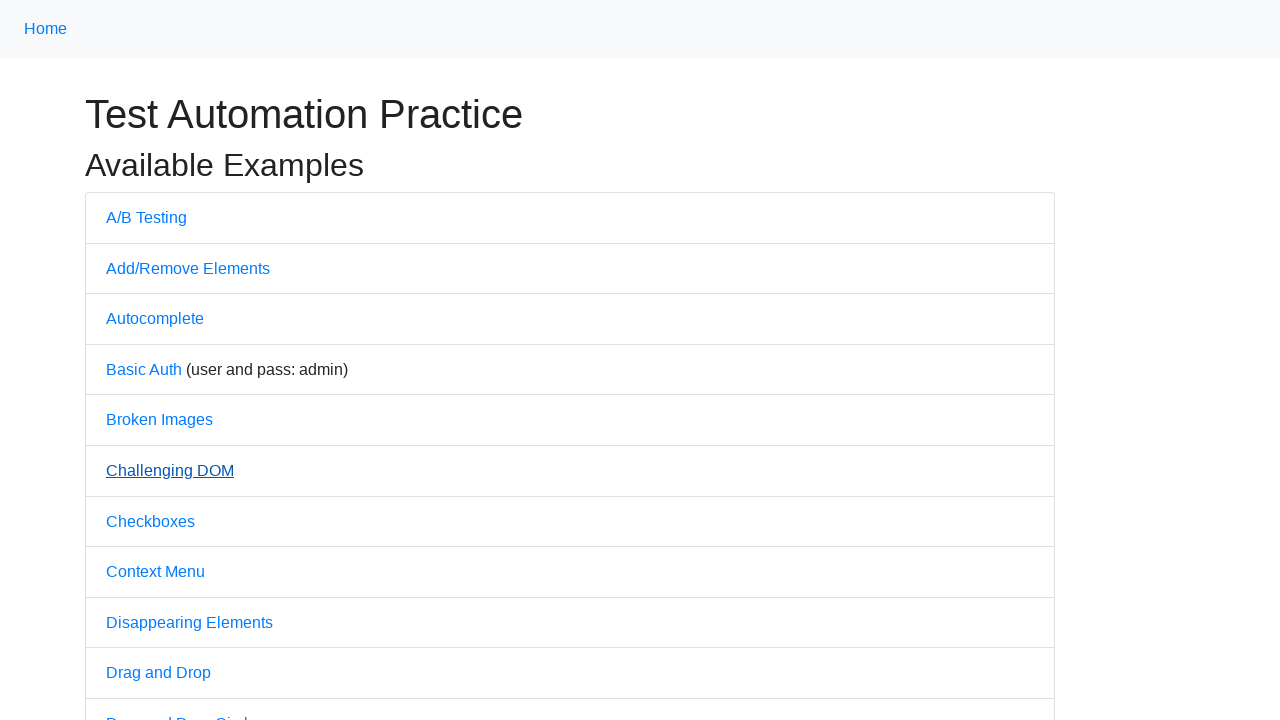

Opened a link in a new tab using Ctrl+Click at (150, 521) on a >> nth=7
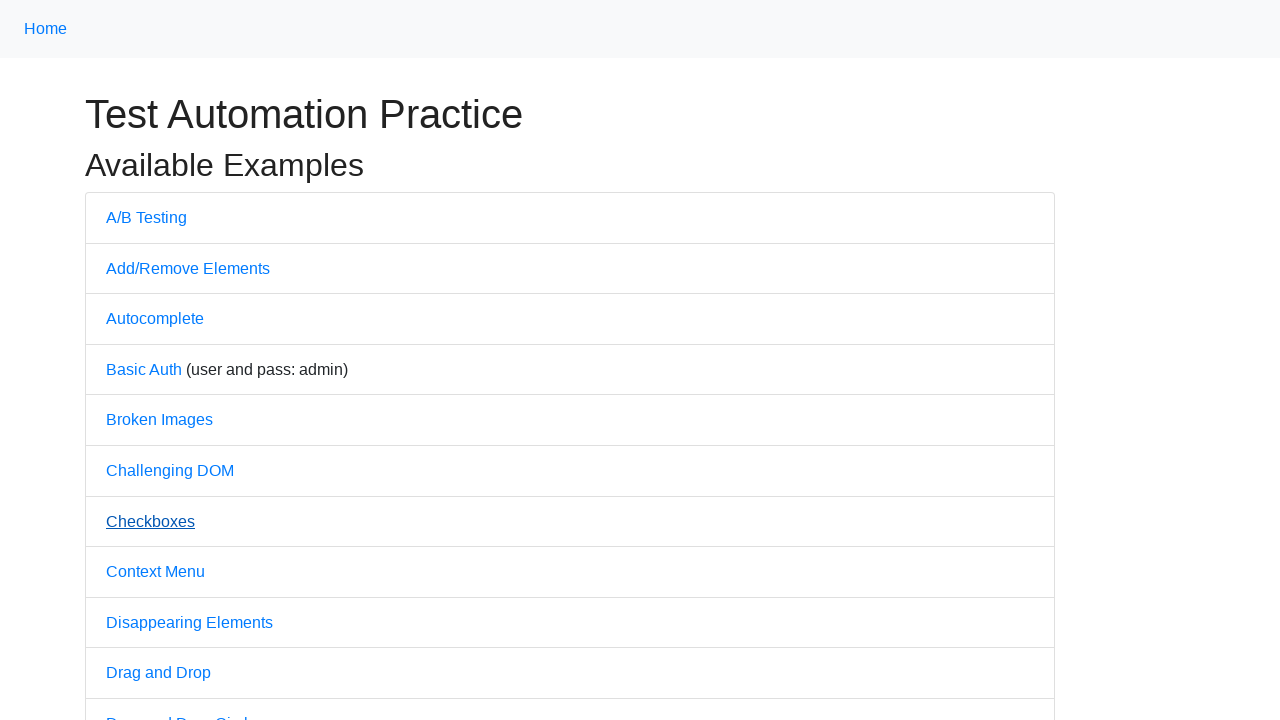

Opened a link in a new tab using Ctrl+Click at (156, 572) on a >> nth=8
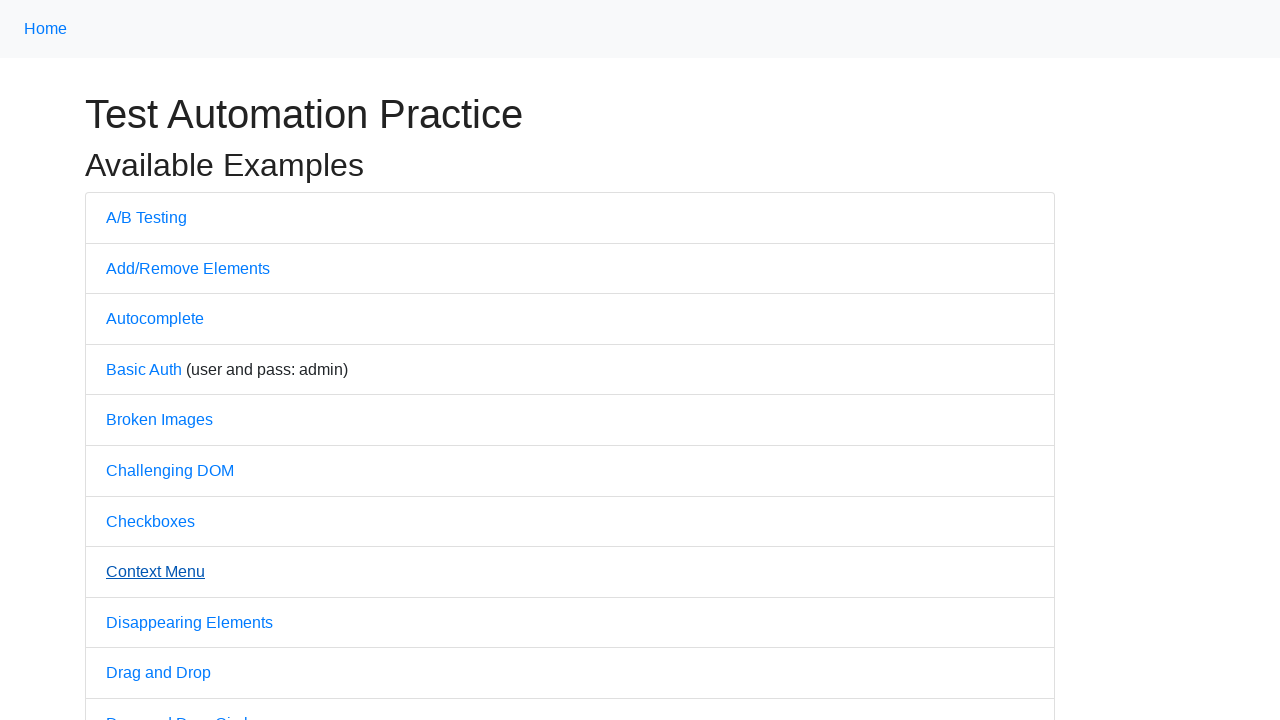

Opened a link in a new tab using Ctrl+Click at (190, 622) on a >> nth=9
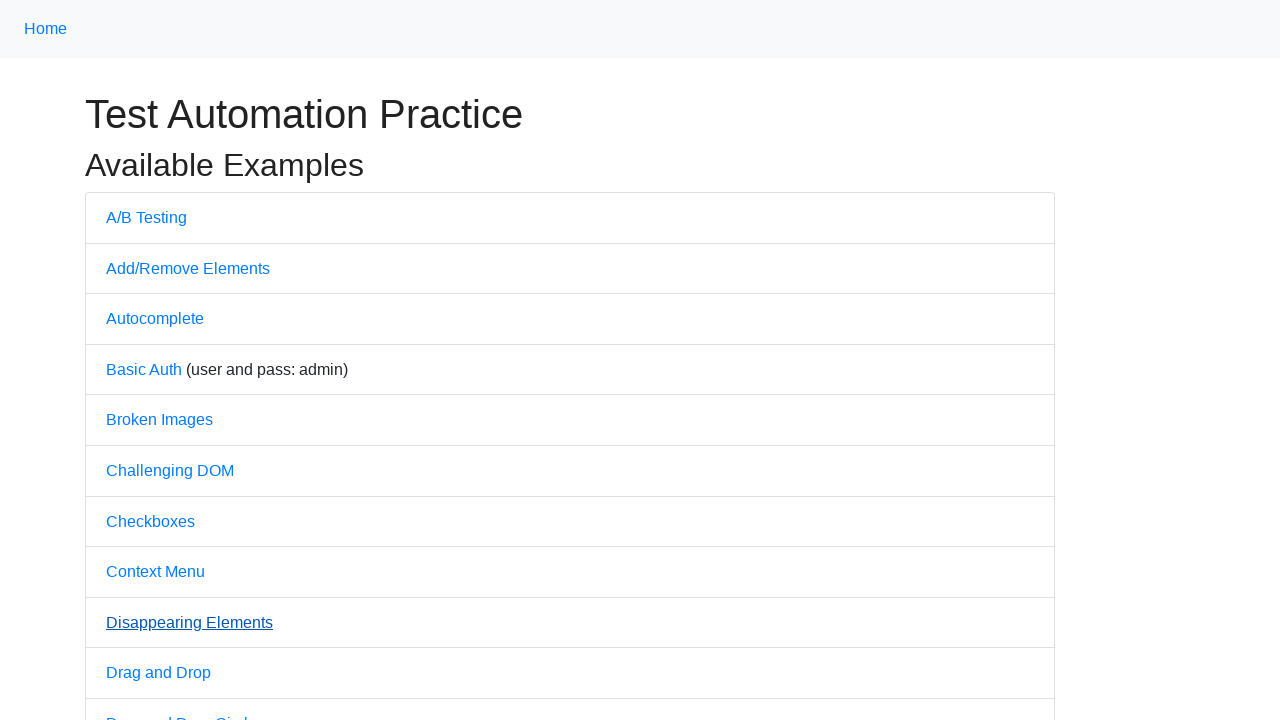

Opened a link in a new tab using Ctrl+Click at (158, 673) on a >> nth=10
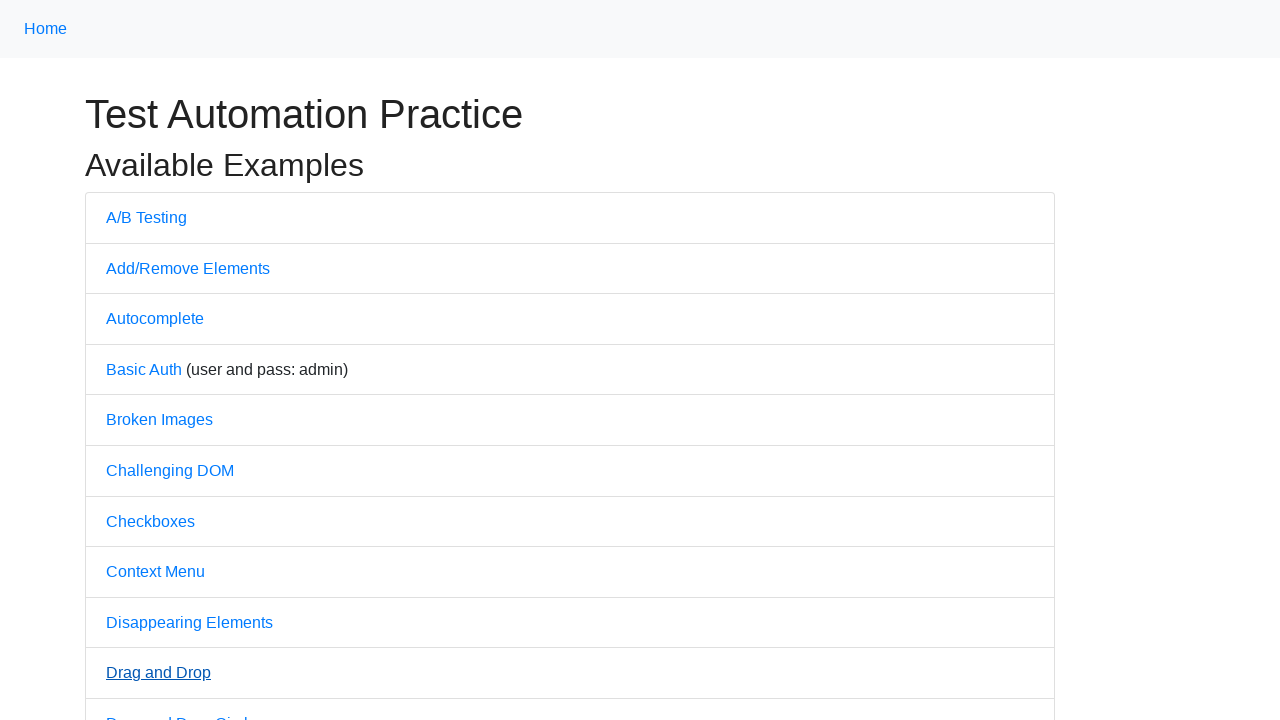

Opened a link in a new tab using Ctrl+Click at (186, 712) on a >> nth=11
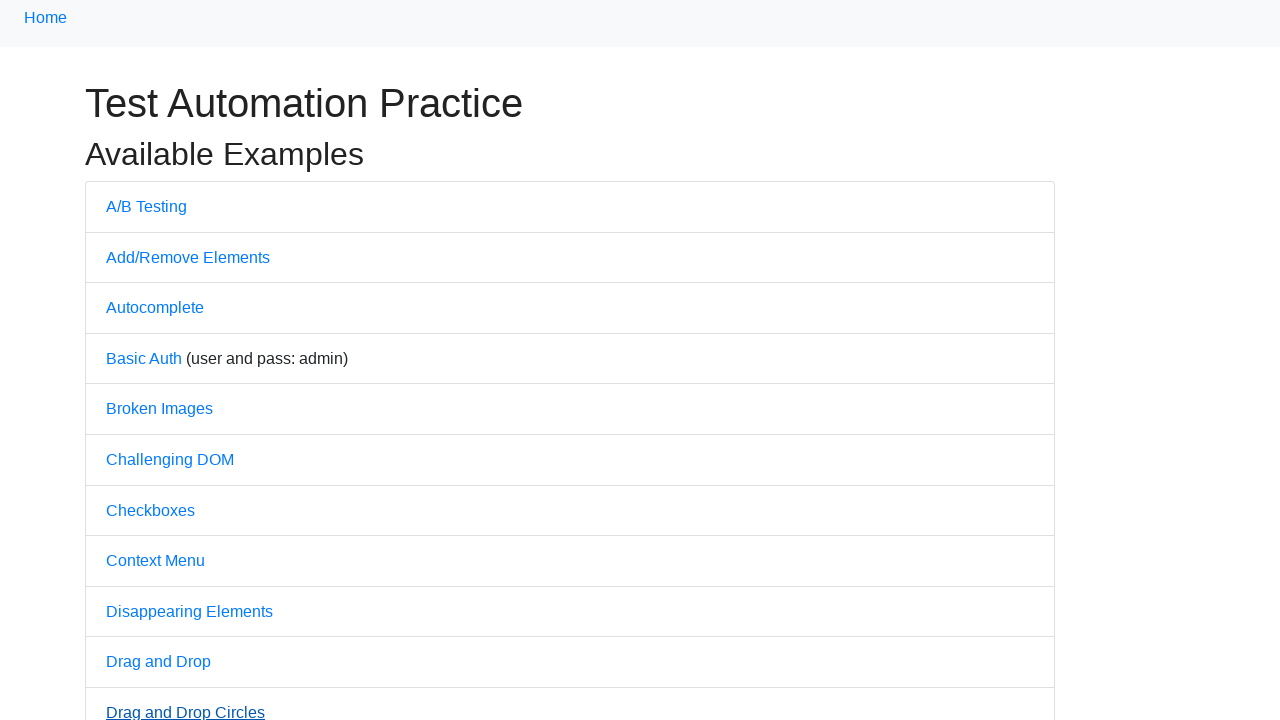

Opened a link in a new tab using Ctrl+Click at (143, 360) on a >> nth=12
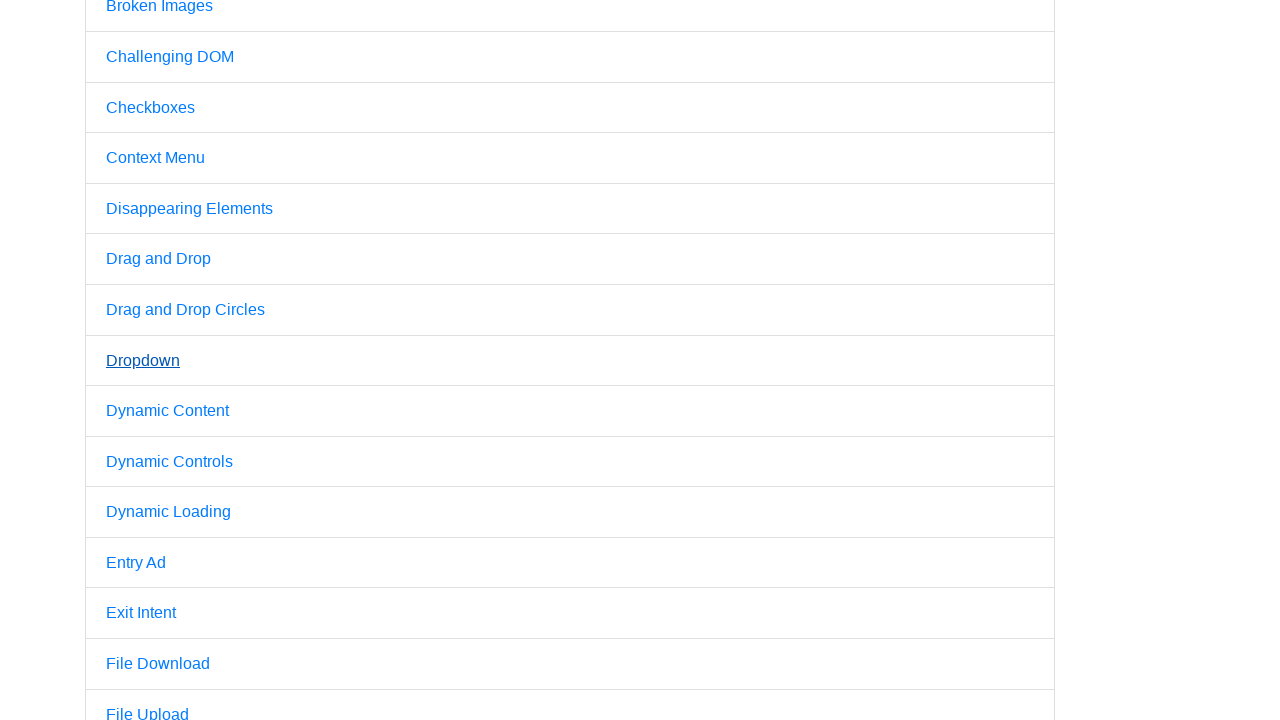

Opened a link in a new tab using Ctrl+Click at (168, 411) on a >> nth=13
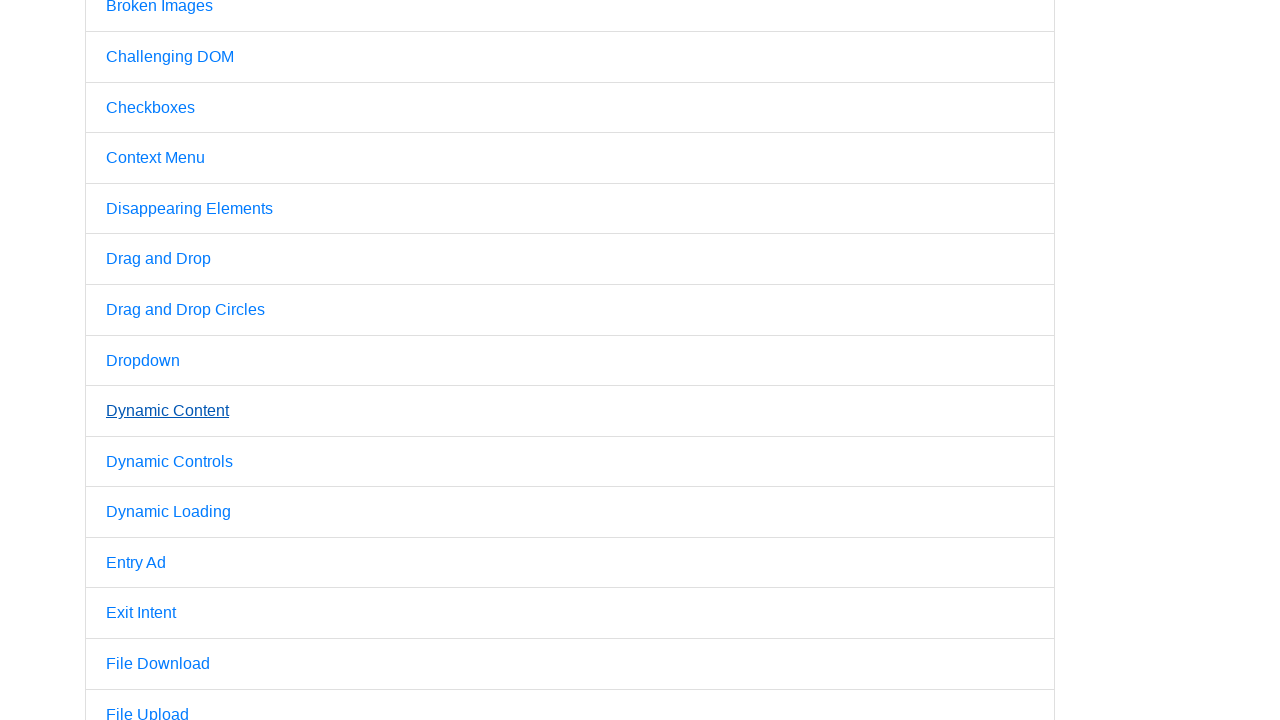

Opened a link in a new tab using Ctrl+Click at (170, 461) on a >> nth=14
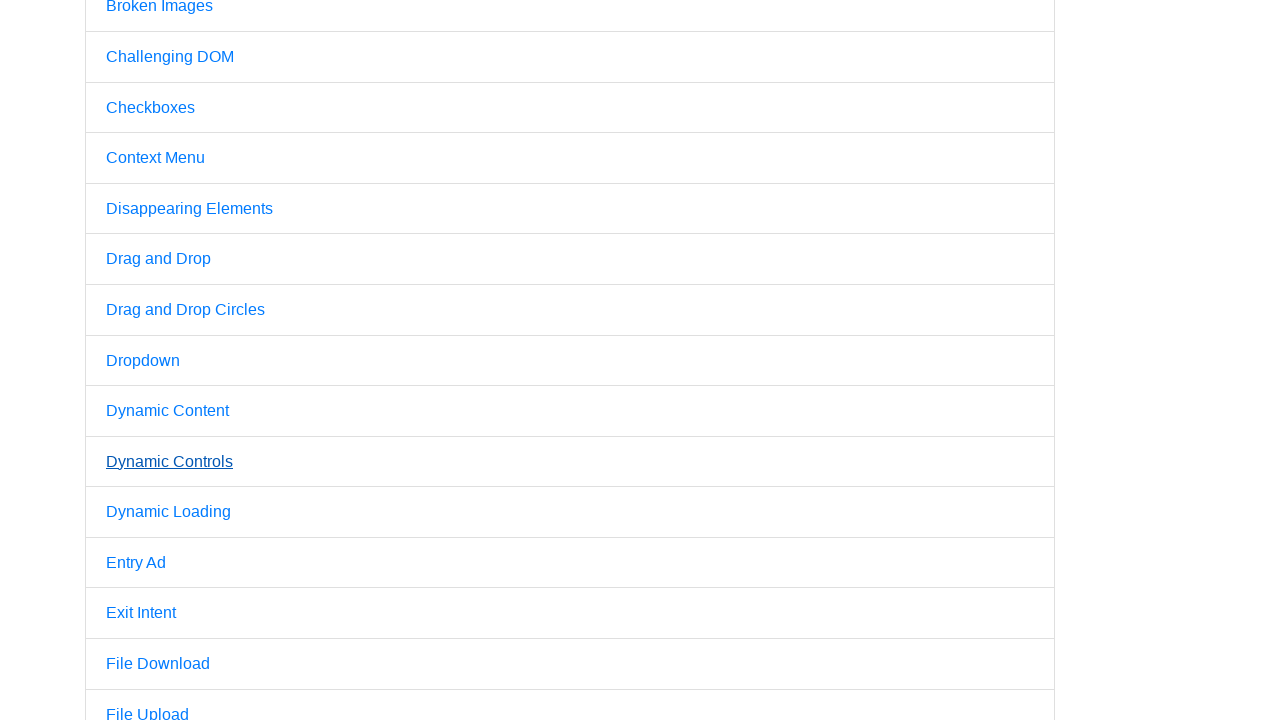

Opened a link in a new tab using Ctrl+Click at (168, 512) on a >> nth=15
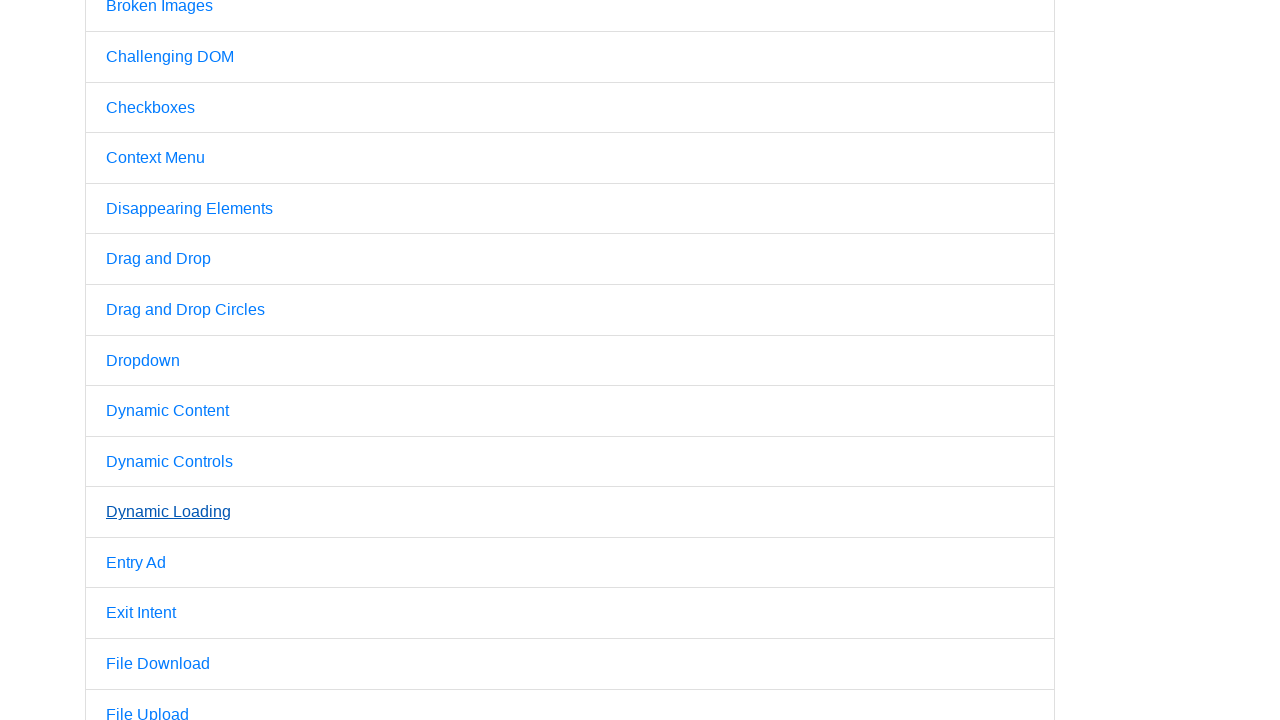

Opened a link in a new tab using Ctrl+Click at (136, 562) on a >> nth=16
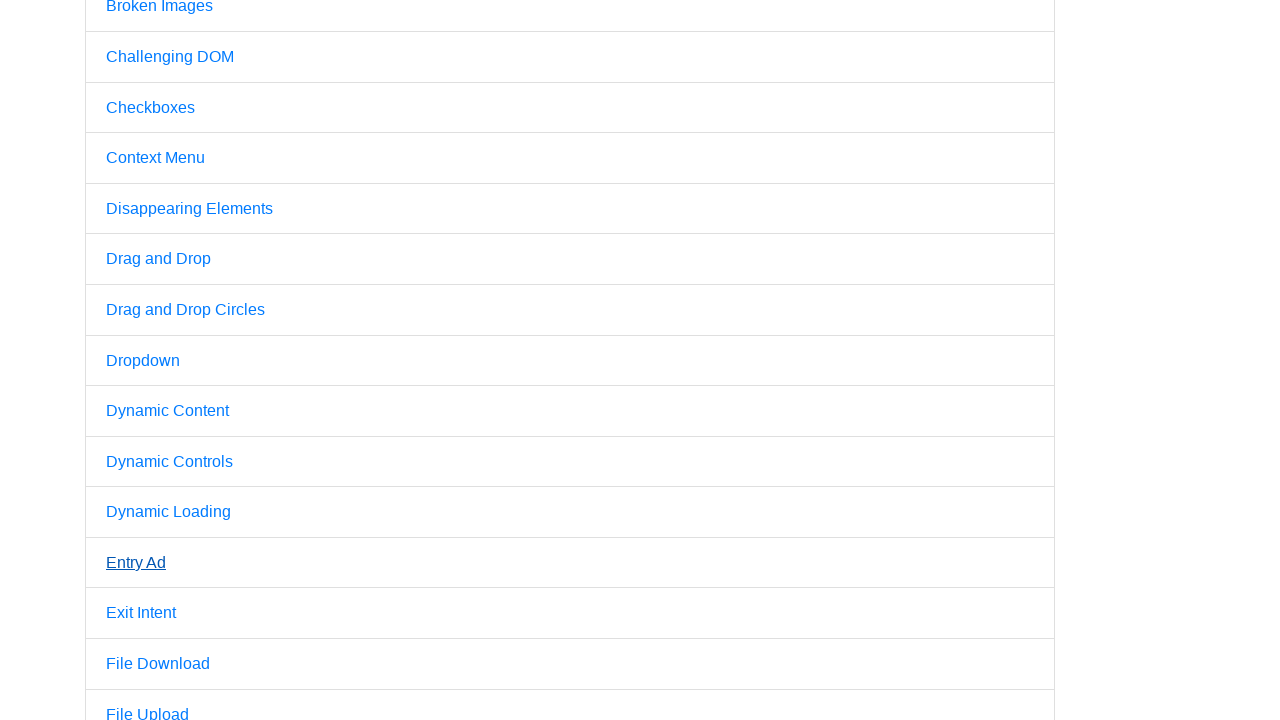

Opened a link in a new tab using Ctrl+Click at (141, 613) on a >> nth=17
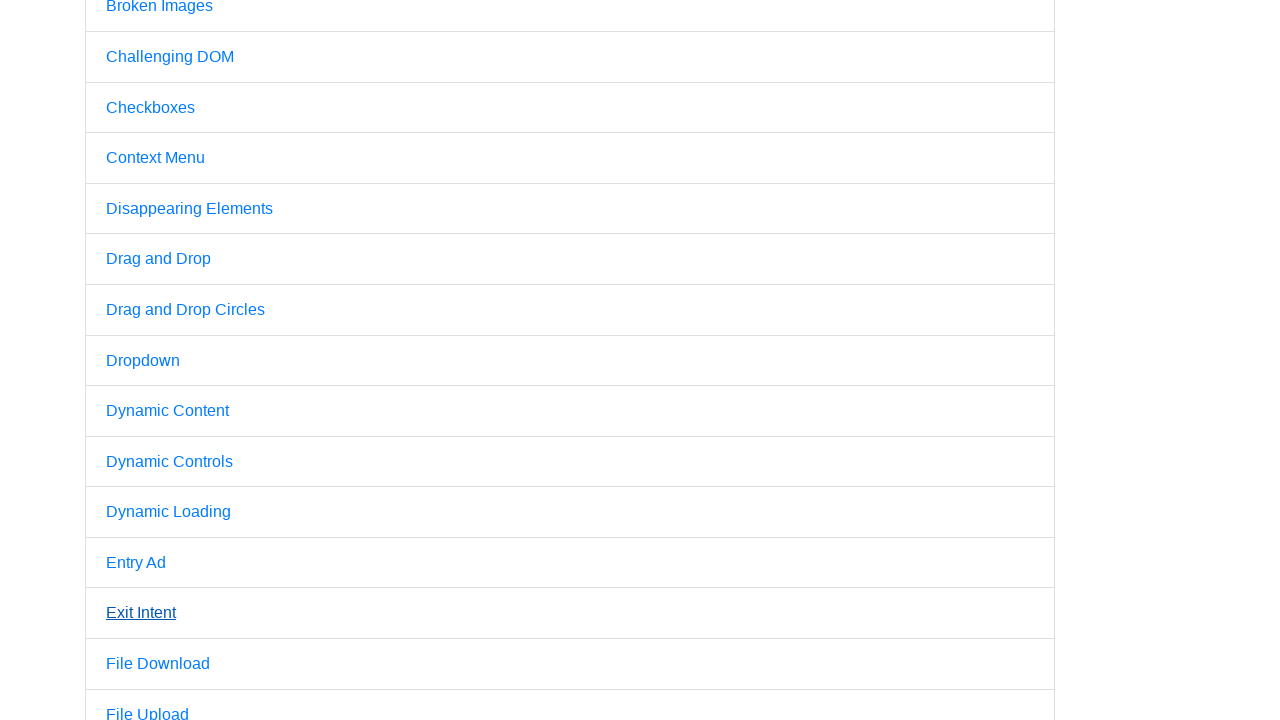

Opened a link in a new tab using Ctrl+Click at (158, 664) on a >> nth=18
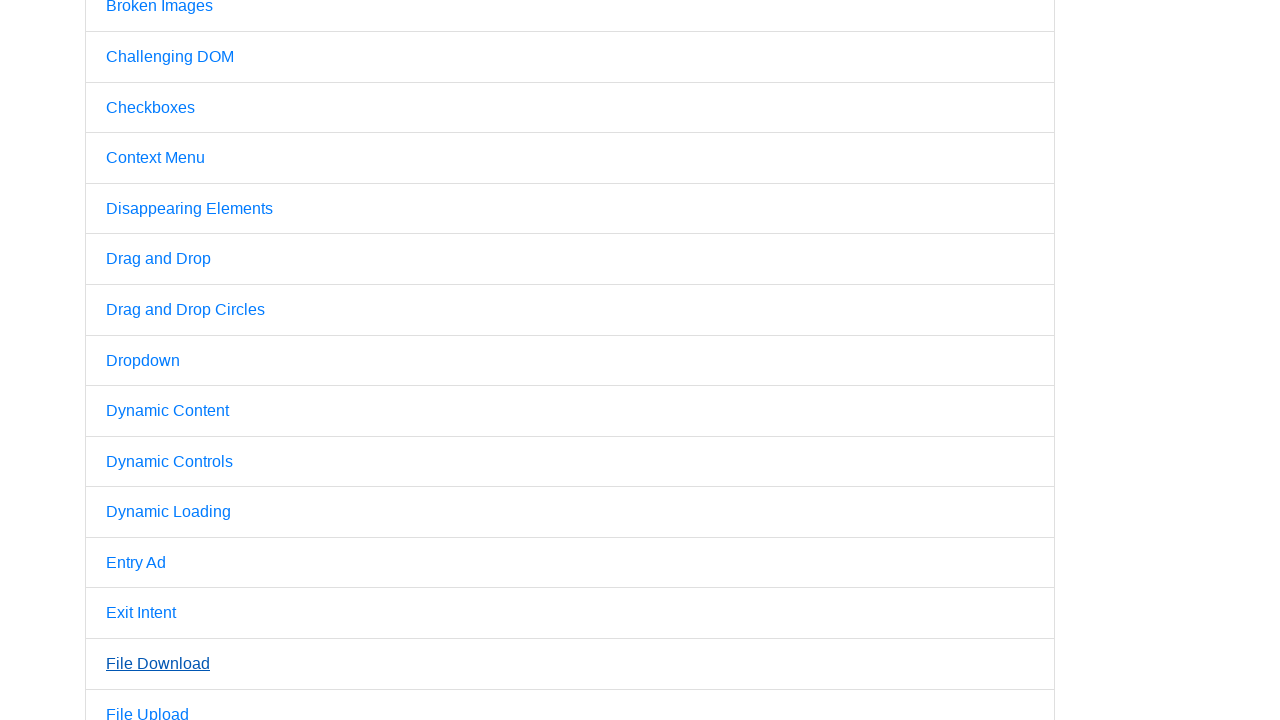

Opened a link in a new tab using Ctrl+Click at (148, 712) on a >> nth=19
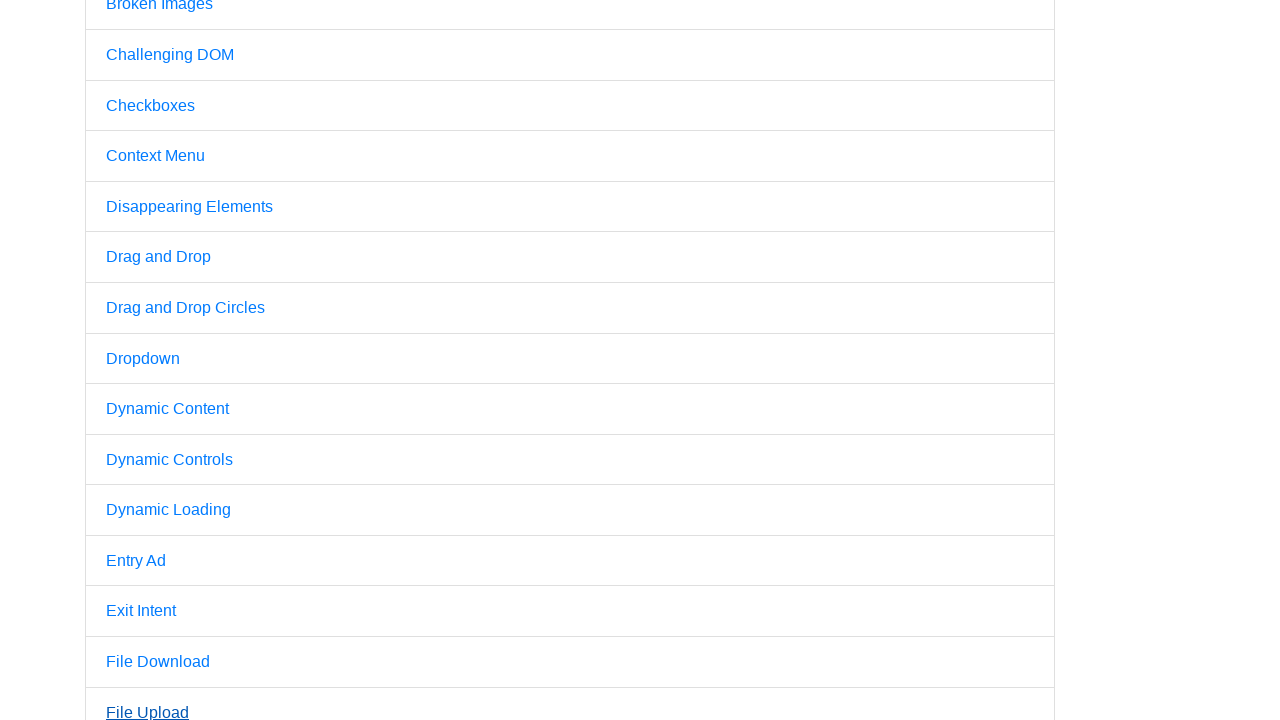

Opened a link in a new tab using Ctrl+Click at (157, 361) on a >> nth=20
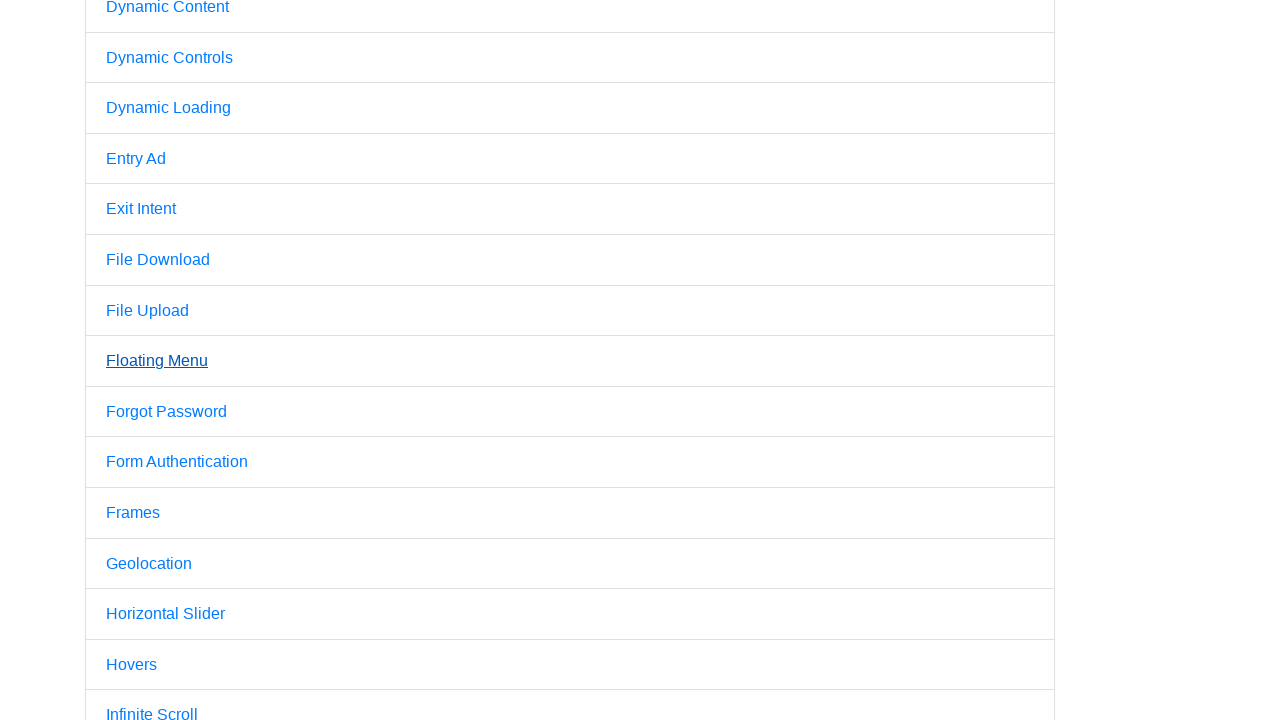

Opened a link in a new tab using Ctrl+Click at (166, 411) on a >> nth=21
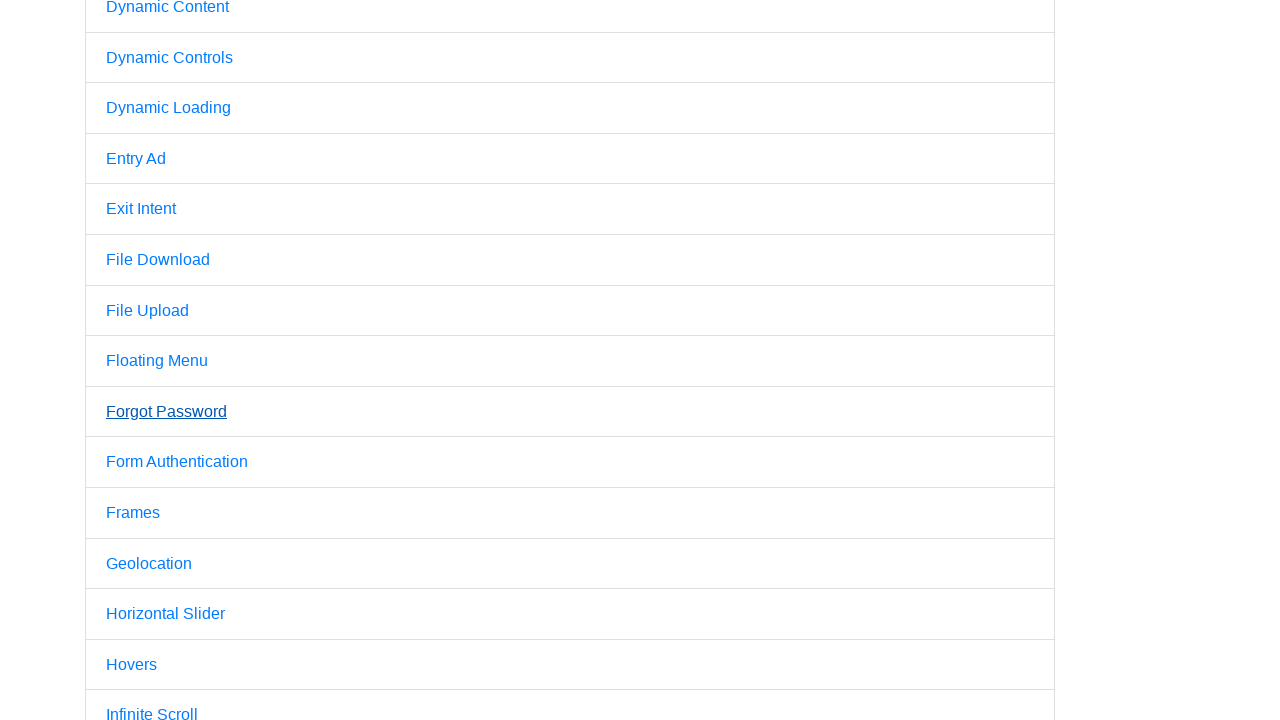

Opened a link in a new tab using Ctrl+Click at (177, 462) on a >> nth=22
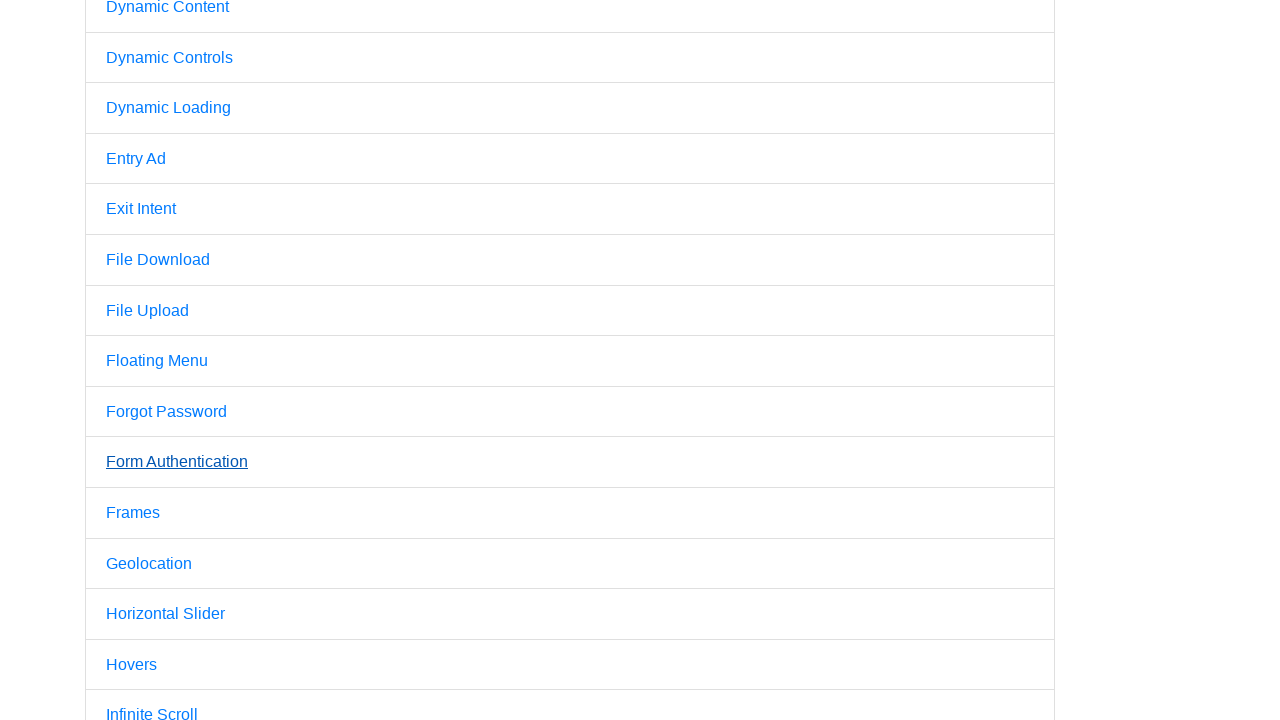

Opened a link in a new tab using Ctrl+Click at (133, 513) on a >> nth=23
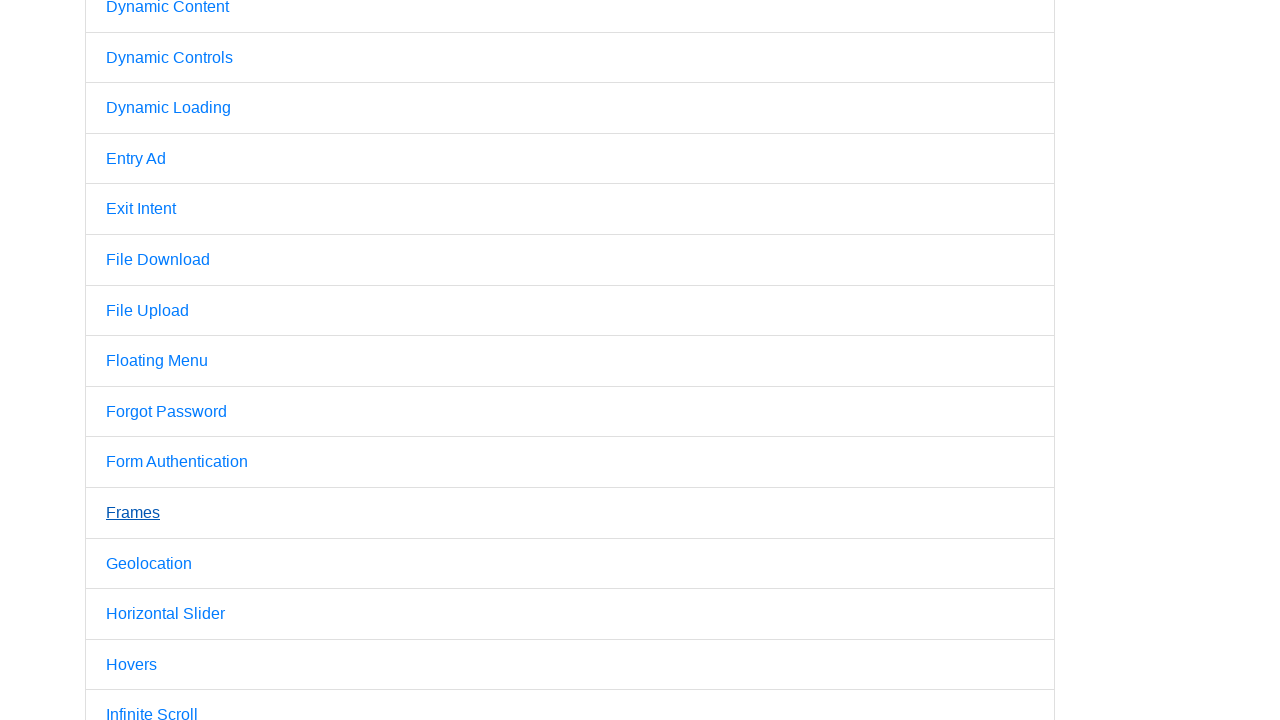

Opened a link in a new tab using Ctrl+Click at (149, 563) on a >> nth=24
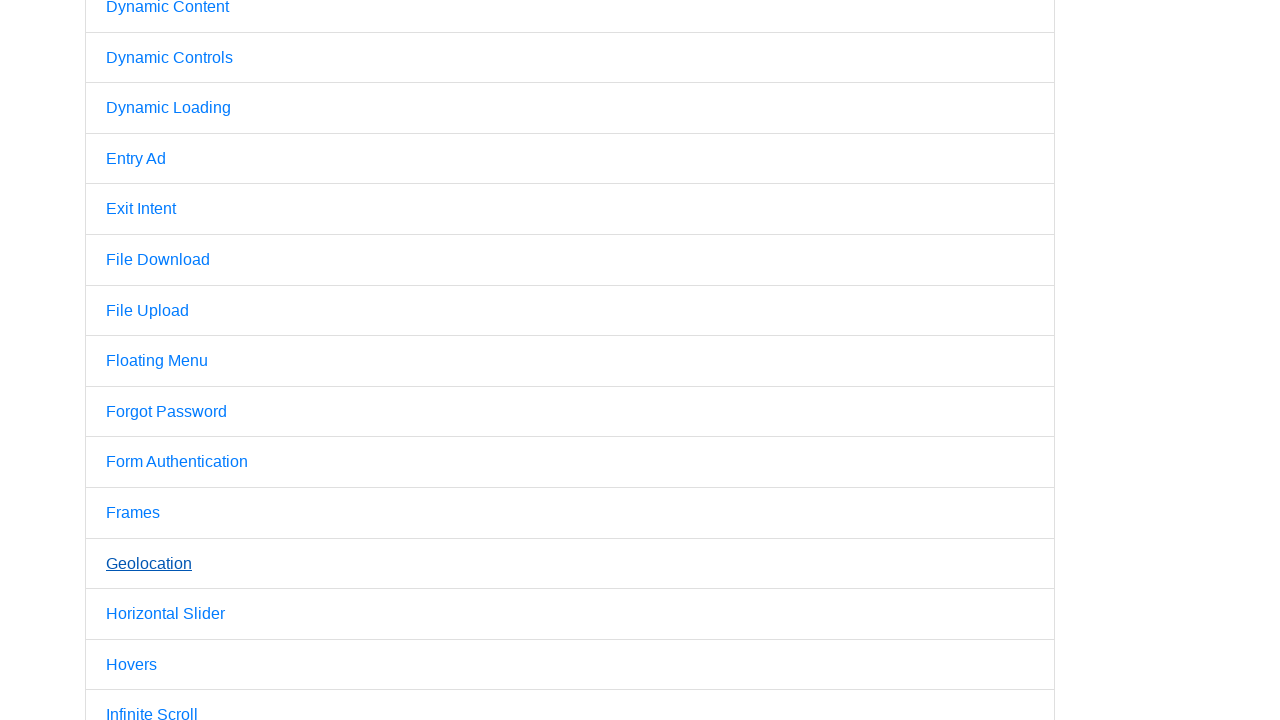

Opened a link in a new tab using Ctrl+Click at (166, 614) on a >> nth=25
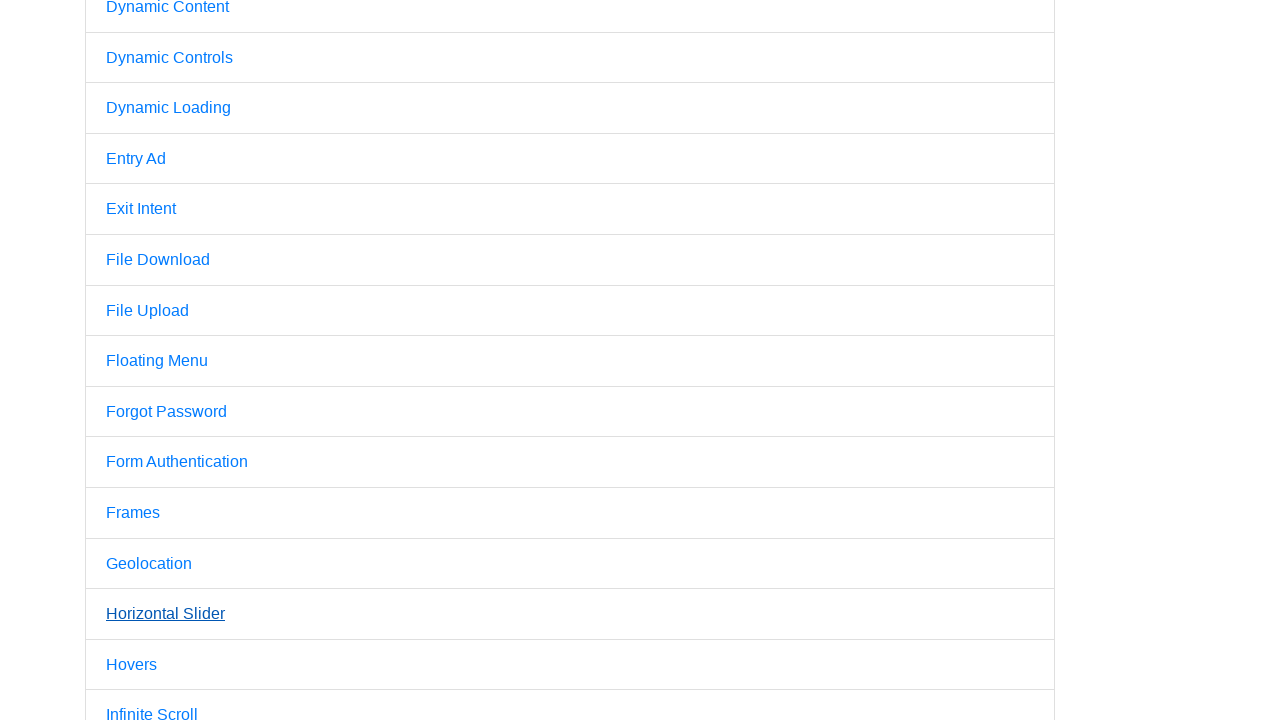

Opened a link in a new tab using Ctrl+Click at (132, 664) on a >> nth=26
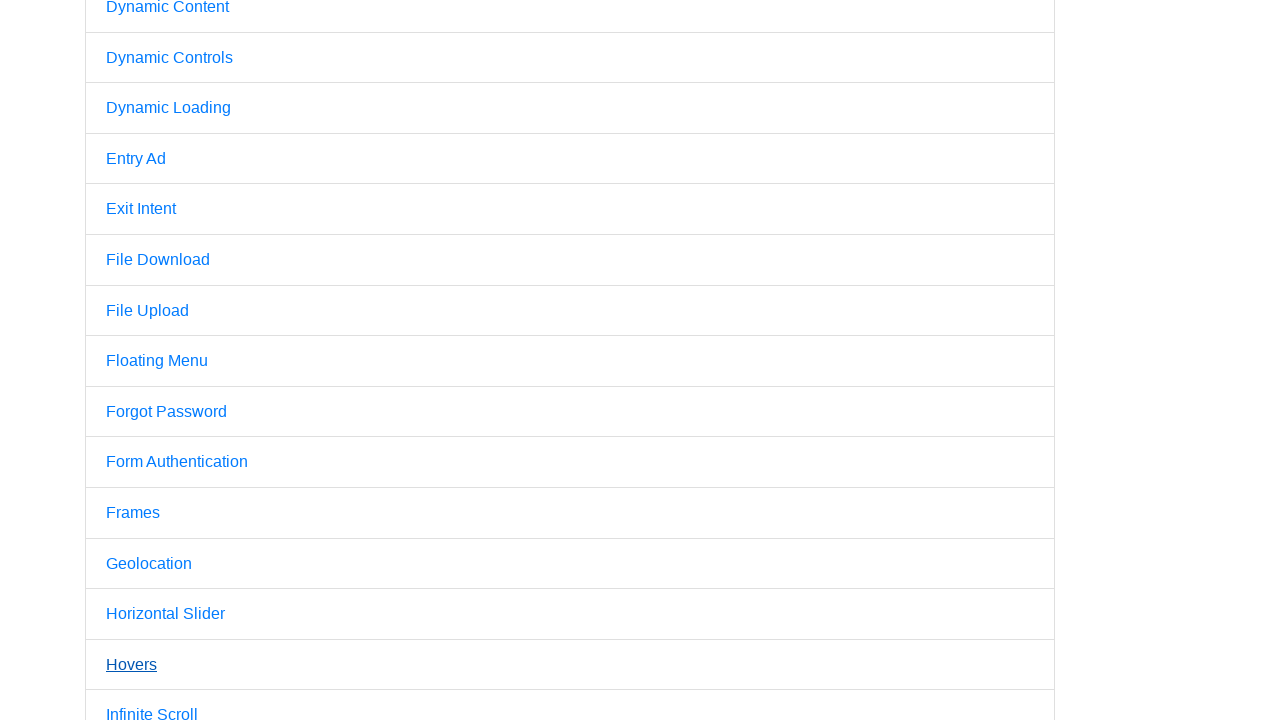

Opened a link in a new tab using Ctrl+Click at (152, 712) on a >> nth=27
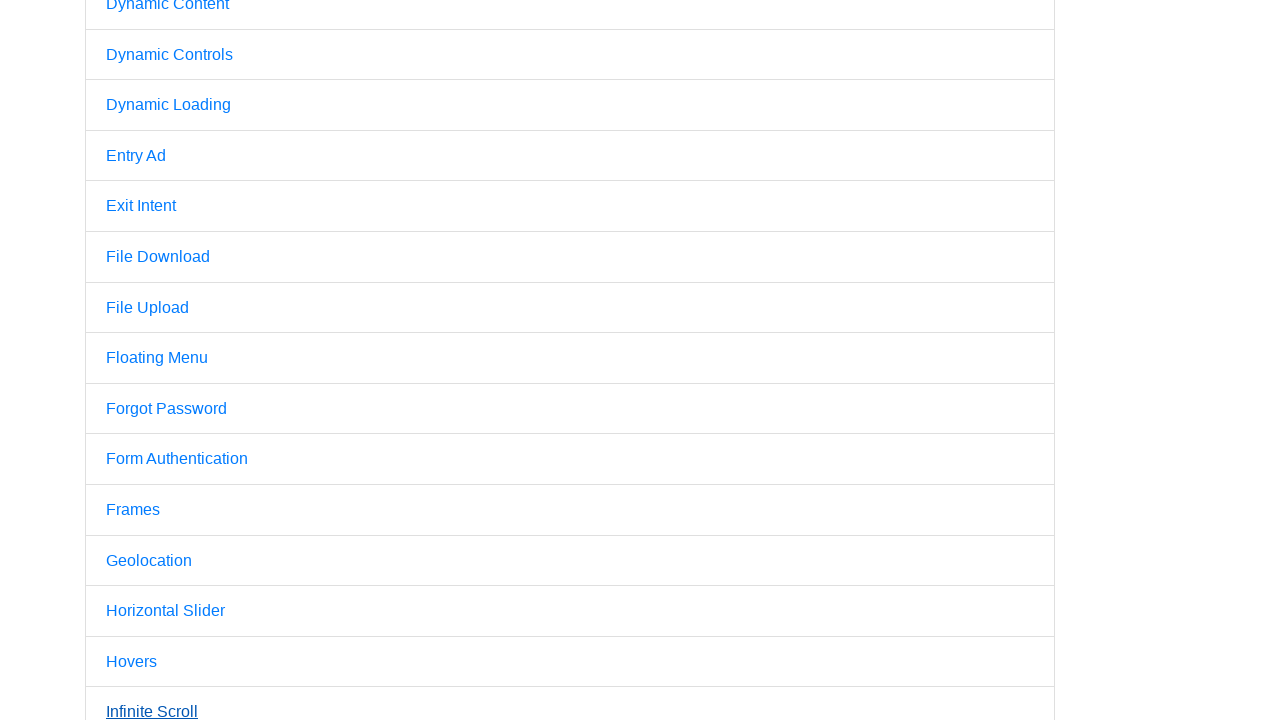

Opened a link in a new tab using Ctrl+Click at (128, 361) on a >> nth=28
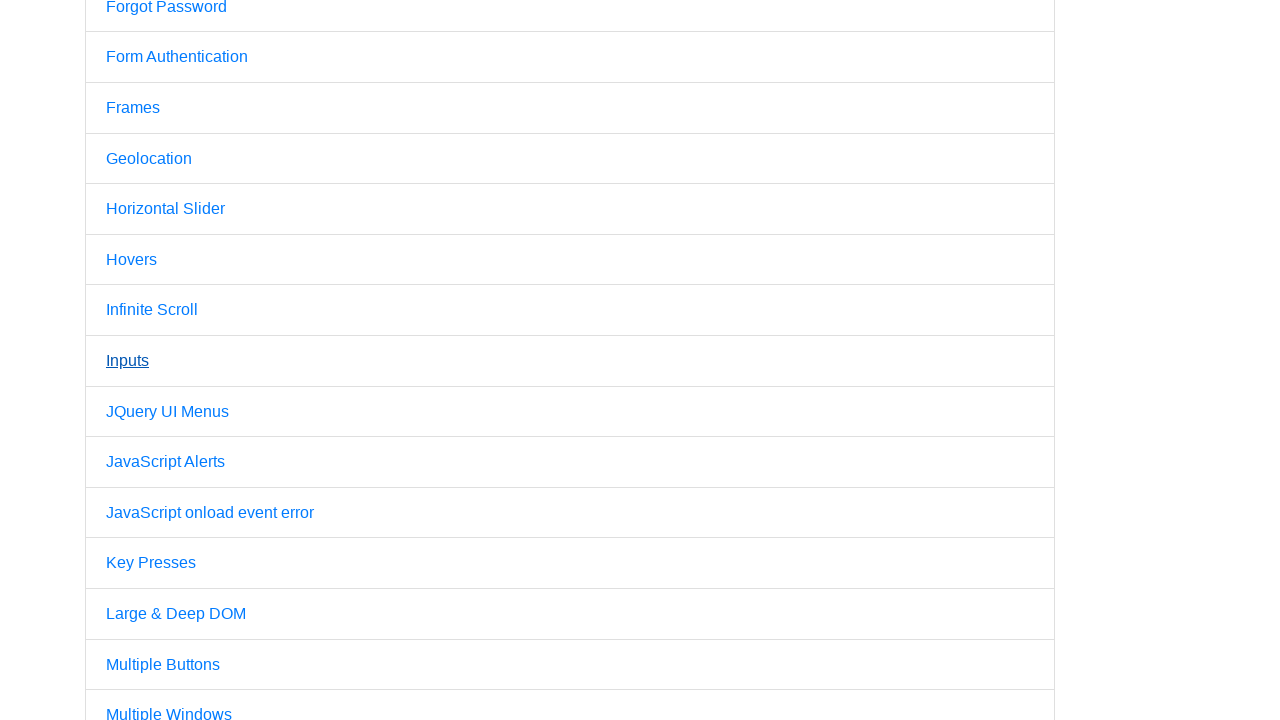

Opened a link in a new tab using Ctrl+Click at (168, 411) on a >> nth=29
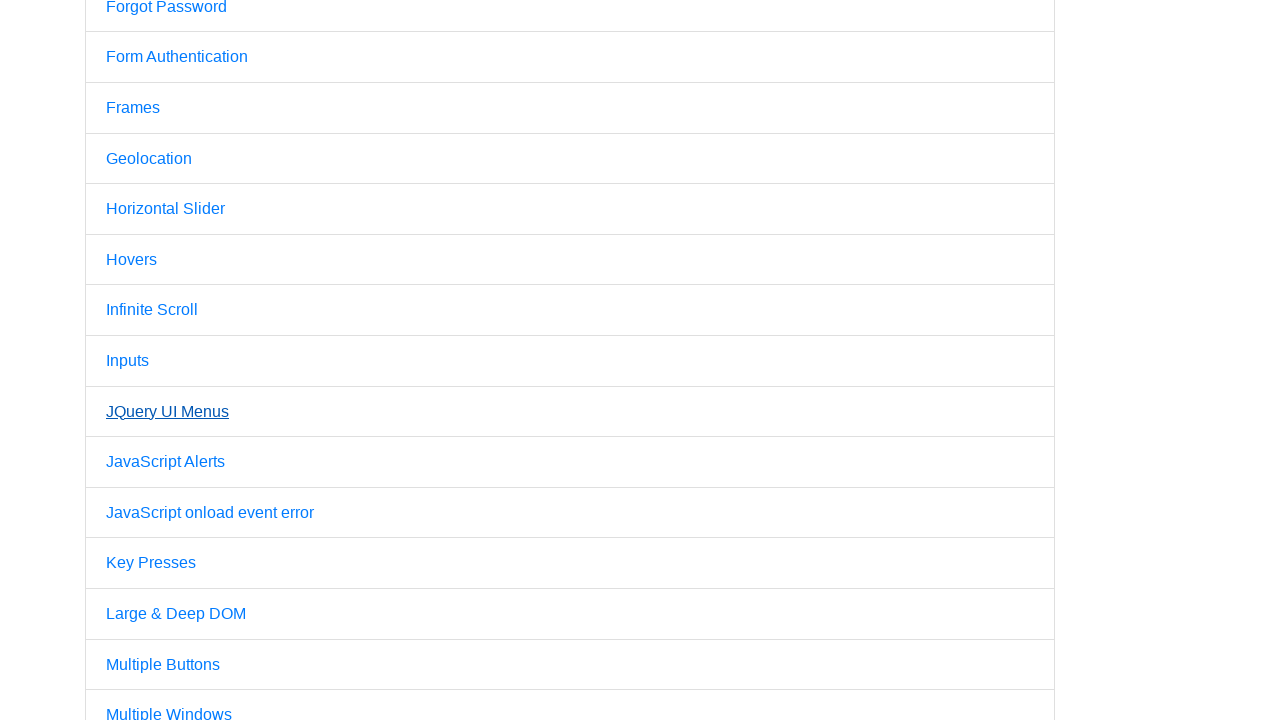

Opened a link in a new tab using Ctrl+Click at (166, 462) on a >> nth=30
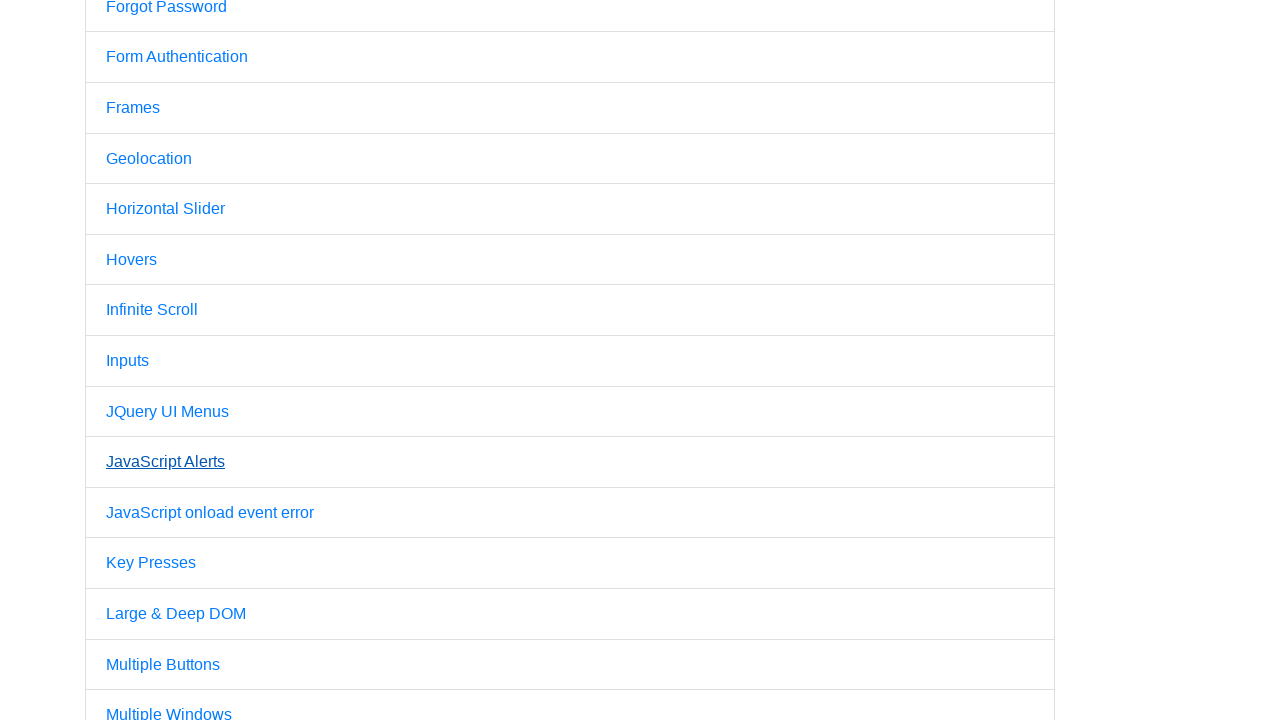

Opened a link in a new tab using Ctrl+Click at (210, 512) on a >> nth=31
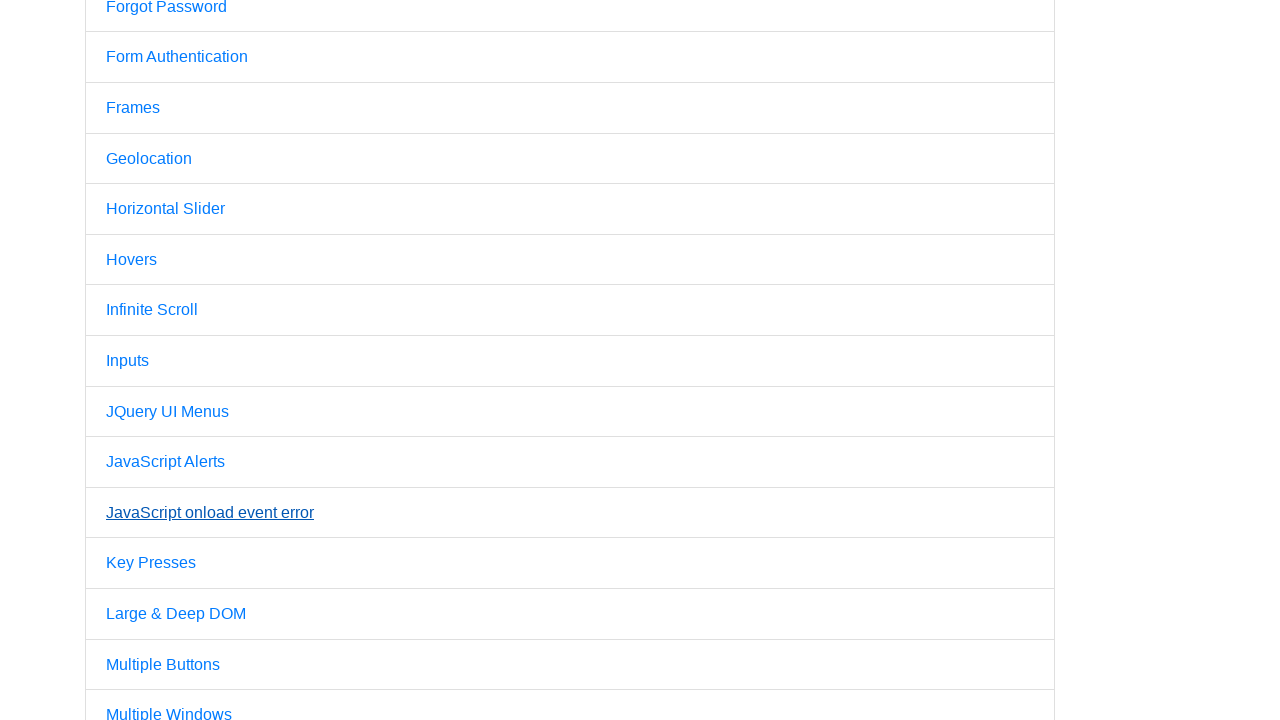

Opened a link in a new tab using Ctrl+Click at (151, 563) on a >> nth=32
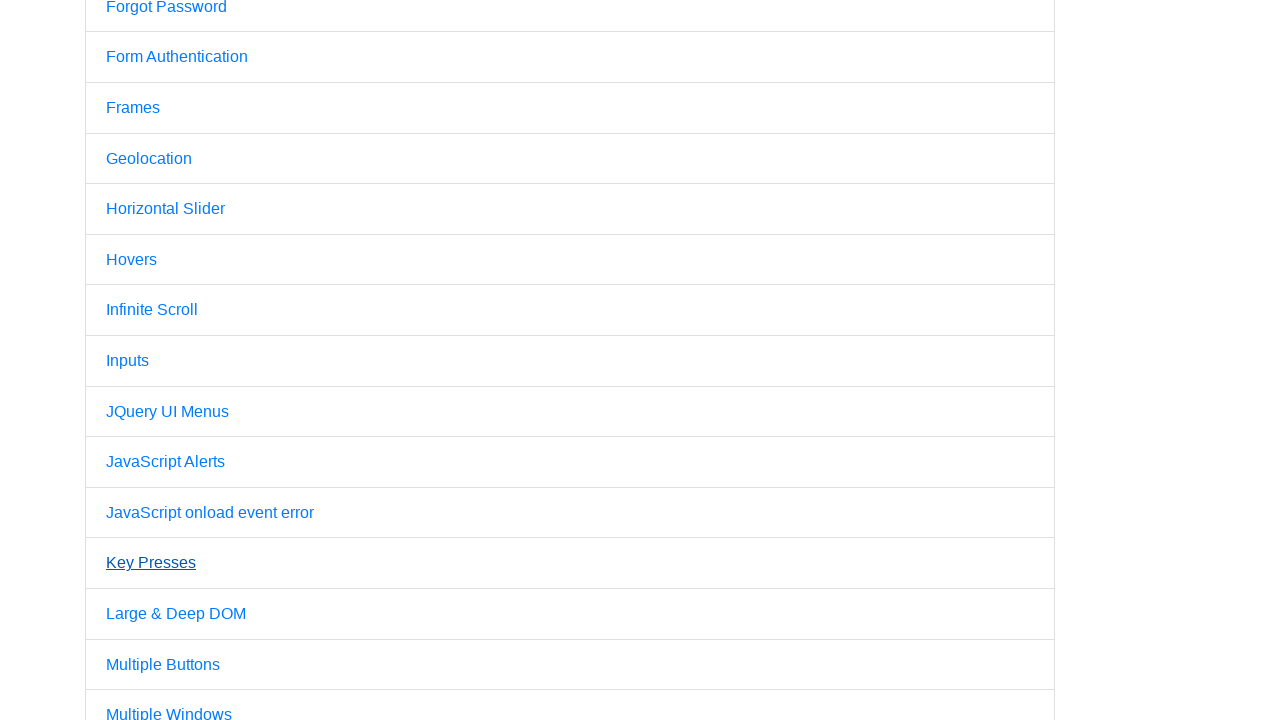

Opened a link in a new tab using Ctrl+Click at (176, 613) on a >> nth=33
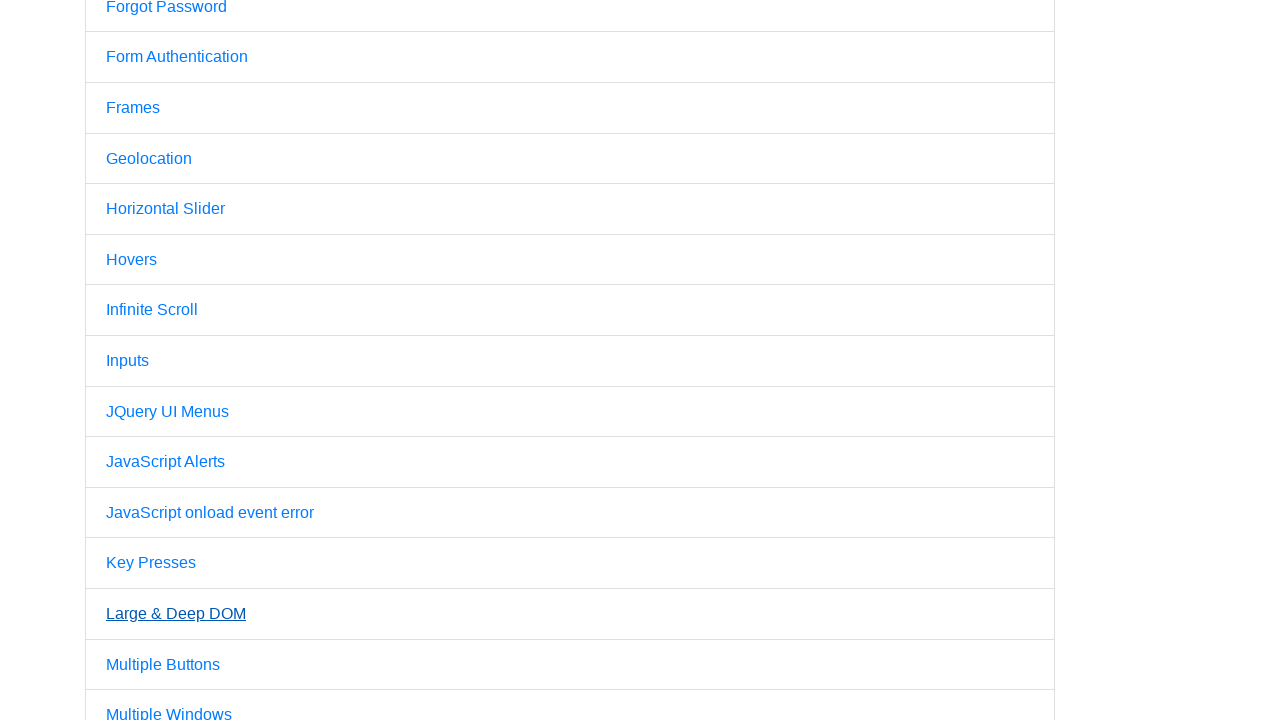

Opened a link in a new tab using Ctrl+Click at (163, 664) on a >> nth=34
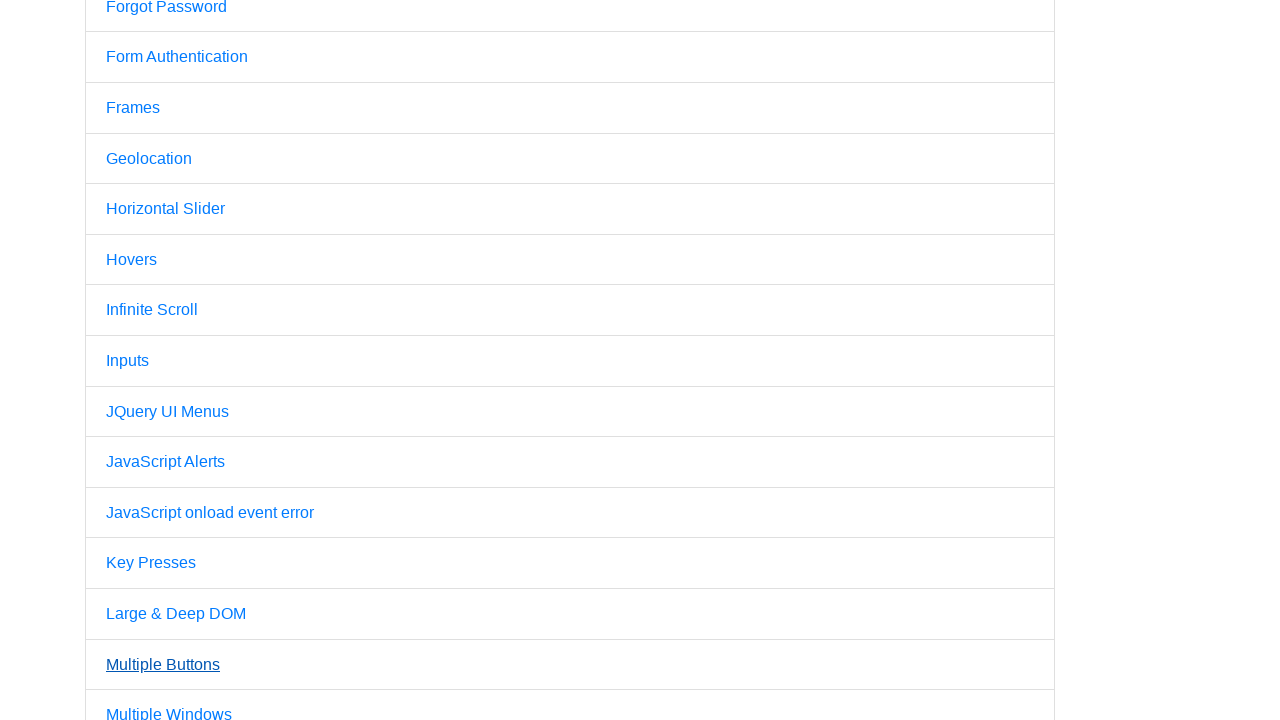

Opened a link in a new tab using Ctrl+Click at (169, 712) on a >> nth=35
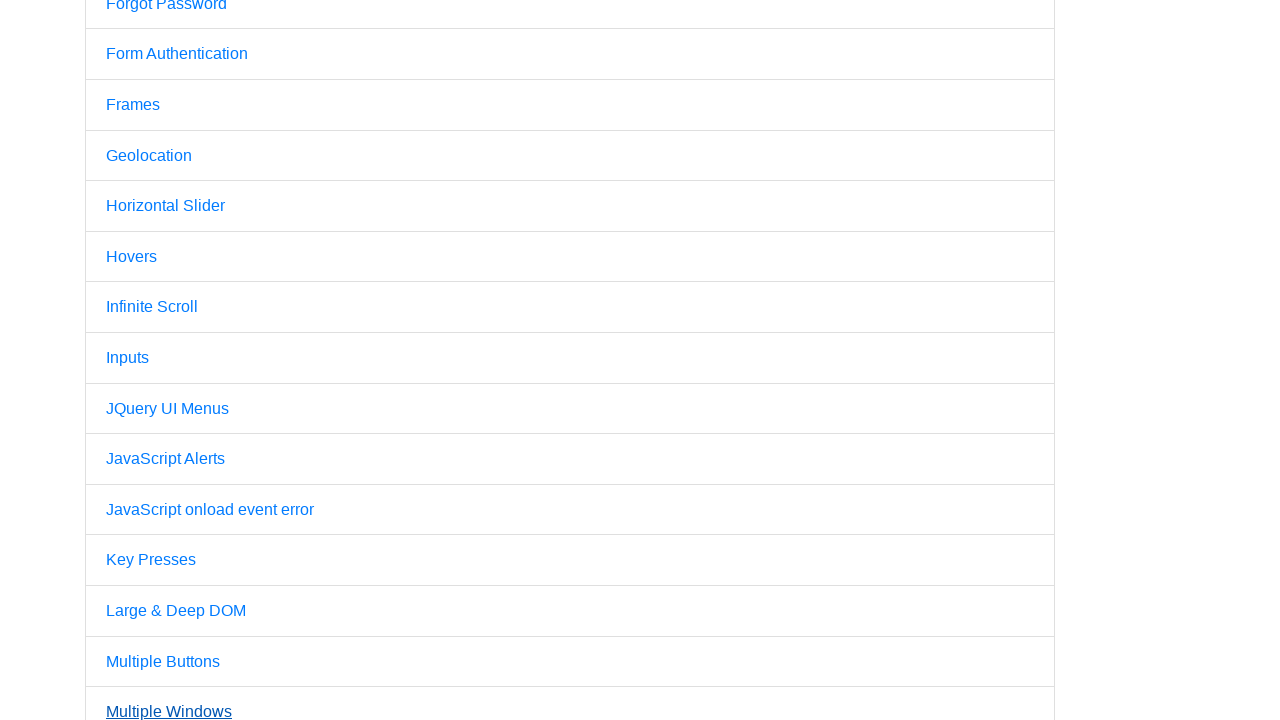

Opened a link in a new tab using Ctrl+Click at (160, 360) on a >> nth=36
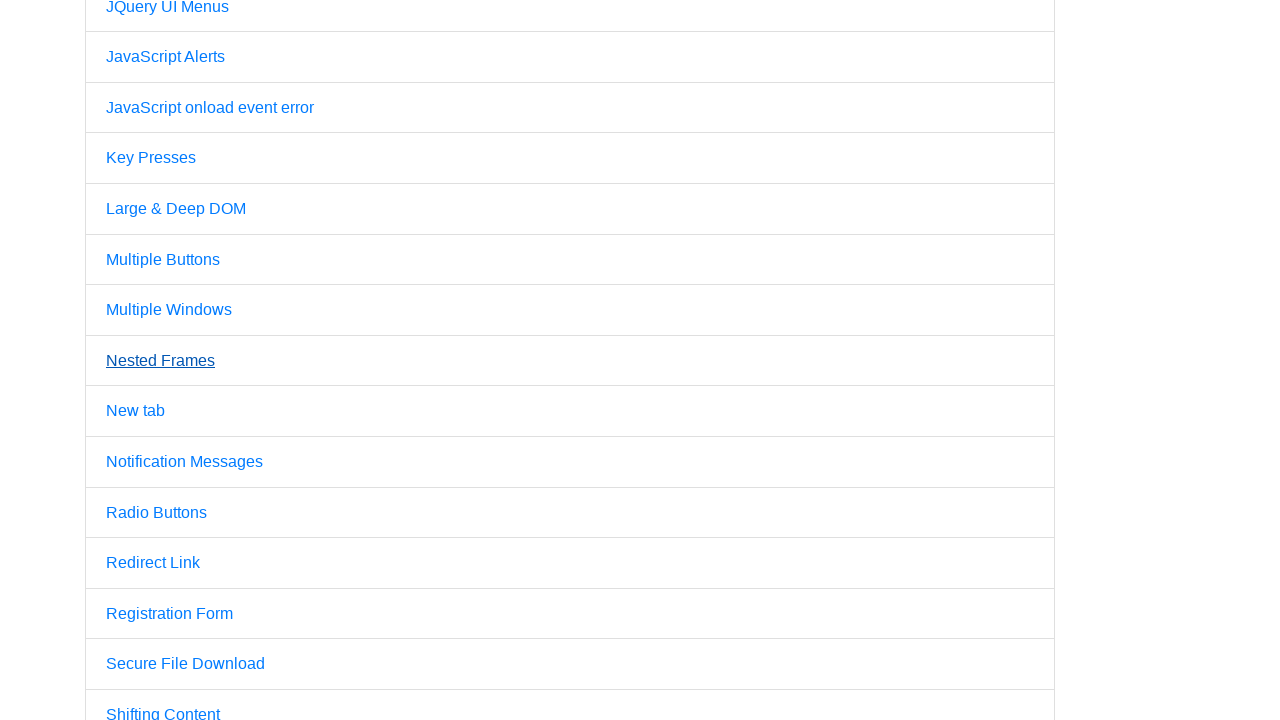

Opened a link in a new tab using Ctrl+Click at (136, 411) on a >> nth=37
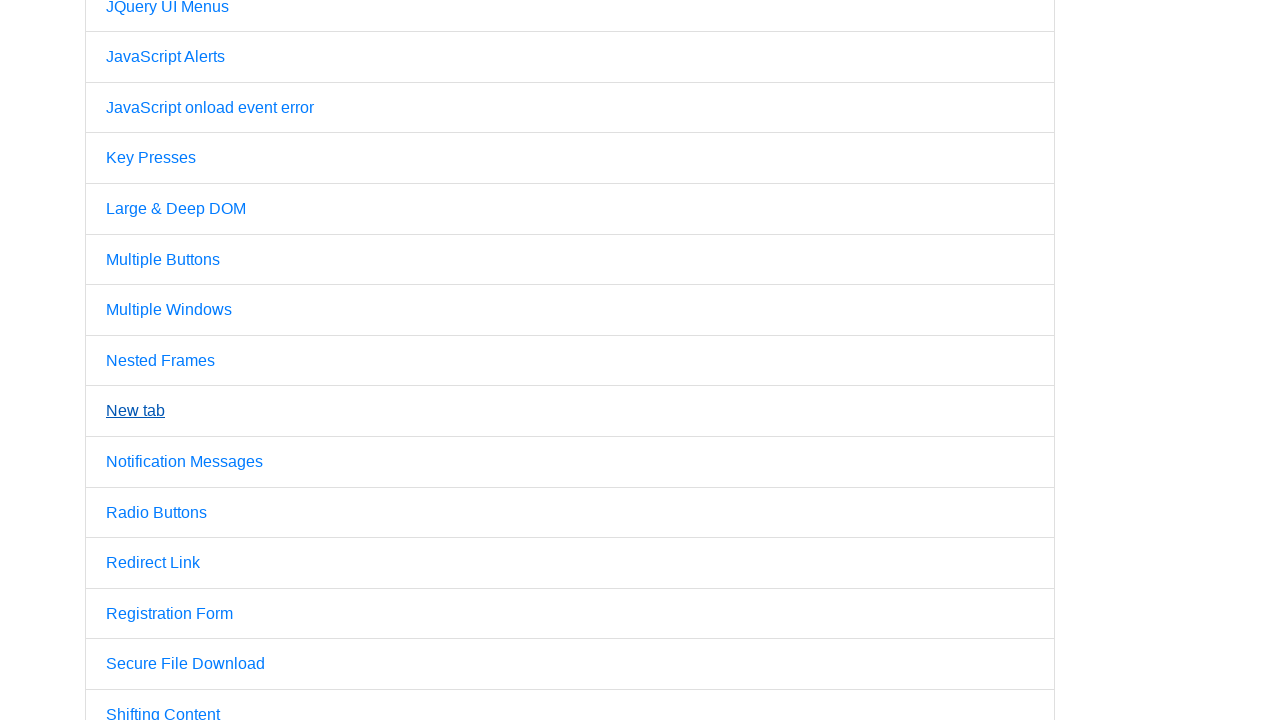

Opened a link in a new tab using Ctrl+Click at (184, 461) on a >> nth=38
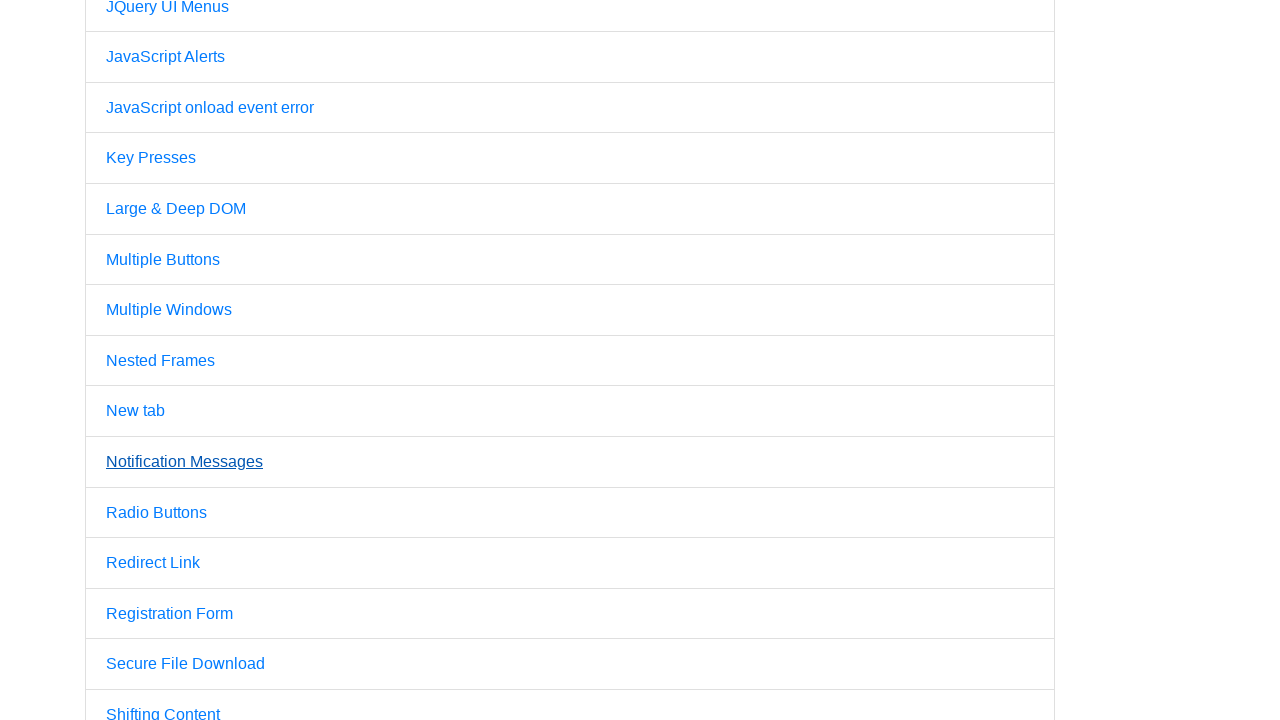

Opened a link in a new tab using Ctrl+Click at (156, 512) on a >> nth=39
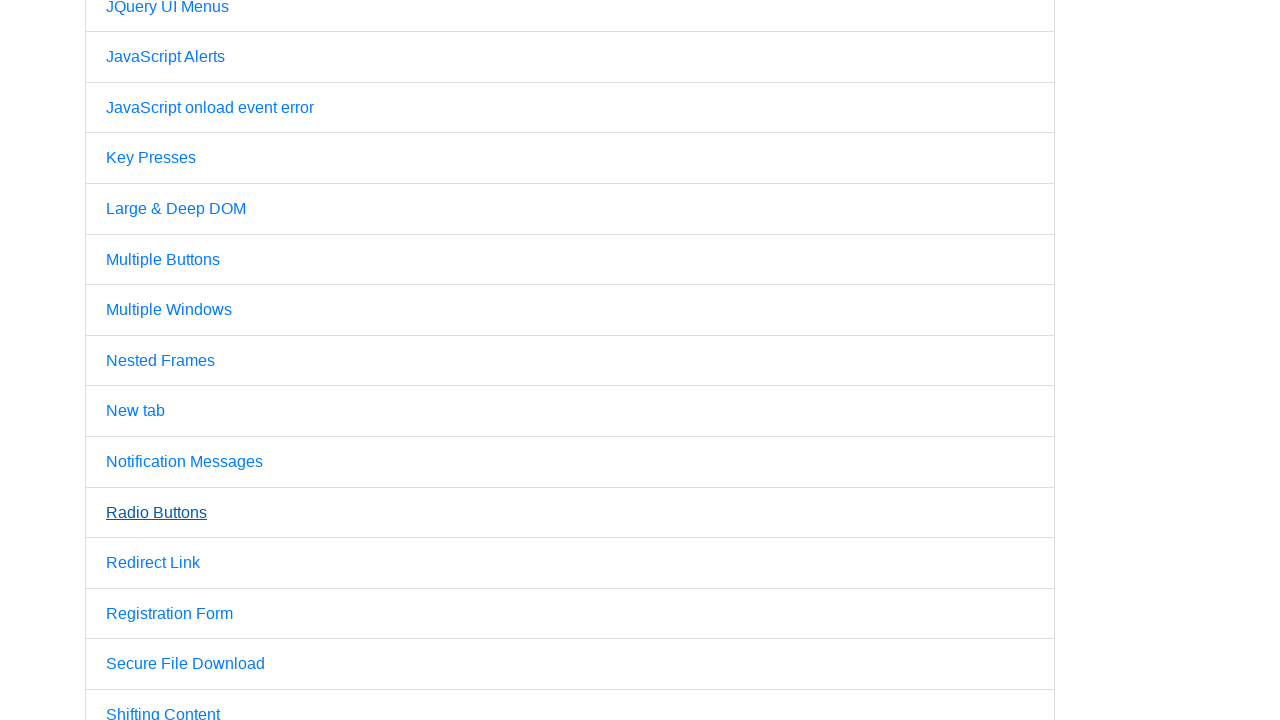

Opened a link in a new tab using Ctrl+Click at (153, 563) on a >> nth=40
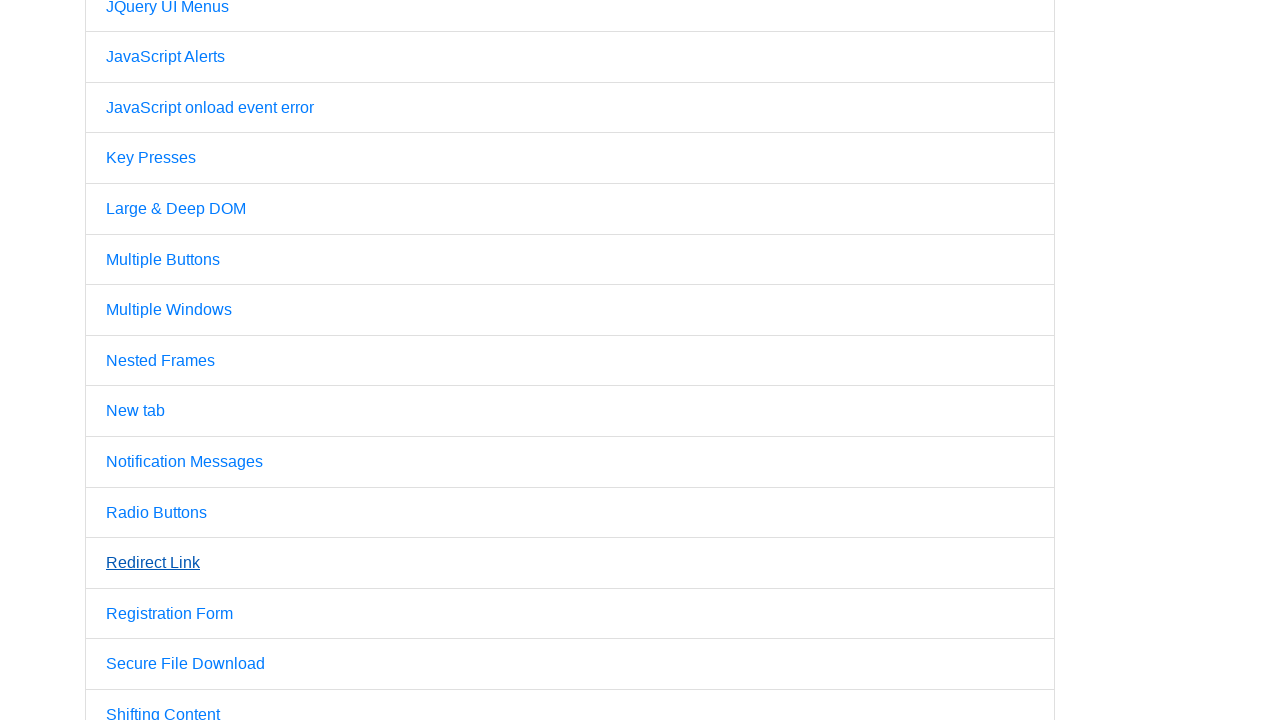

Opened a link in a new tab using Ctrl+Click at (170, 613) on a >> nth=41
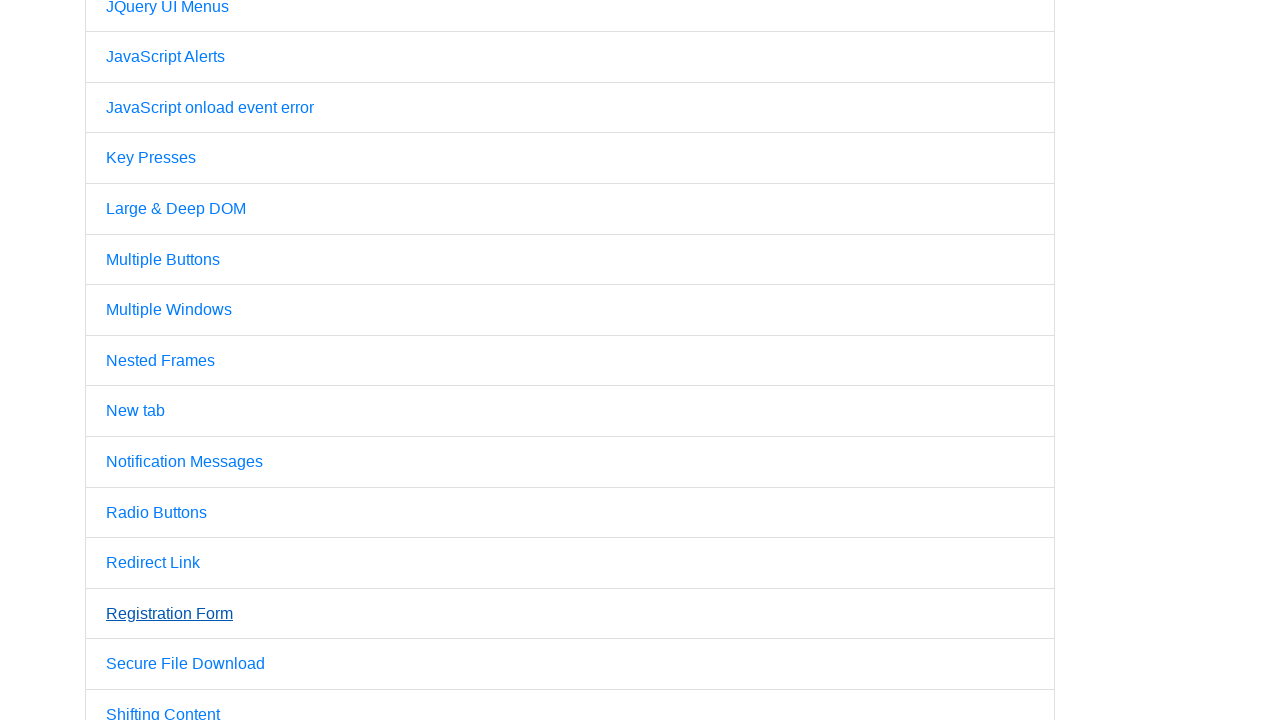

Opened a link in a new tab using Ctrl+Click at (186, 664) on a >> nth=42
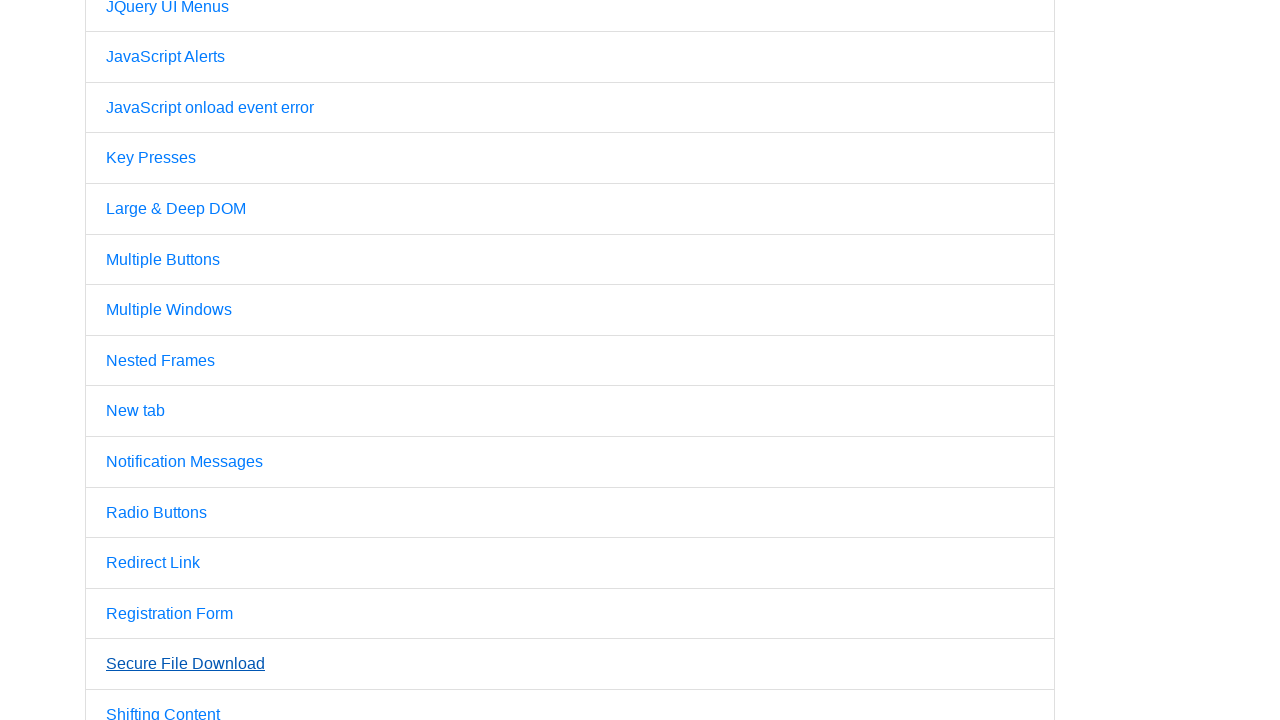

Opened a link in a new tab using Ctrl+Click at (163, 712) on a >> nth=43
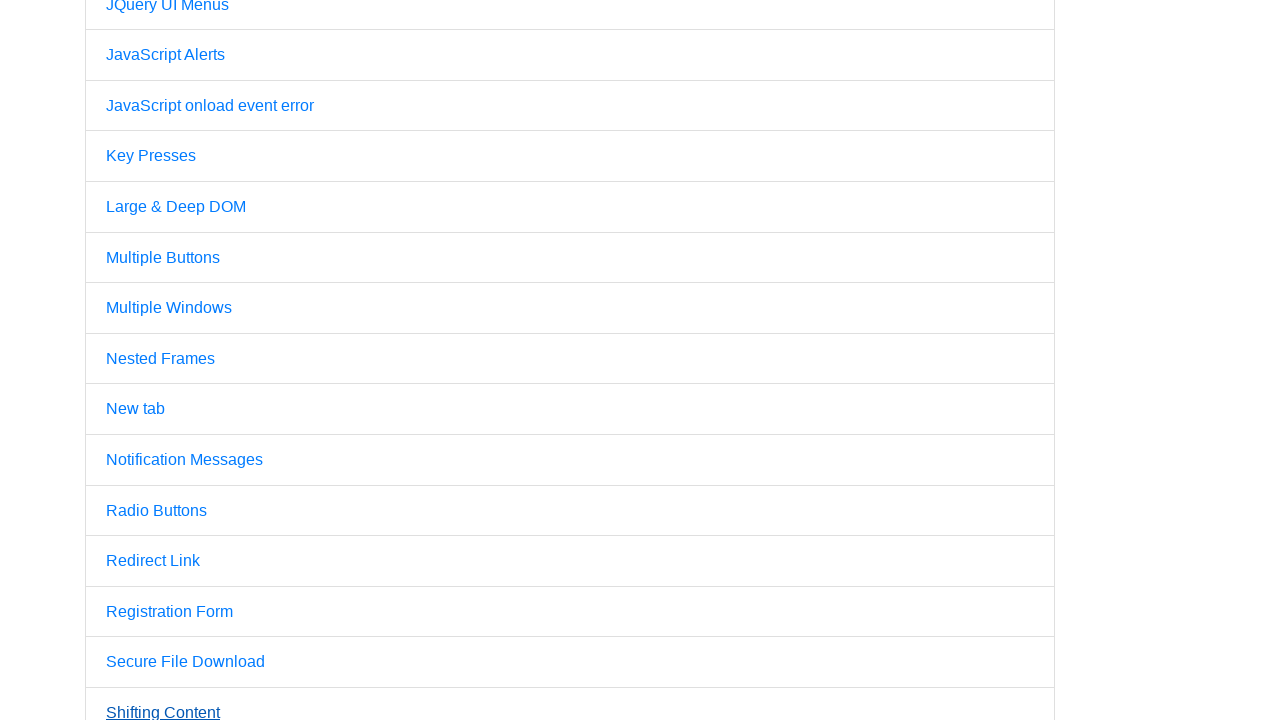

Opened a link in a new tab using Ctrl+Click at (192, 360) on a >> nth=44
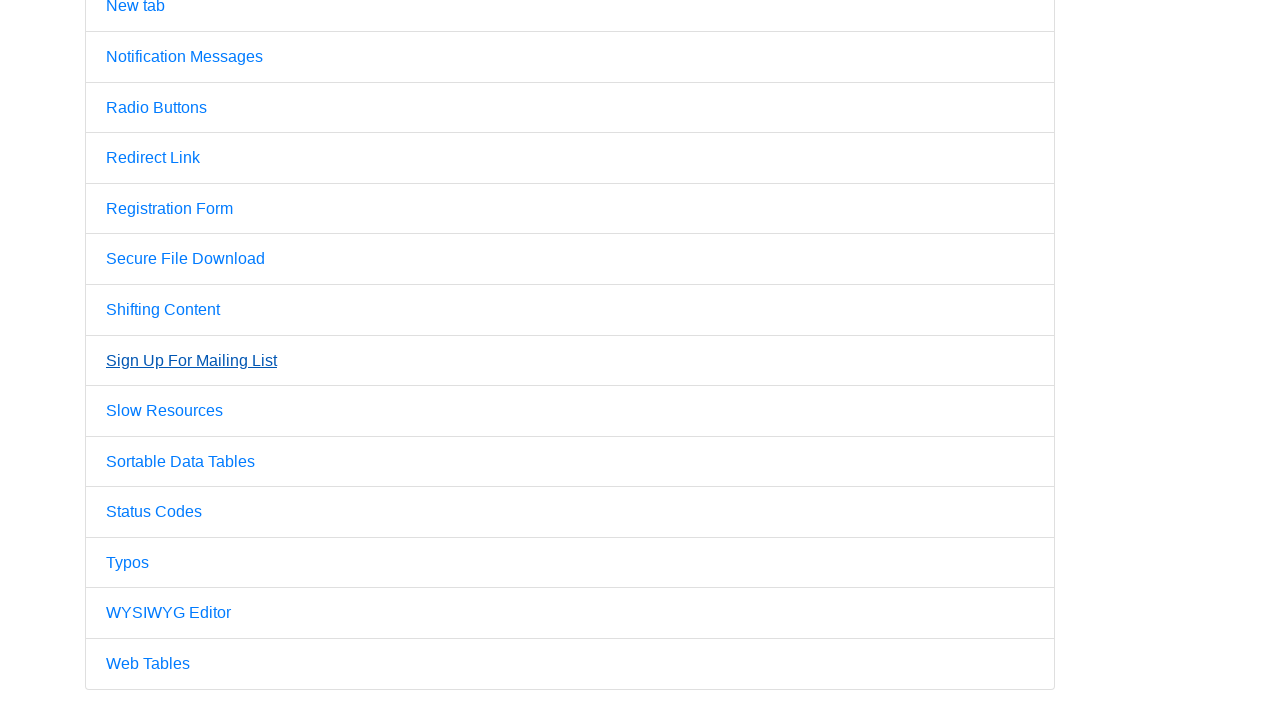

Opened a link in a new tab using Ctrl+Click at (164, 411) on a >> nth=45
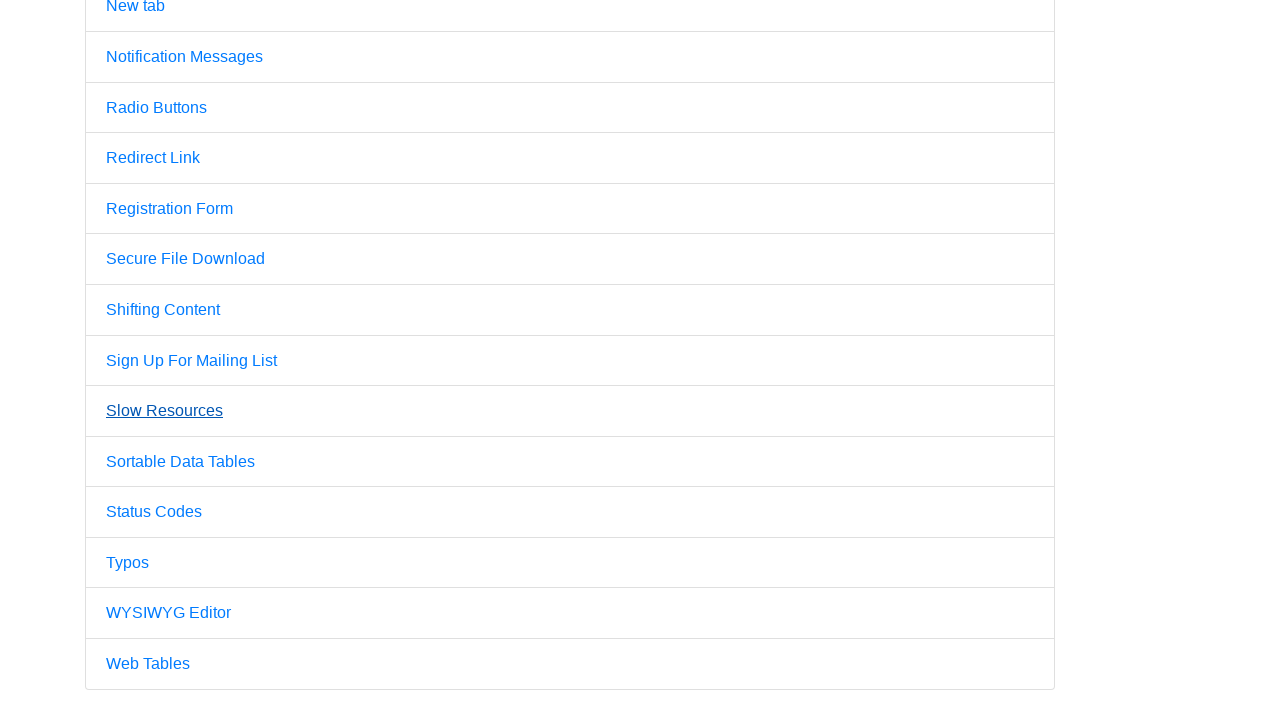

Opened a link in a new tab using Ctrl+Click at (180, 461) on a >> nth=46
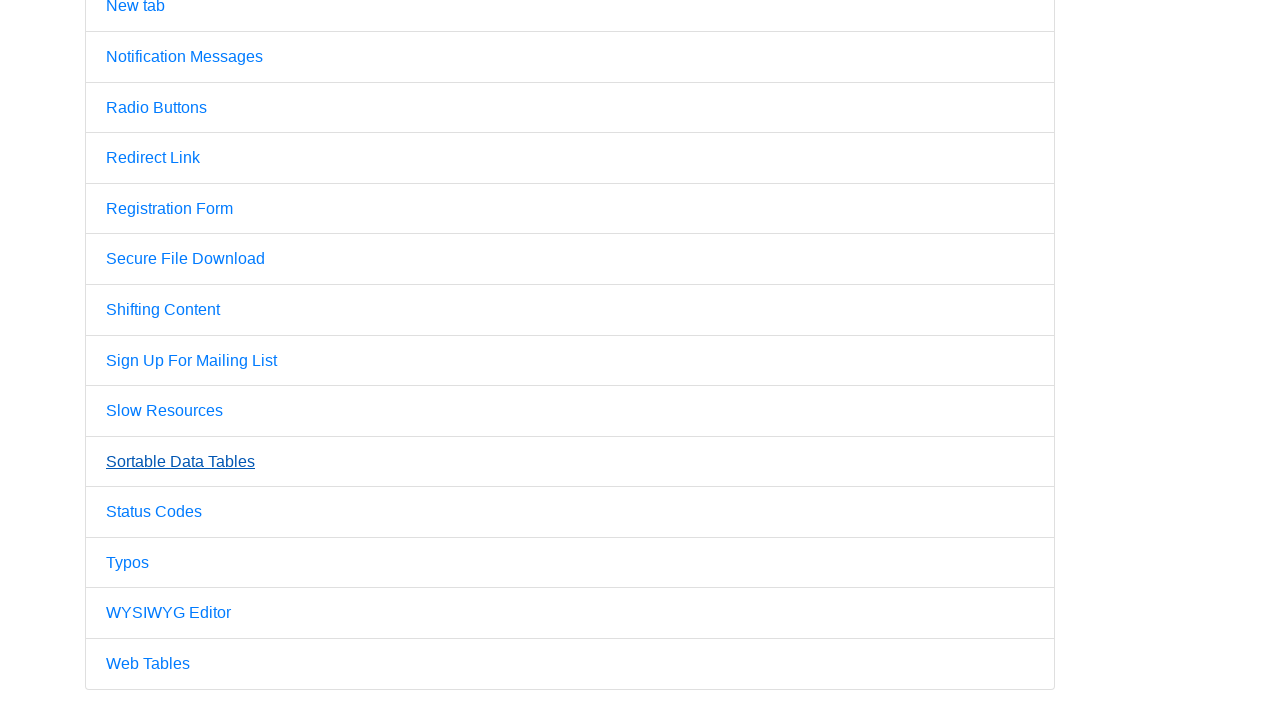

Opened a link in a new tab using Ctrl+Click at (154, 512) on a >> nth=47
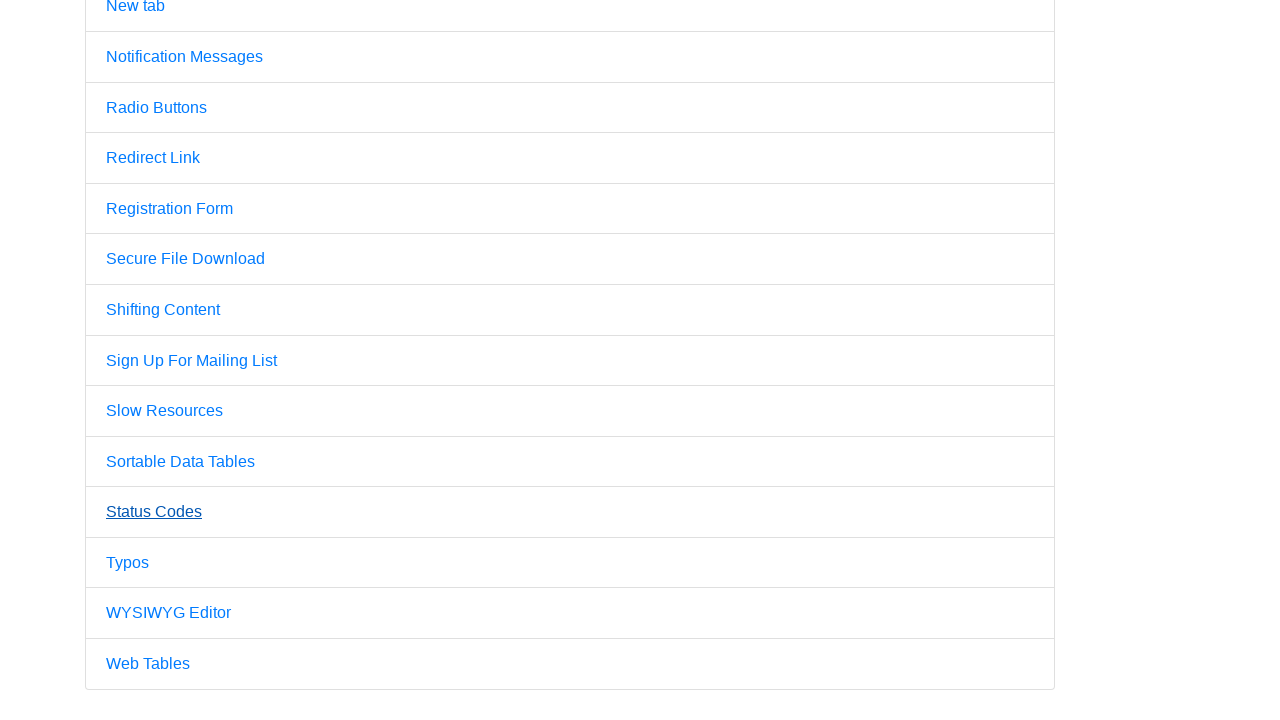

Opened a link in a new tab using Ctrl+Click at (128, 562) on a >> nth=48
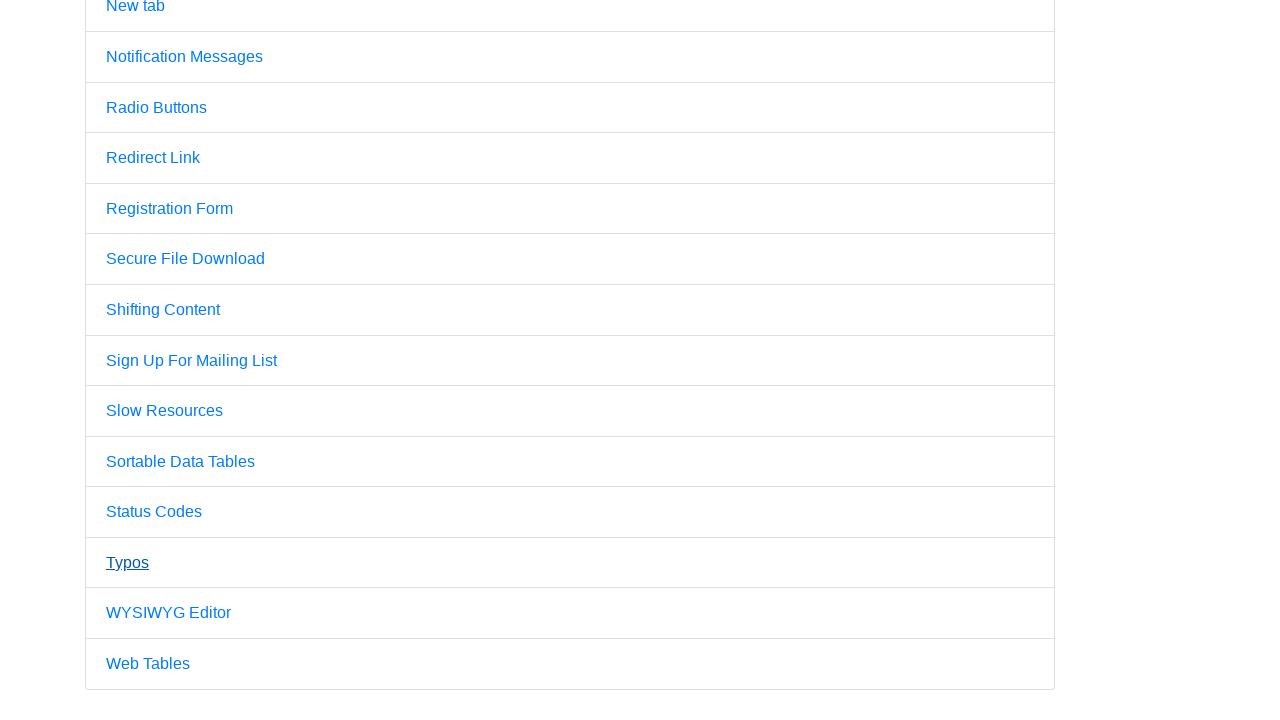

Opened a link in a new tab using Ctrl+Click at (168, 613) on a >> nth=49
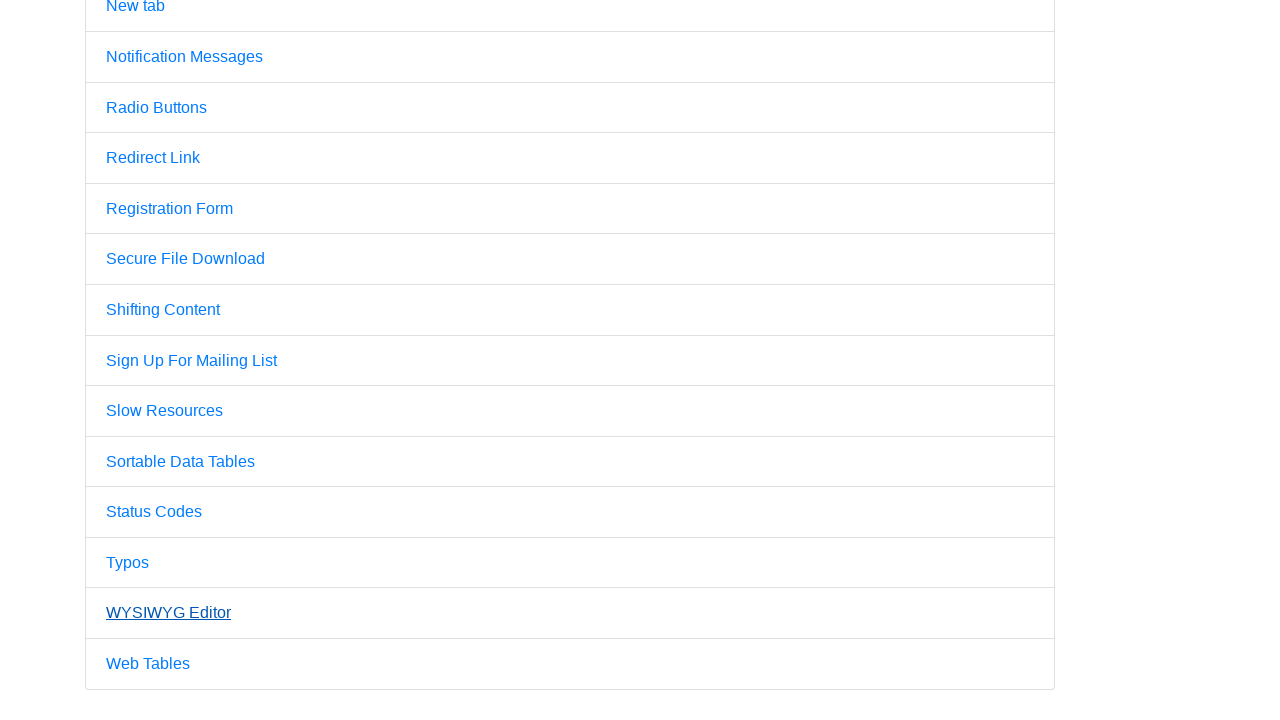

Opened a link in a new tab using Ctrl+Click at (148, 664) on a >> nth=50
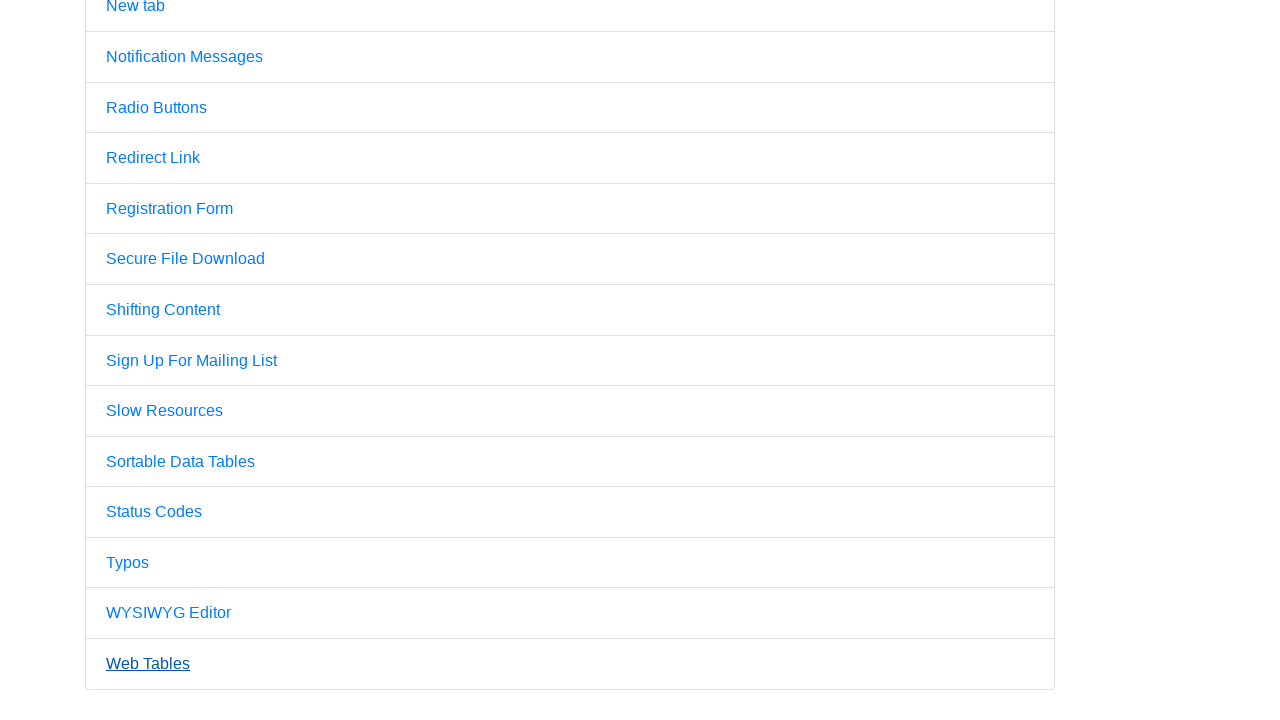

Opened a link in a new tab using Ctrl+Click at (614, 707) on a >> nth=51
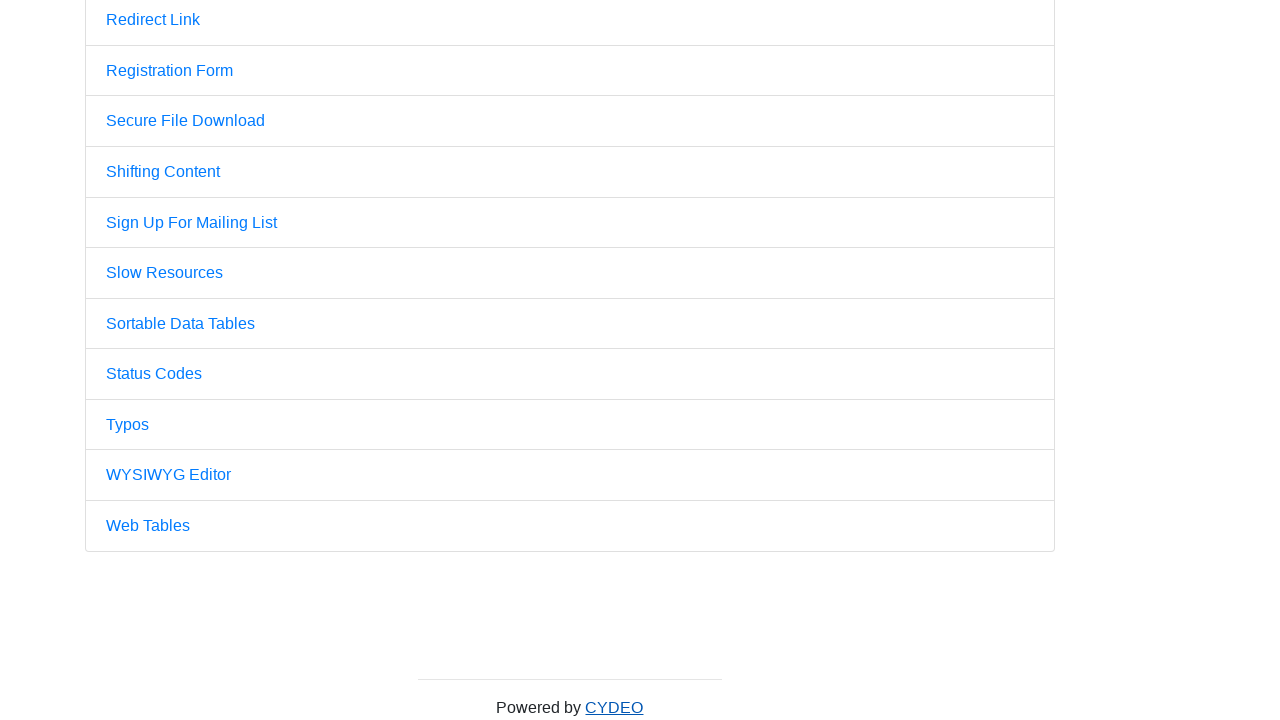

Waited 1 second for all tabs to open
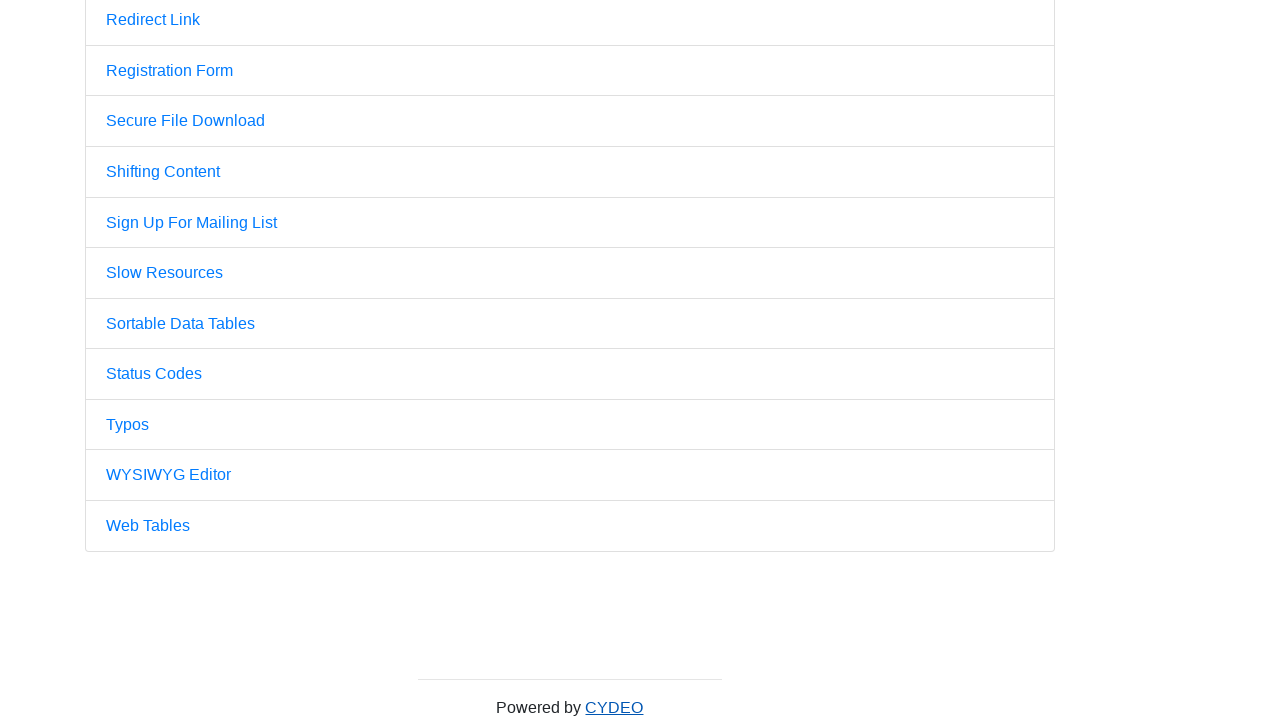

Retrieved all 54 open pages/tabs from context
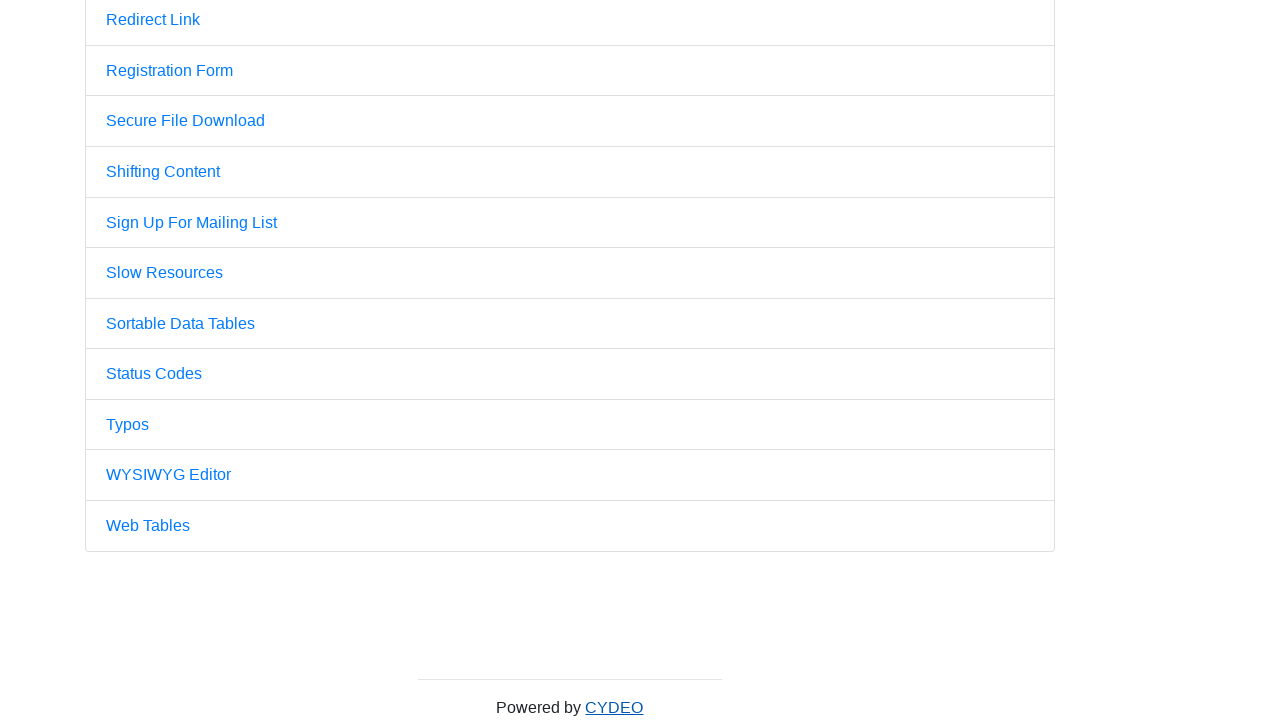

Verified that tab URL 'https://practice.cydeo.com/' contains 'cydeo.com'
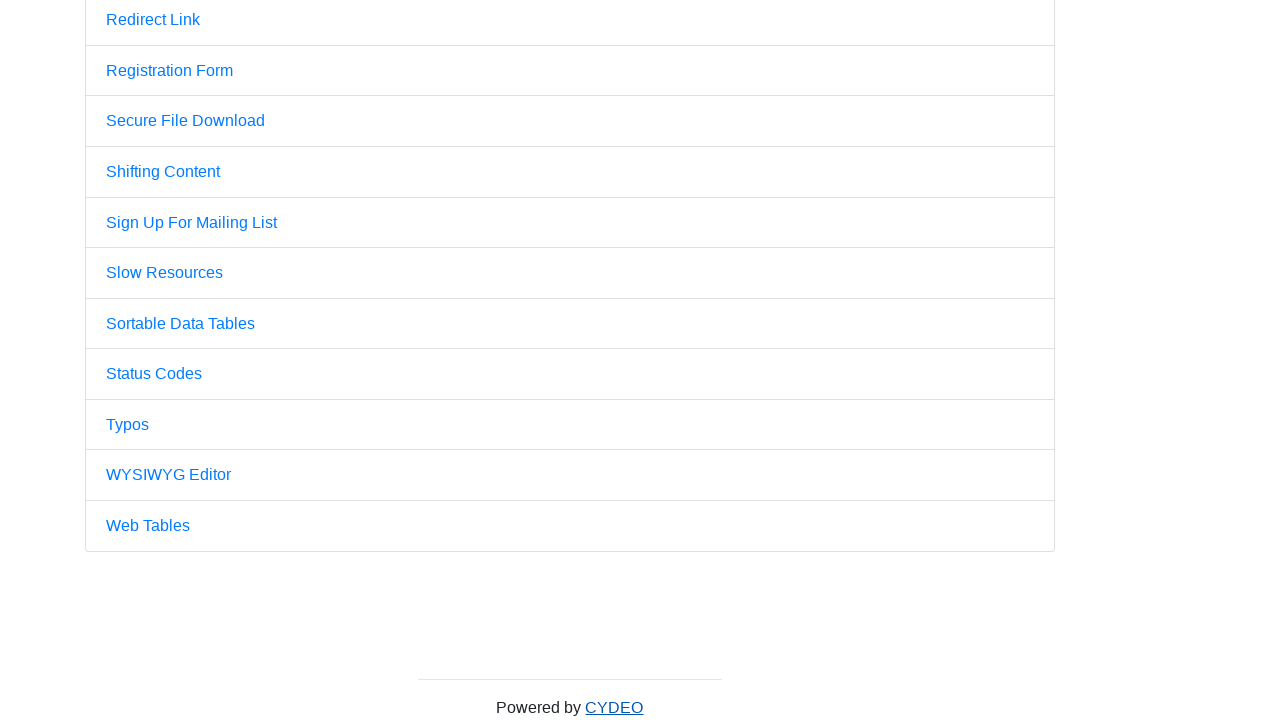

Verified that tab URL 'https://practice.cydeo.com/' contains 'cydeo.com'
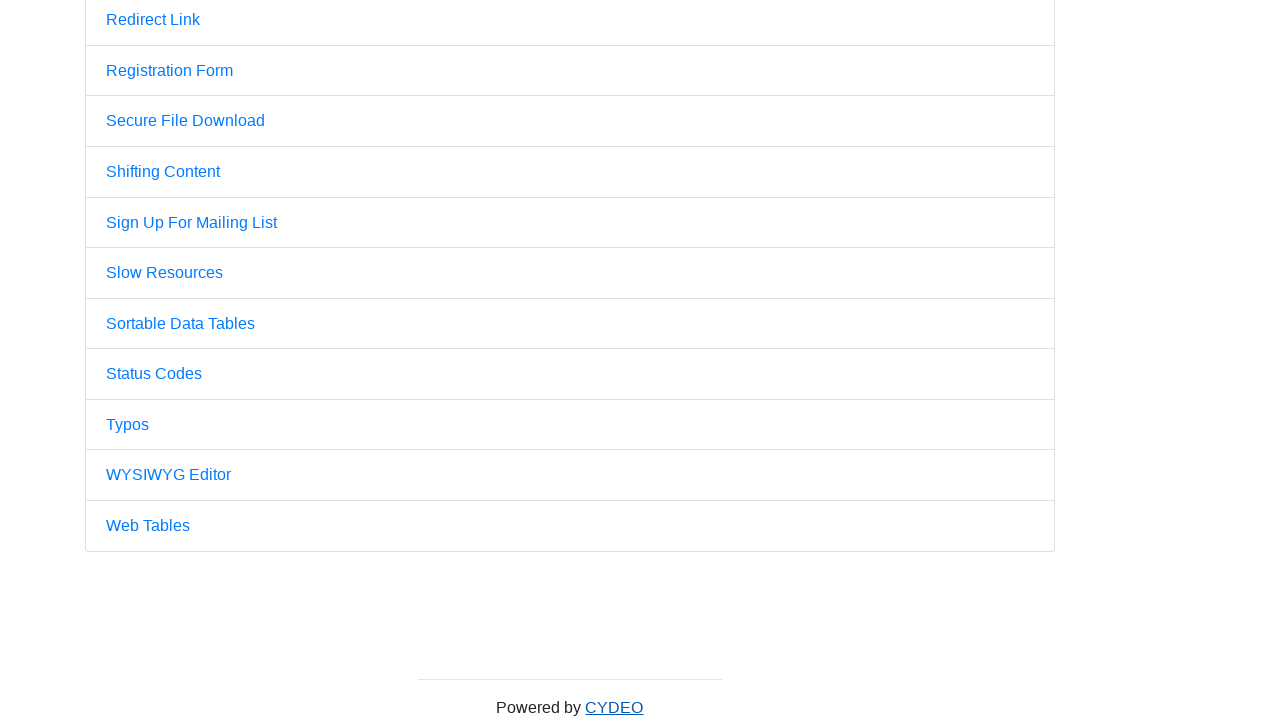

Verified that tab URL 'https://practice.cydeo.com/abtest' contains 'cydeo.com'
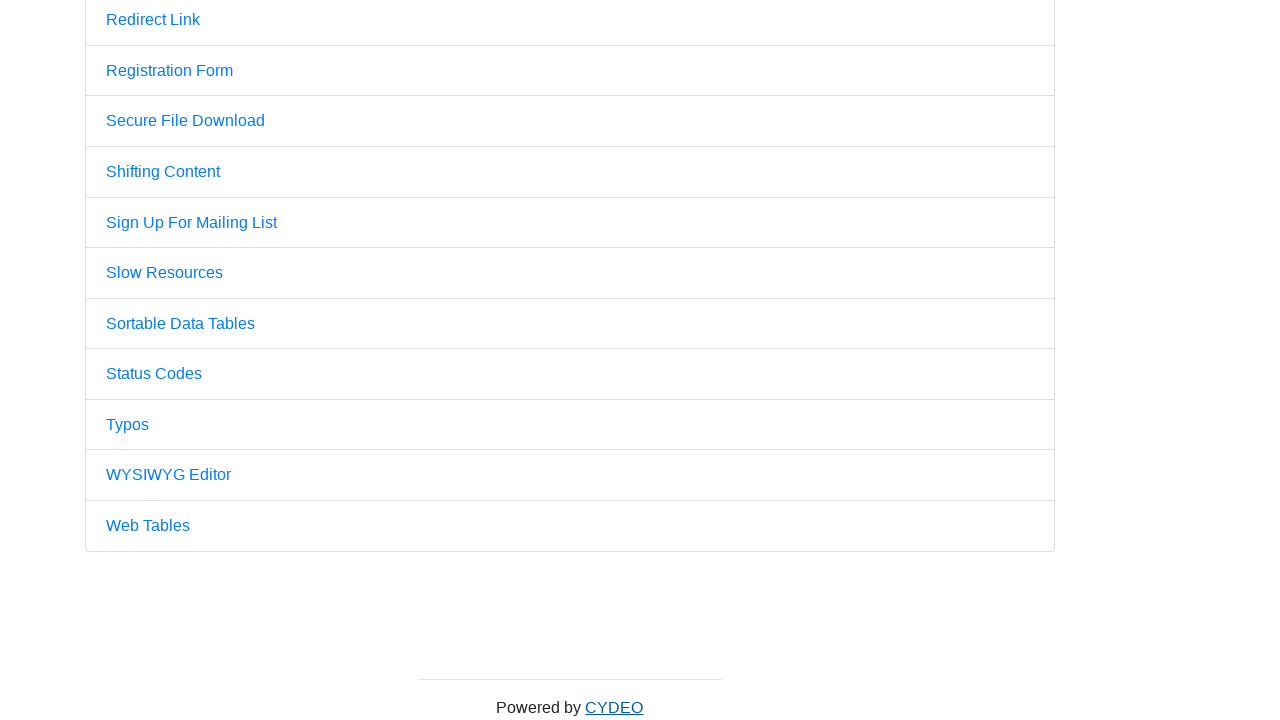

Verified that tab URL 'https://practice.cydeo.com/add_remove_elements/' contains 'cydeo.com'
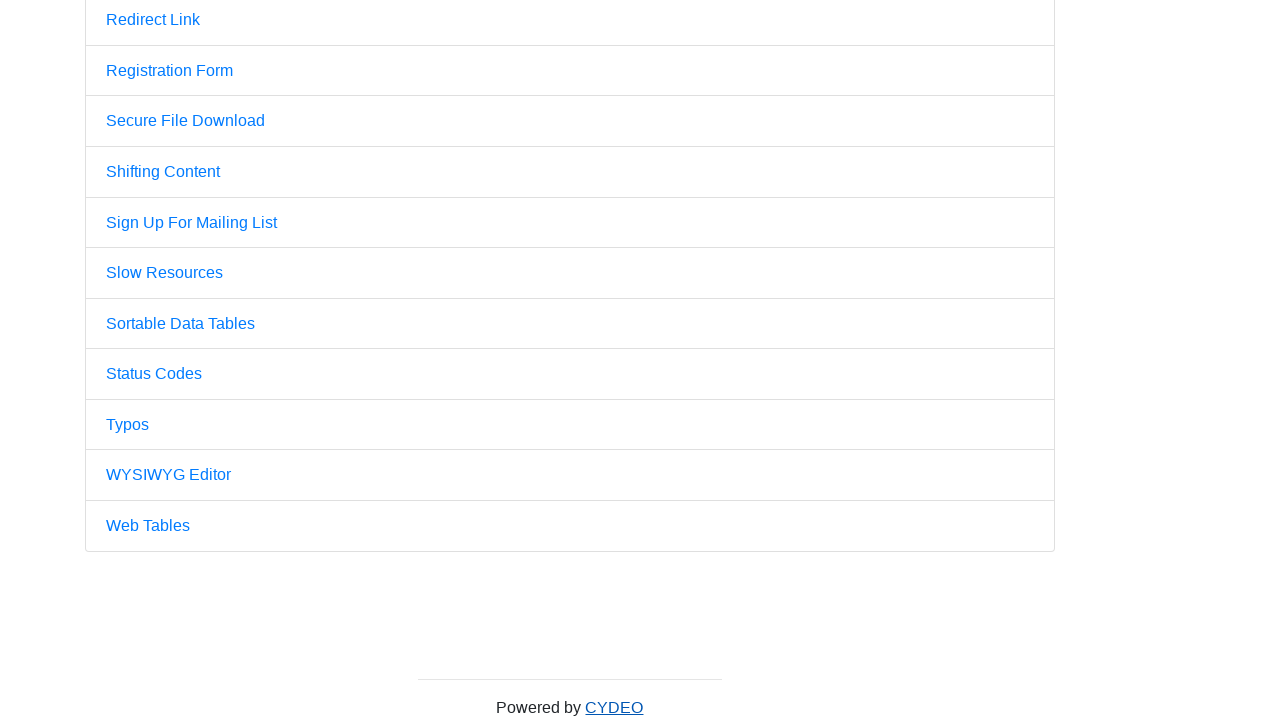

Verified that tab URL 'https://practice.cydeo.com/autocomplete' contains 'cydeo.com'
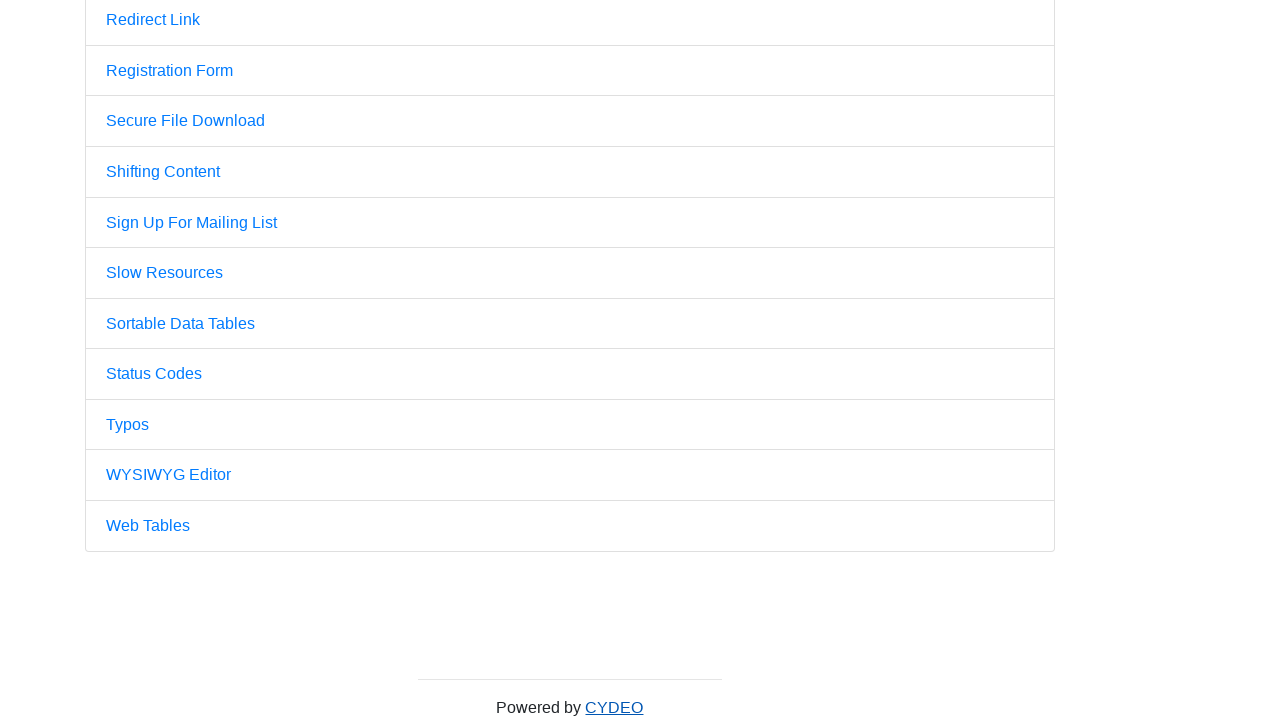

Verified that tab URL 'https://practice.cydeo.com/basic_auth' contains 'cydeo.com'
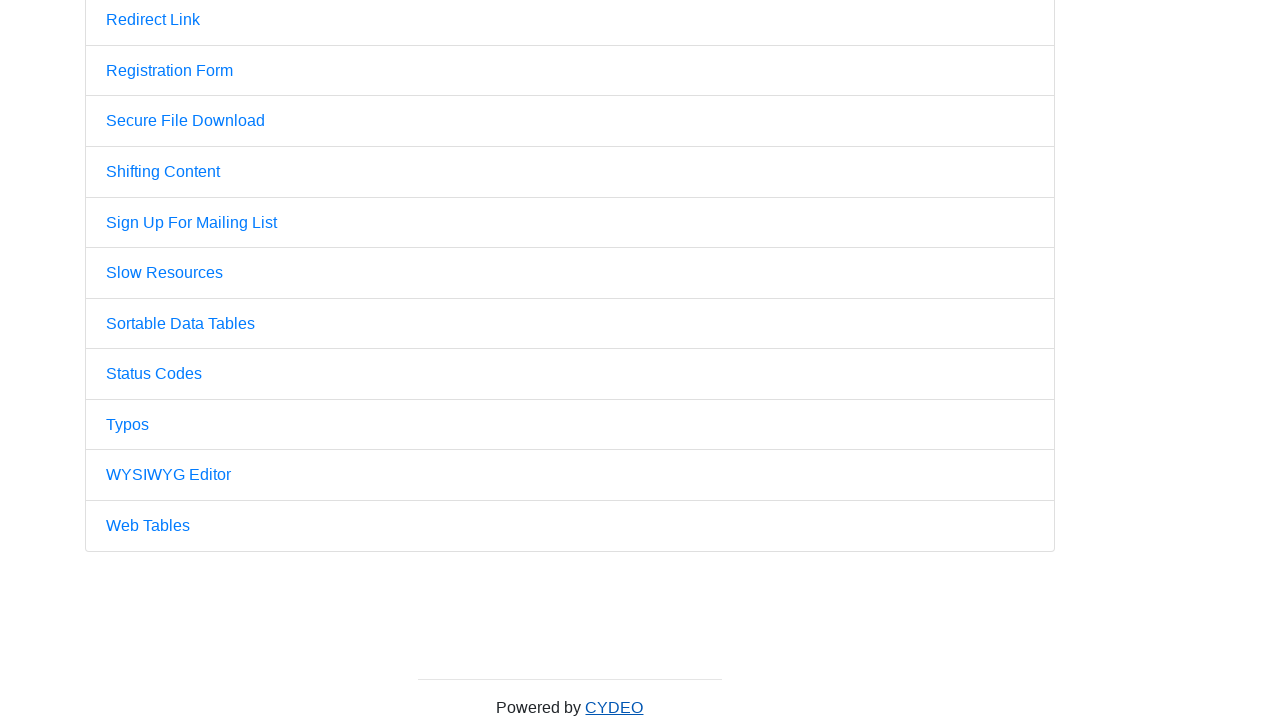

Verified that tab URL 'https://practice.cydeo.com/broken_images' contains 'cydeo.com'
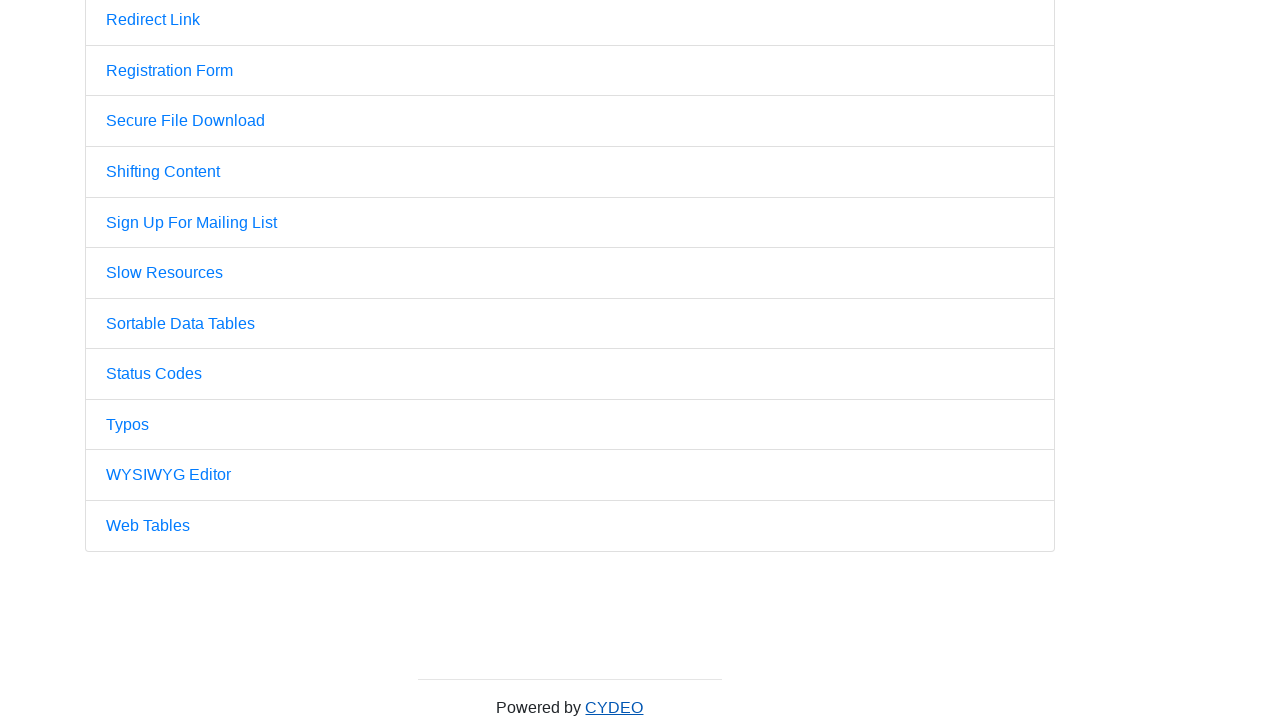

Verified that tab URL 'https://practice.cydeo.com/challenging_dom' contains 'cydeo.com'
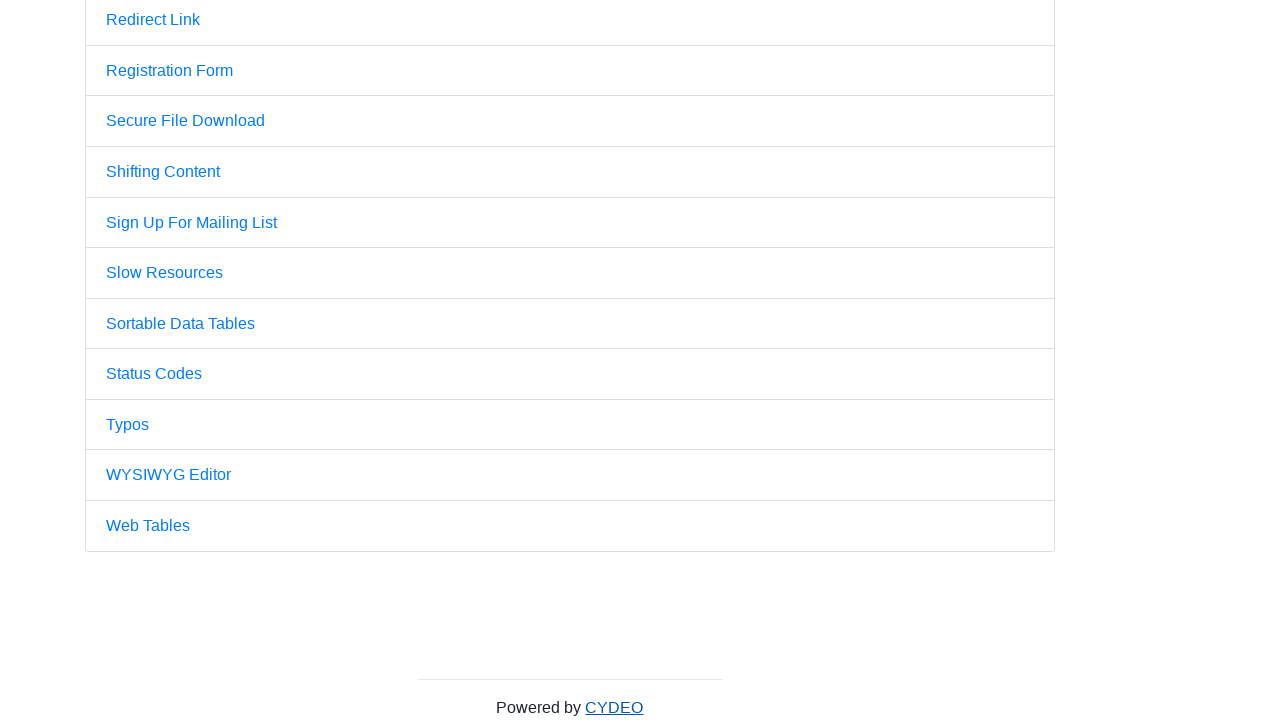

Verified that tab URL 'https://practice.cydeo.com/checkboxes' contains 'cydeo.com'
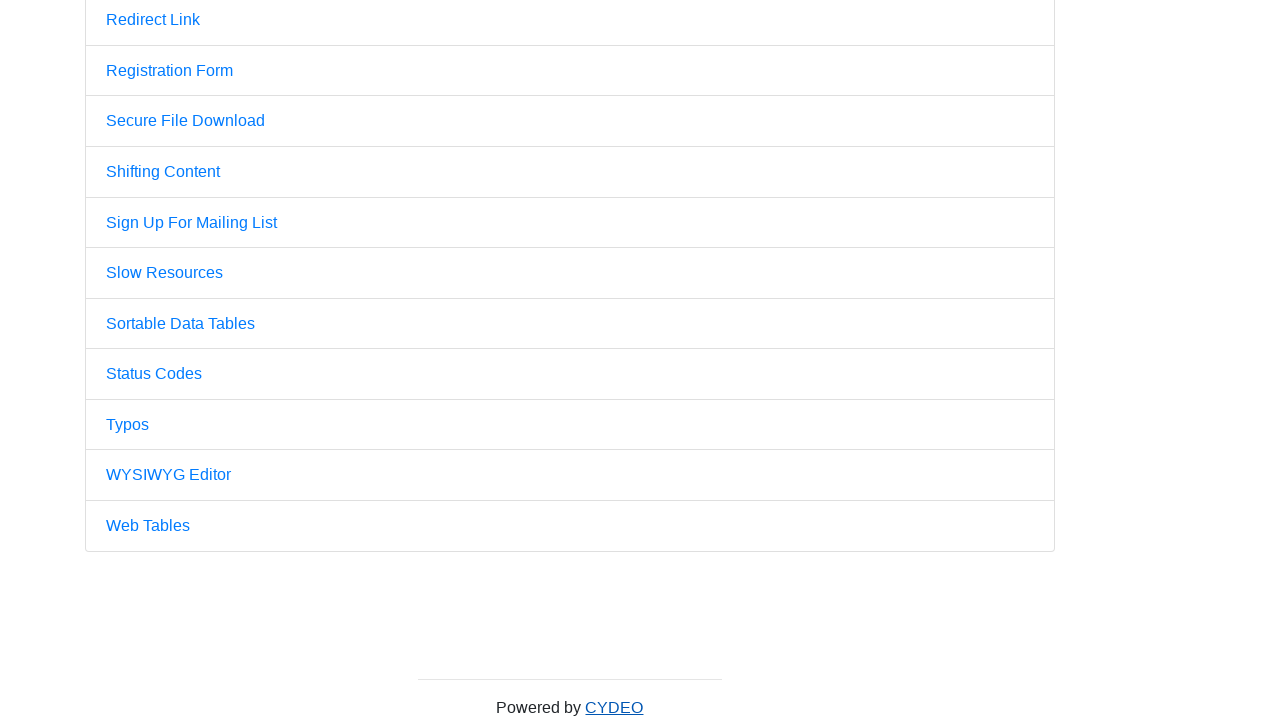

Verified that tab URL 'https://practice.cydeo.com/context_menu' contains 'cydeo.com'
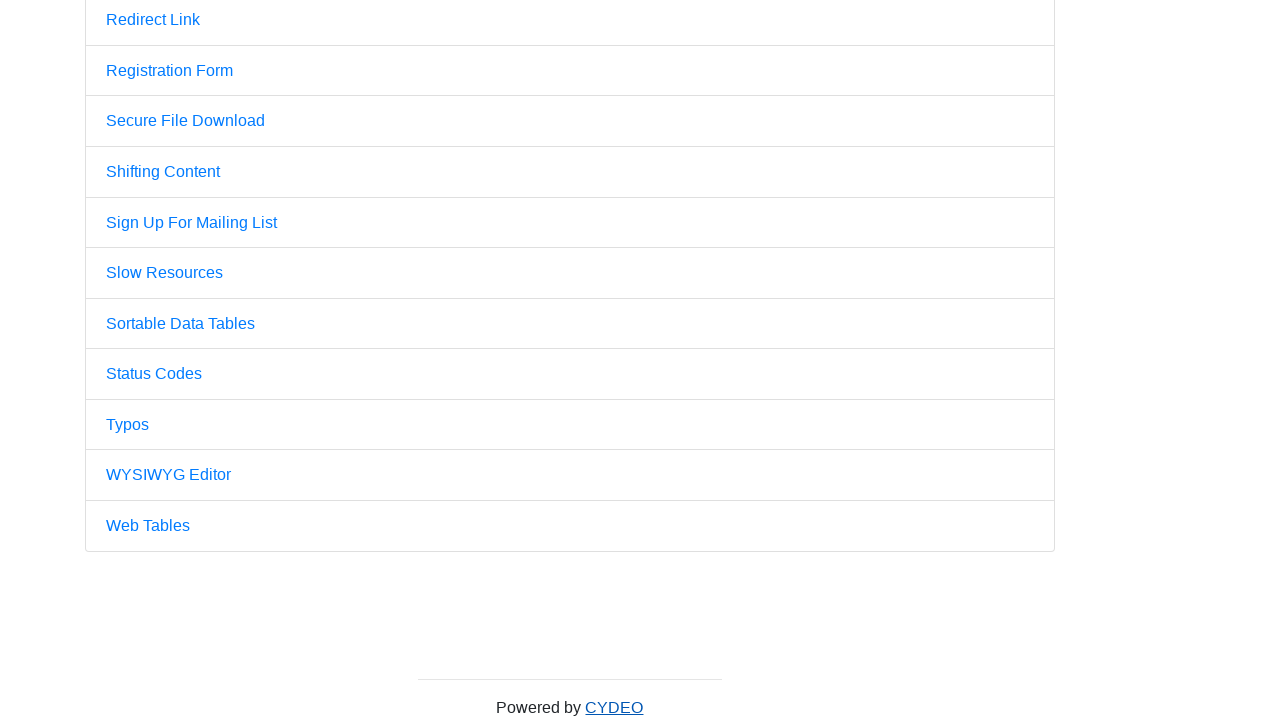

Verified that tab URL 'https://practice.cydeo.com/disappearing_elements' contains 'cydeo.com'
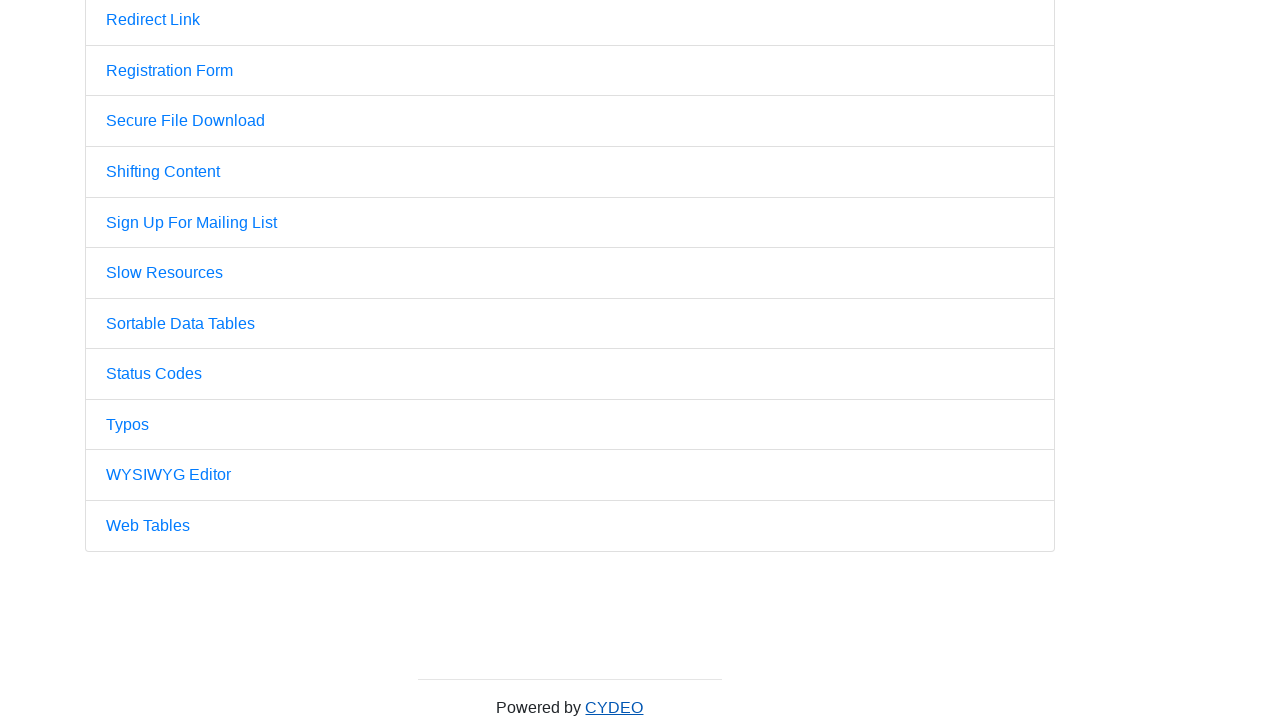

Verified that tab URL 'https://practice.cydeo.com/drag_and_drop' contains 'cydeo.com'
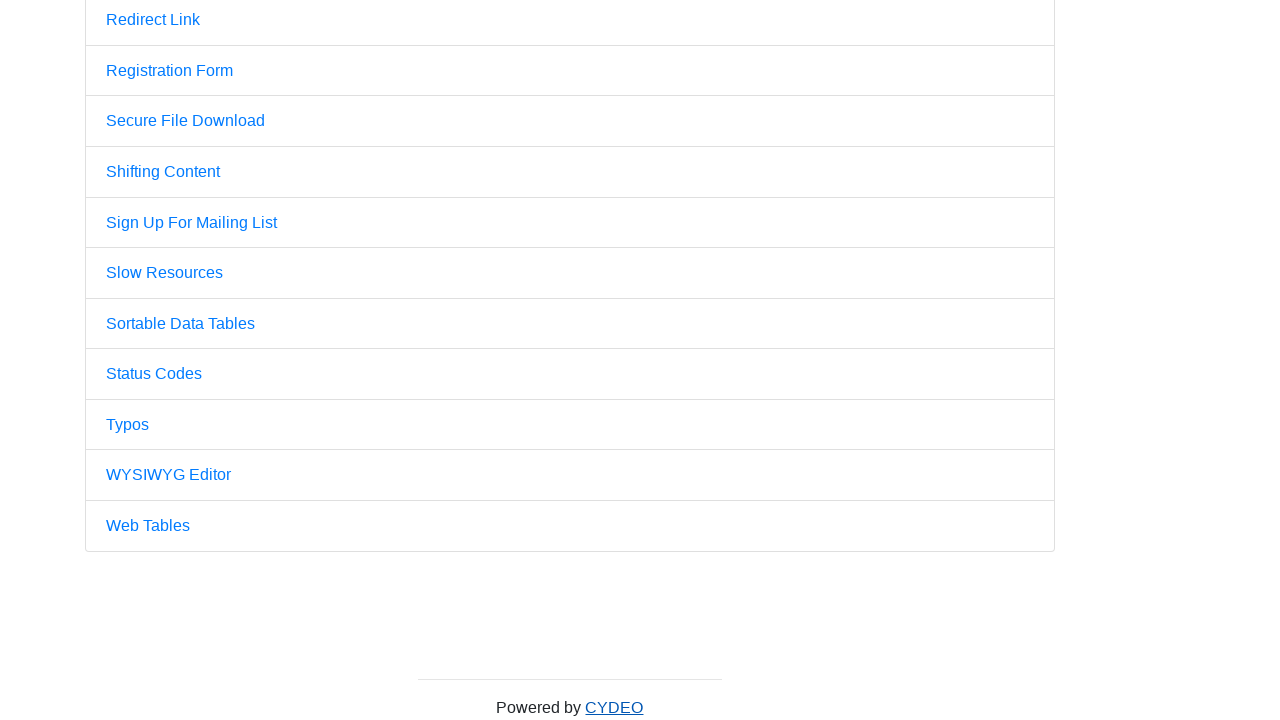

Verified that tab URL 'https://practice.cydeo.com/drag_and_drop_circles' contains 'cydeo.com'
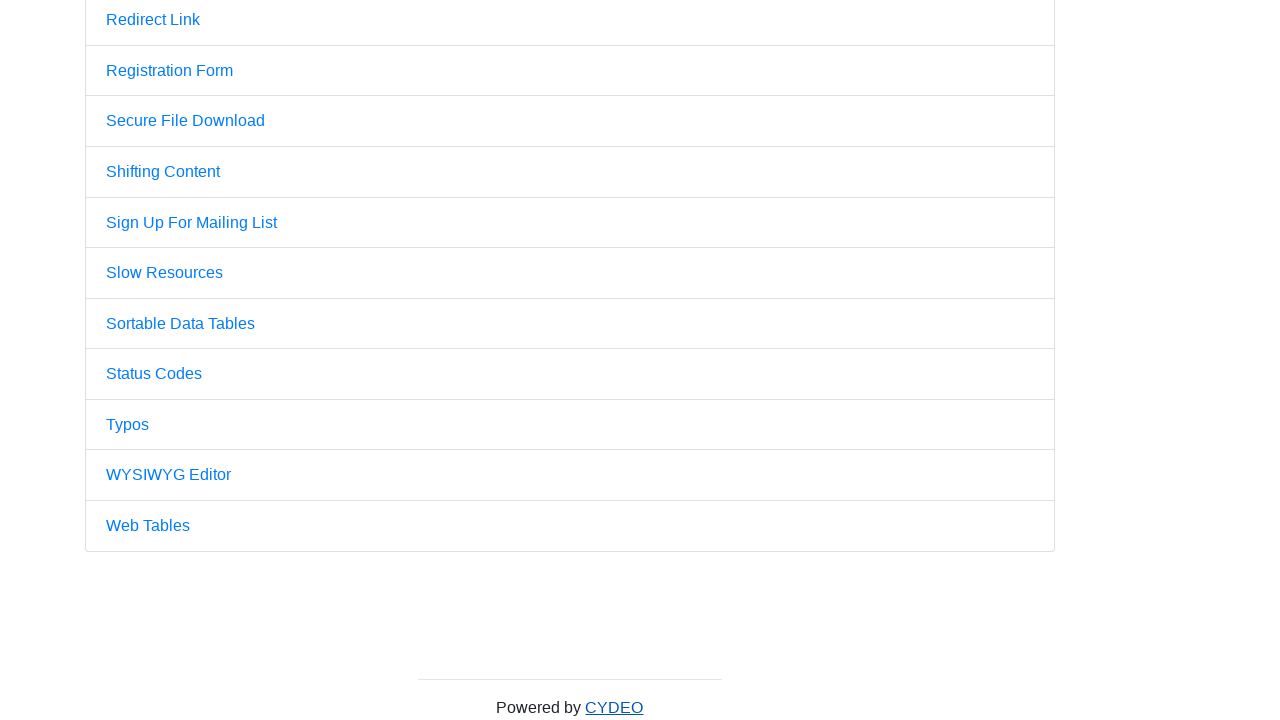

Verified that tab URL 'https://practice.cydeo.com/dropdown' contains 'cydeo.com'
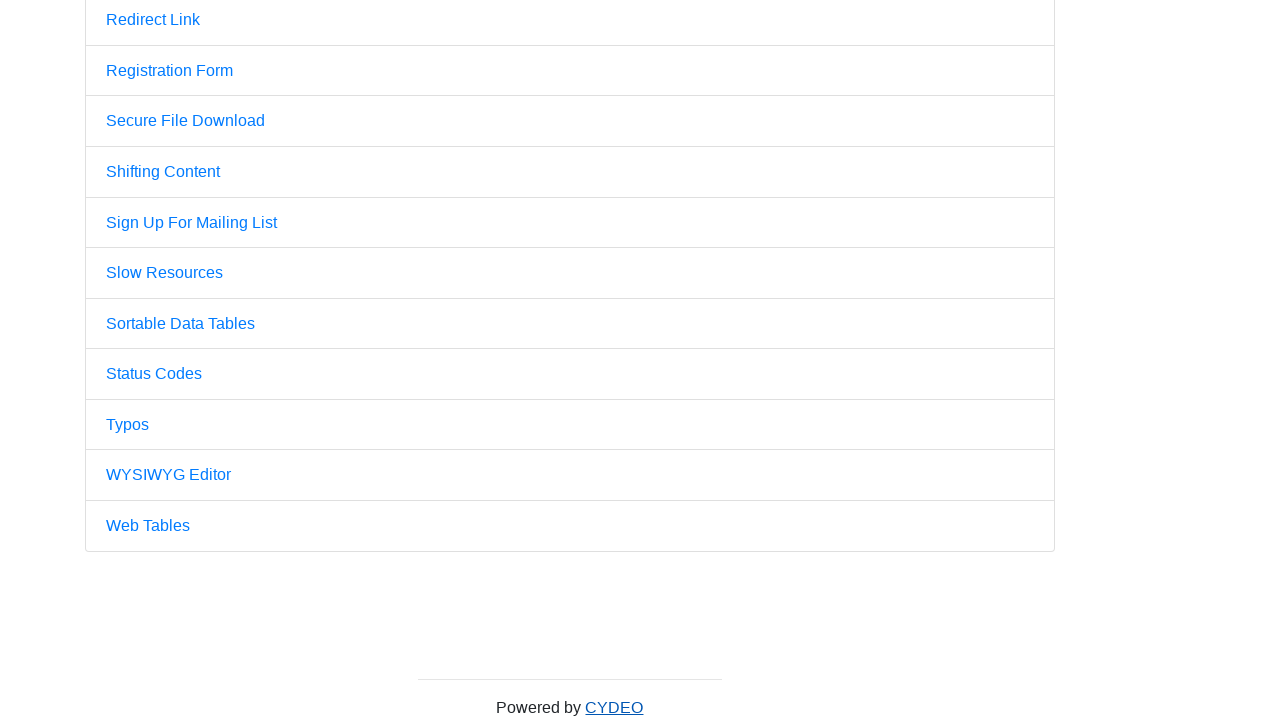

Verified that tab URL 'https://practice.cydeo.com/dynamic_content' contains 'cydeo.com'
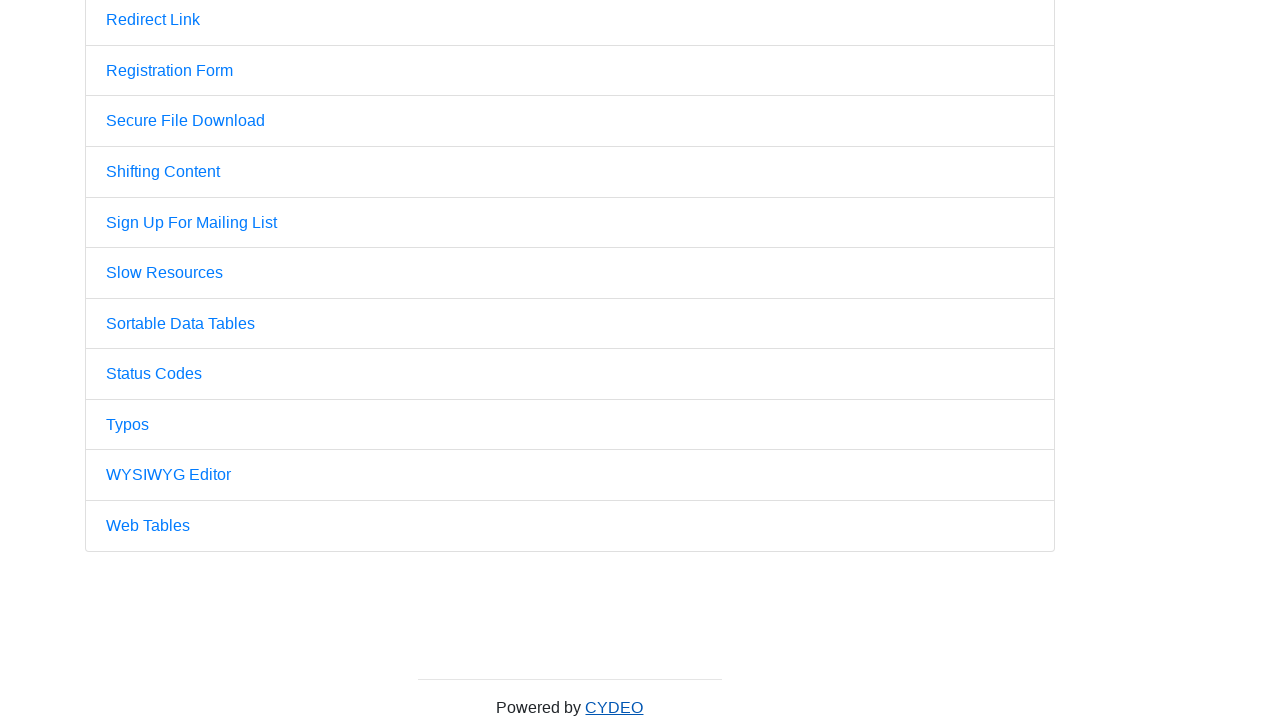

Verified that tab URL 'https://practice.cydeo.com/dynamic_controls' contains 'cydeo.com'
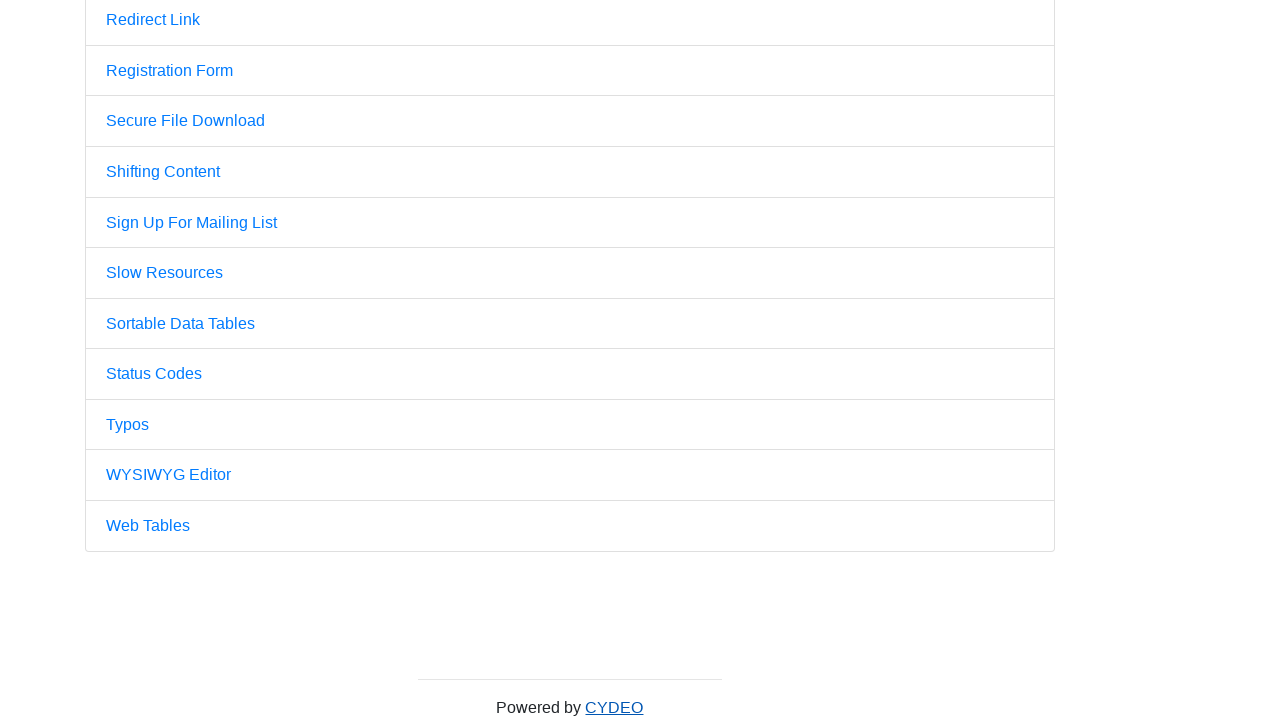

Verified that tab URL 'https://practice.cydeo.com/dynamic_loading' contains 'cydeo.com'
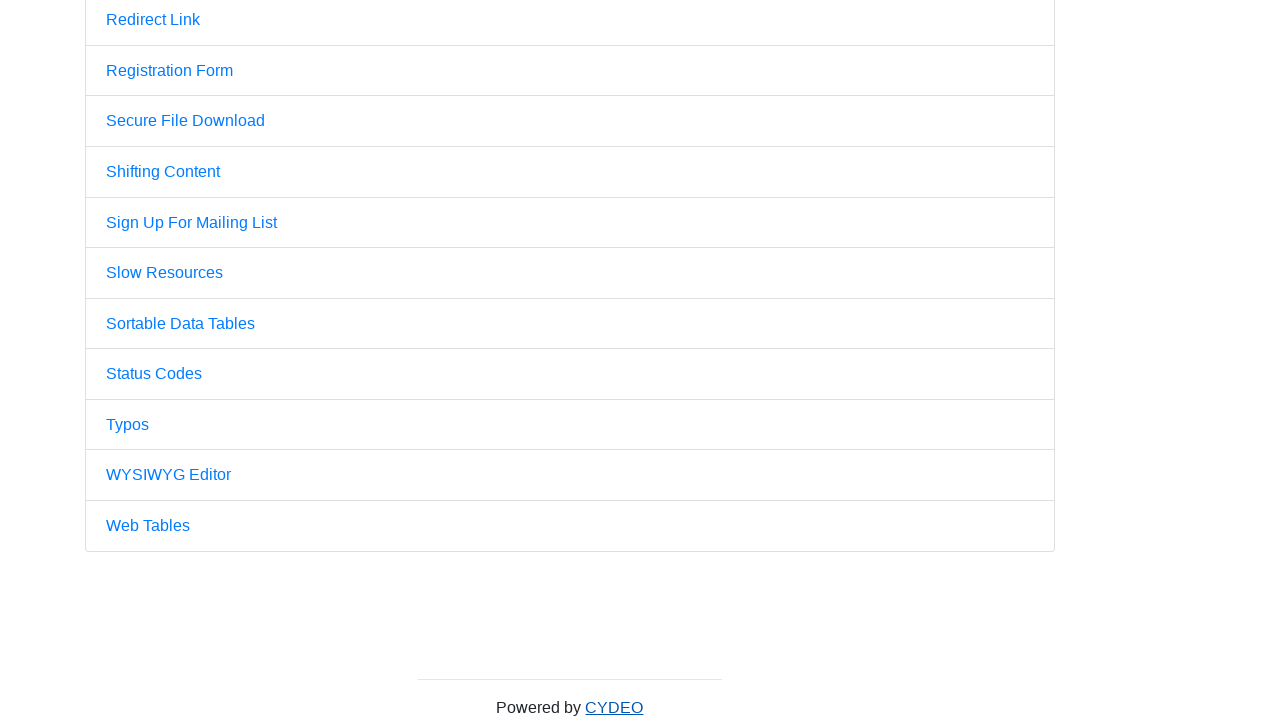

Verified that tab URL 'https://practice.cydeo.com/entry_ad' contains 'cydeo.com'
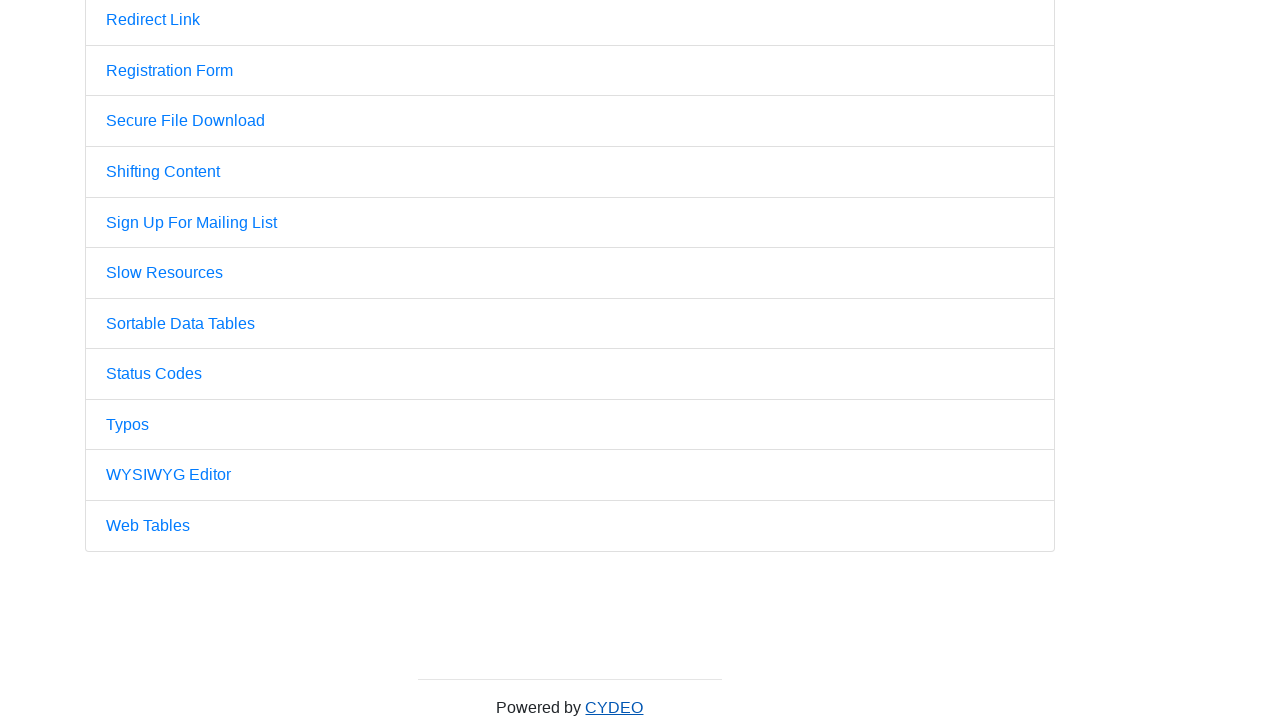

Verified that tab URL 'https://practice.cydeo.com/exit_intent' contains 'cydeo.com'
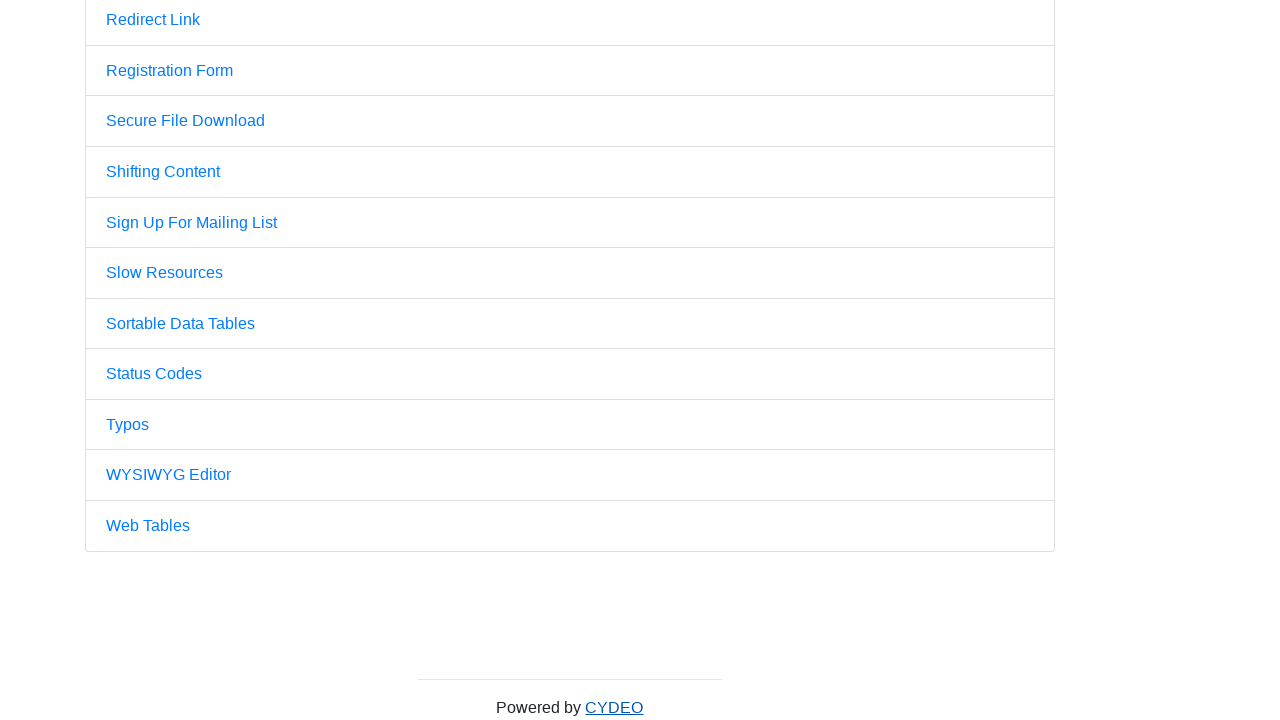

Verified that tab URL 'https://practice.cydeo.com/download' contains 'cydeo.com'
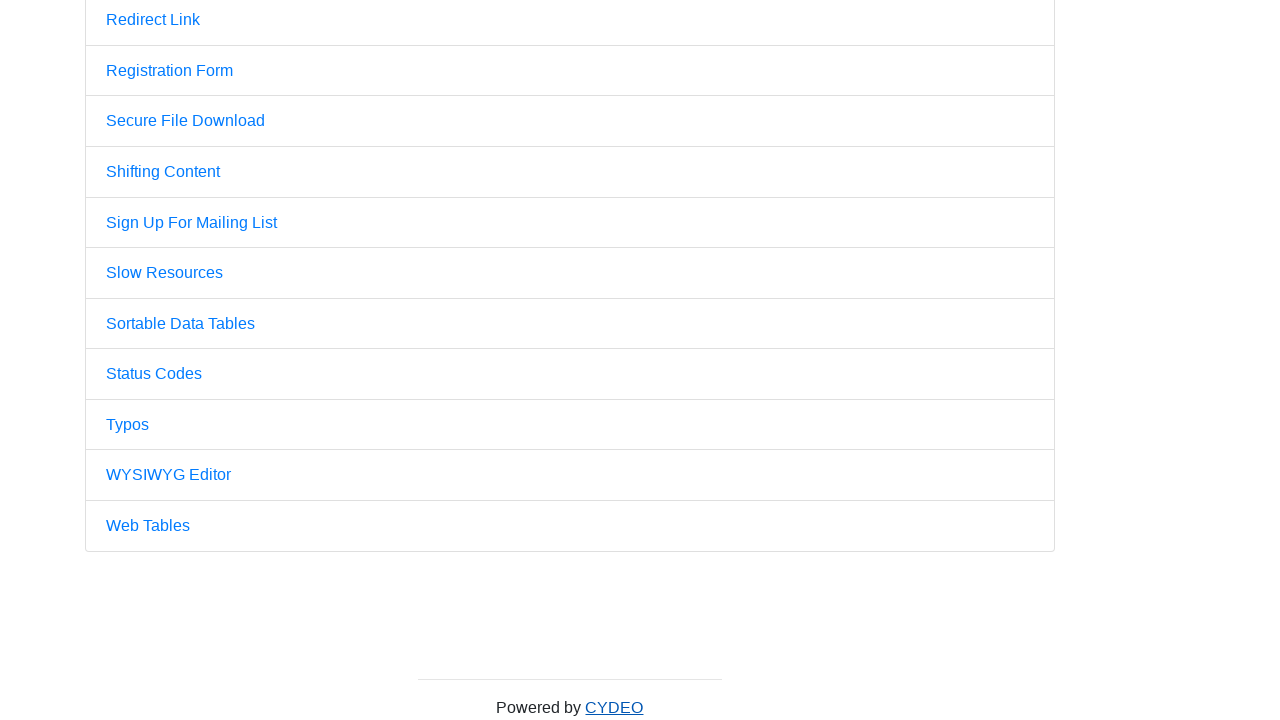

Verified that tab URL 'https://practice.cydeo.com/upload' contains 'cydeo.com'
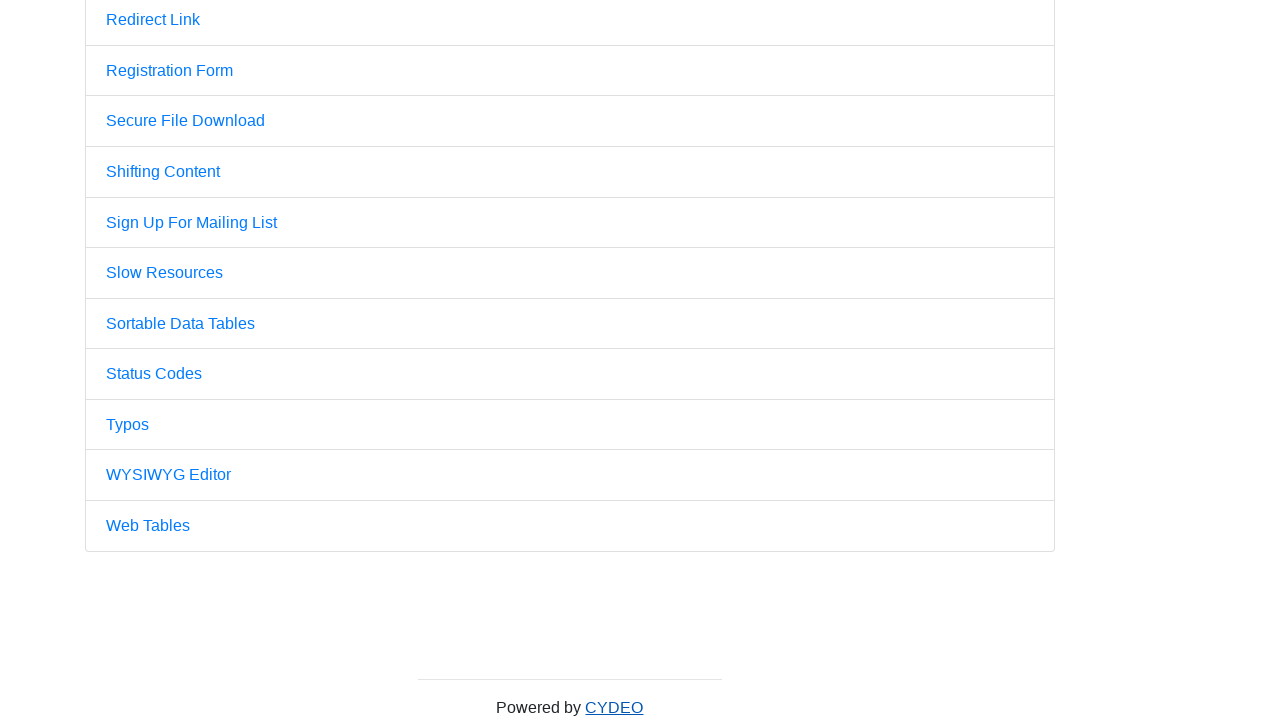

Verified that tab URL 'https://practice.cydeo.com/floating_menu' contains 'cydeo.com'
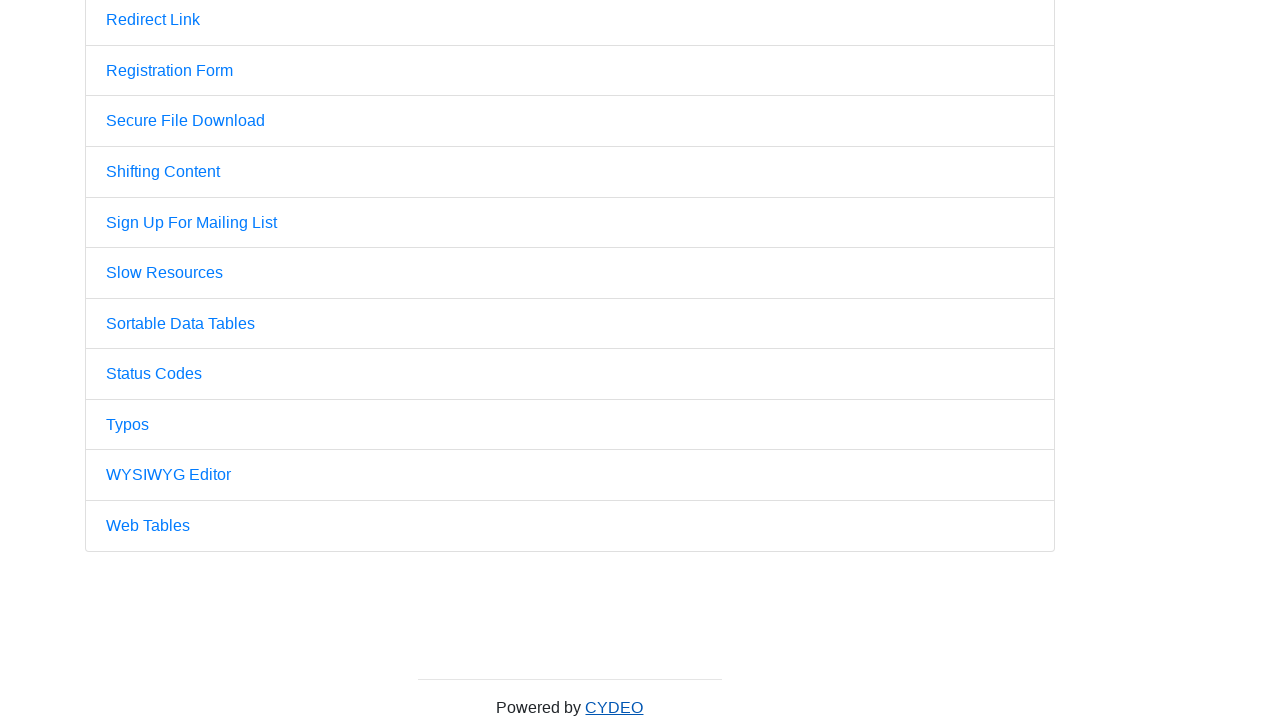

Verified that tab URL 'https://practice.cydeo.com/forgot_password' contains 'cydeo.com'
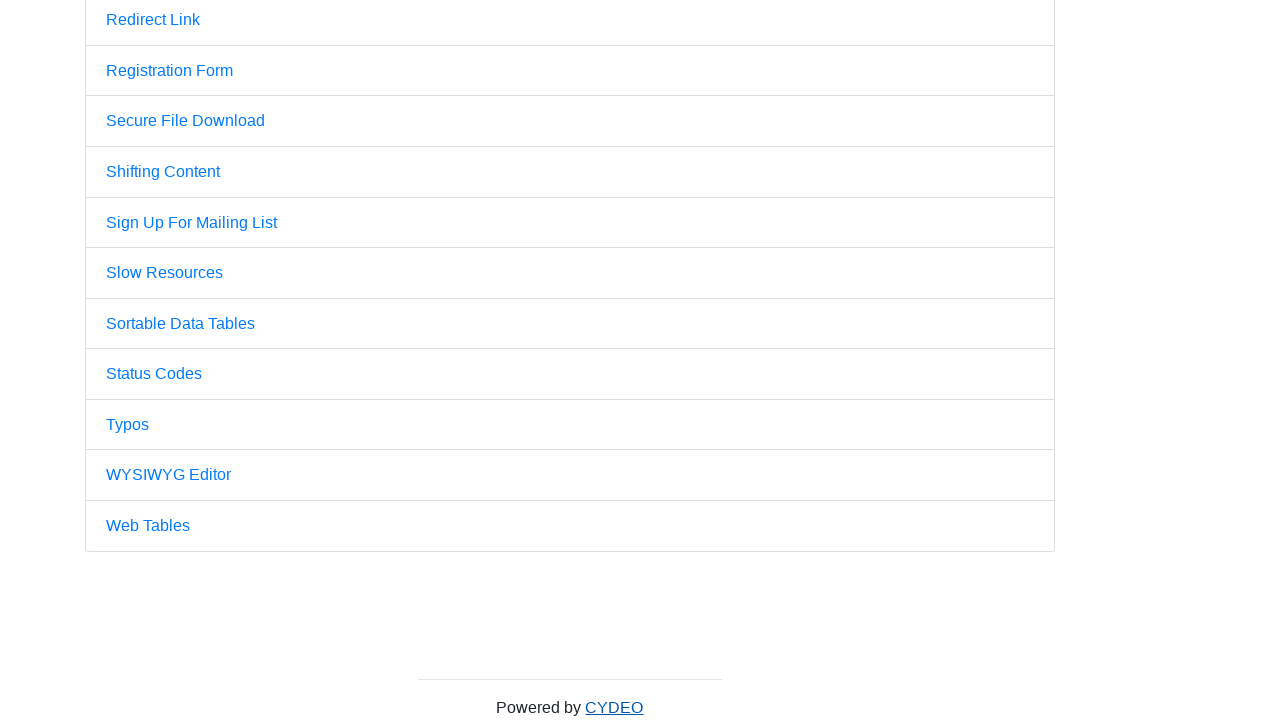

Verified that tab URL 'https://practice.cydeo.com/login' contains 'cydeo.com'
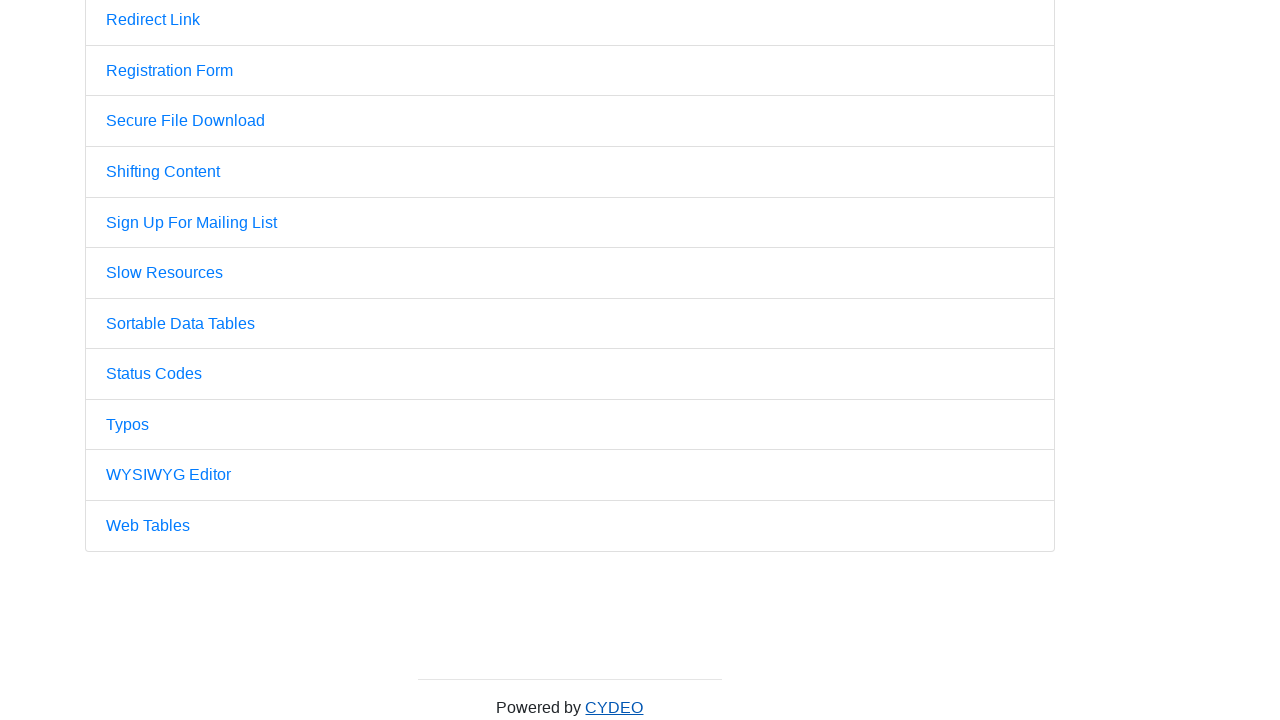

Verified that tab URL 'https://practice.cydeo.com/frames' contains 'cydeo.com'
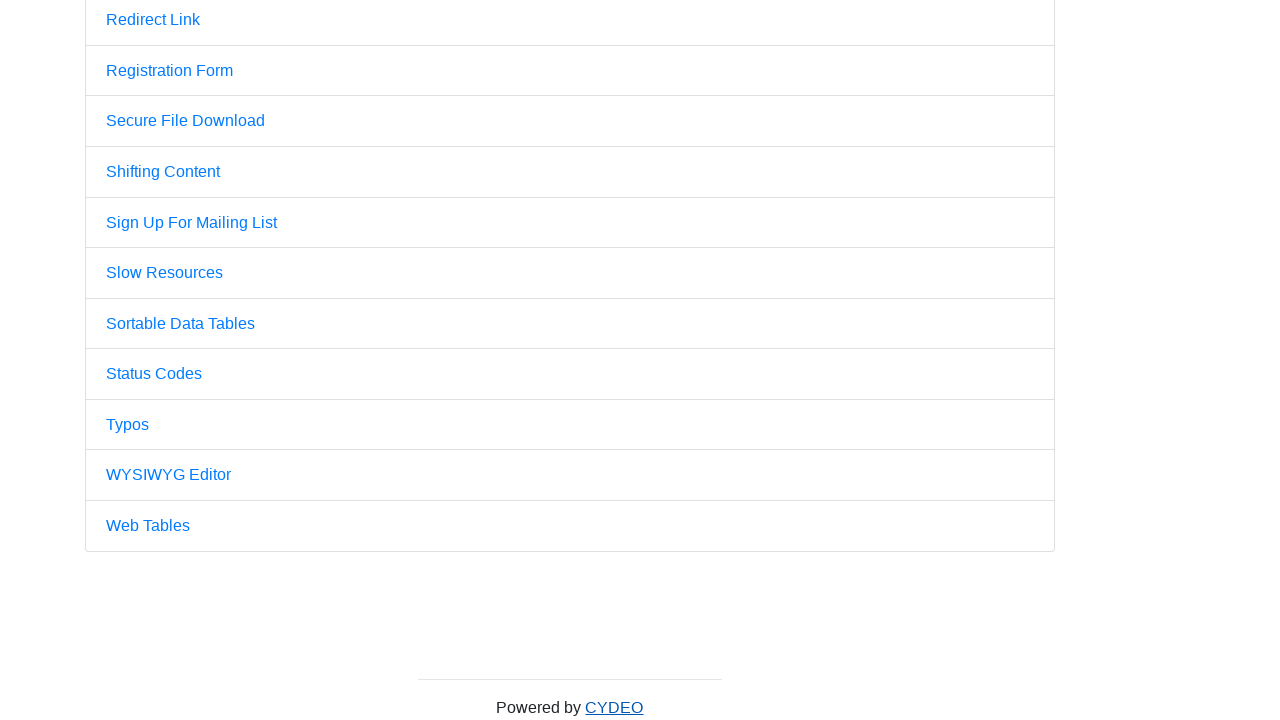

Verified that tab URL 'https://practice.cydeo.com/geolocation' contains 'cydeo.com'
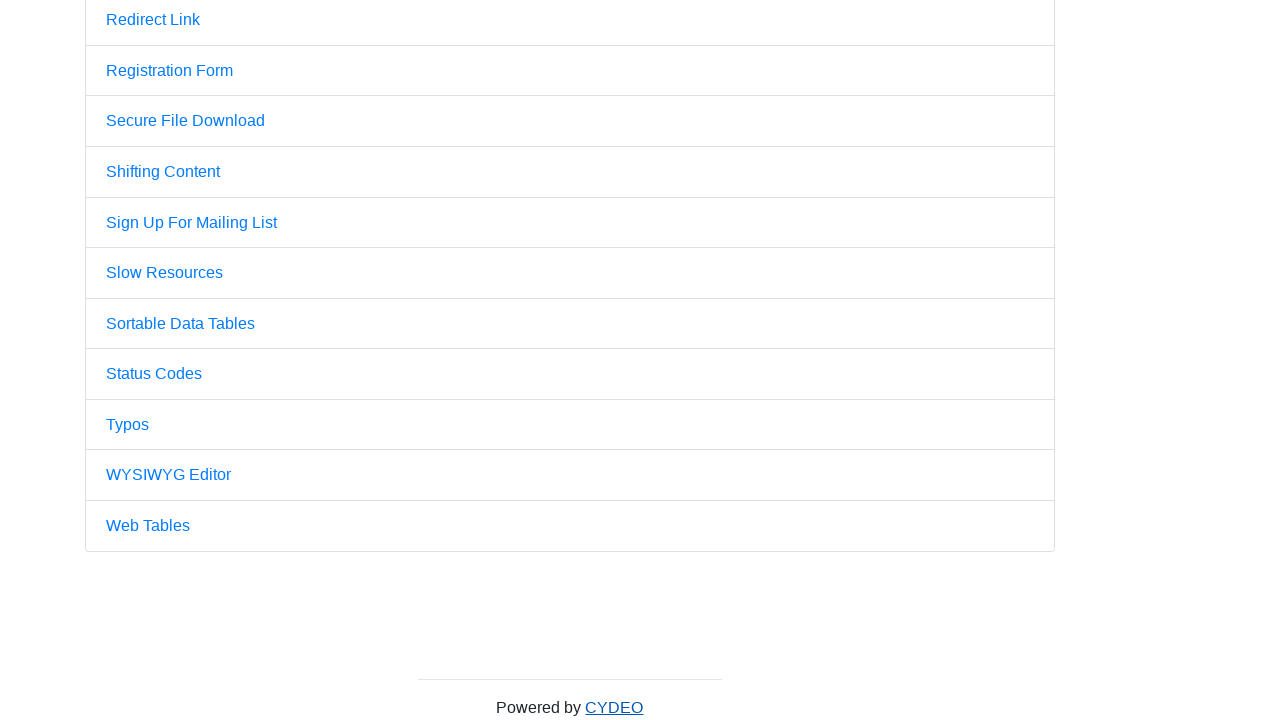

Verified that tab URL 'https://practice.cydeo.com/horizontal_slider' contains 'cydeo.com'
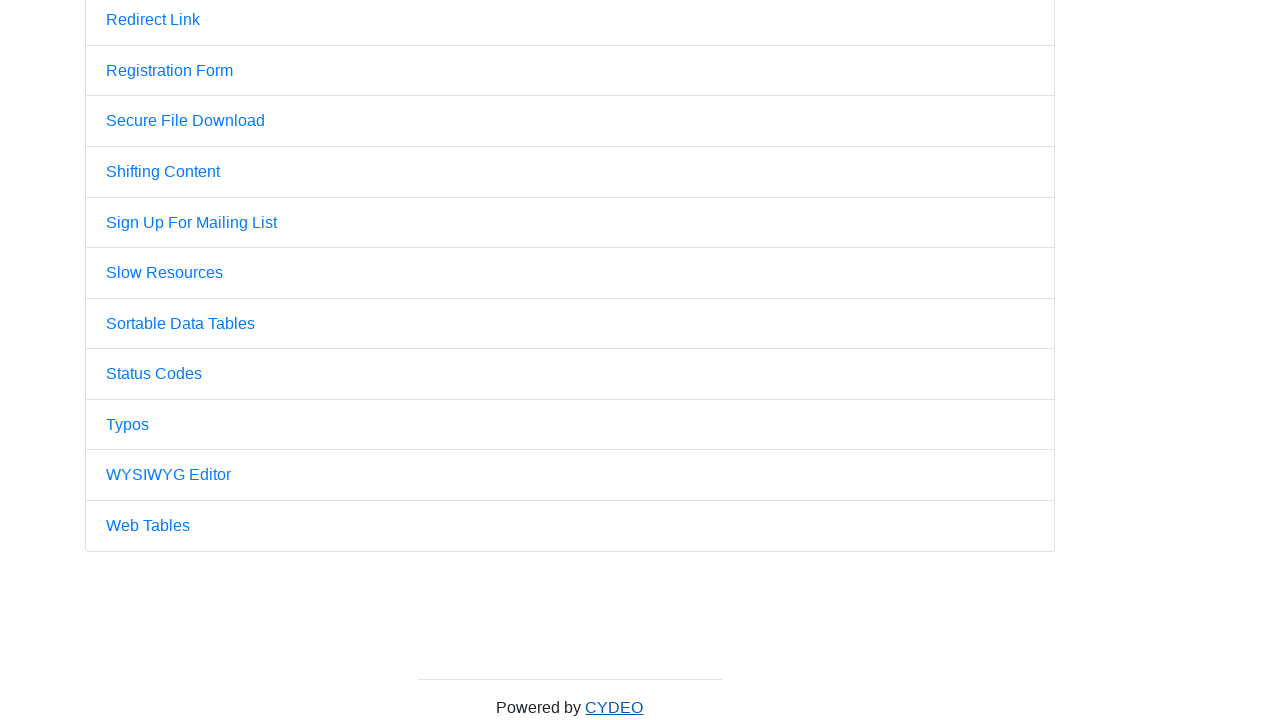

Verified that tab URL 'https://practice.cydeo.com/hovers' contains 'cydeo.com'
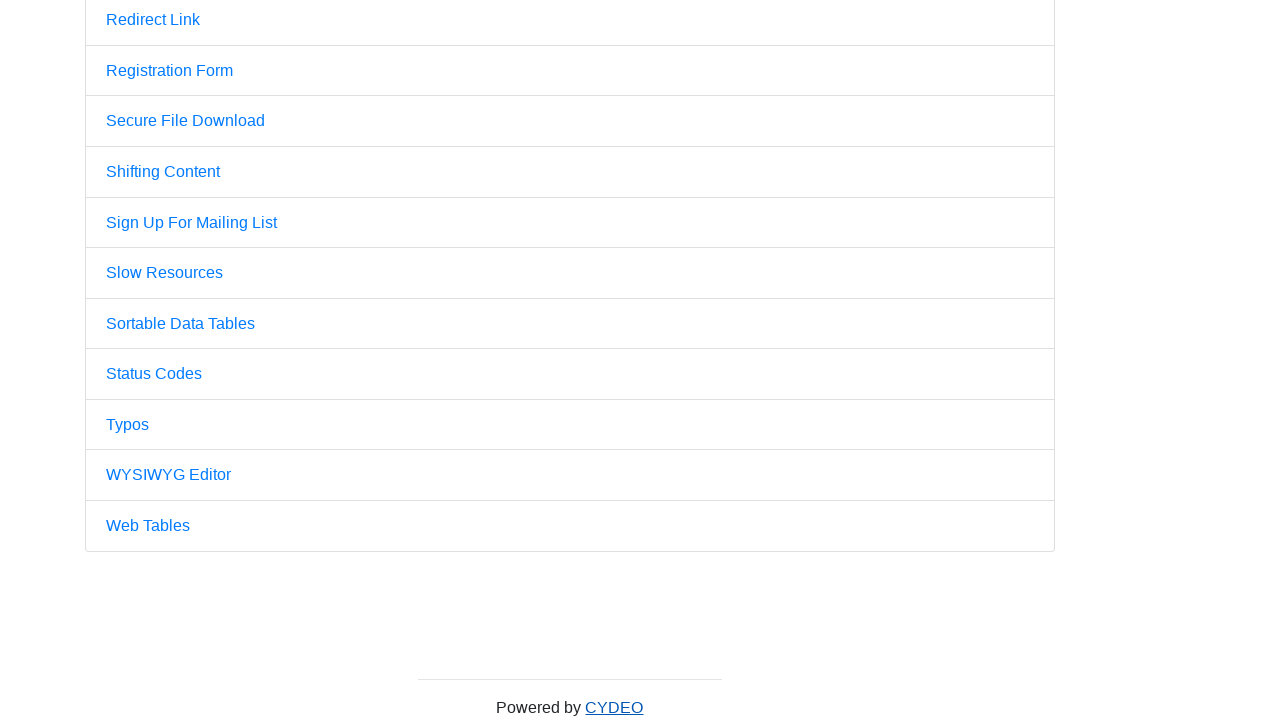

Verified that tab URL 'https://practice.cydeo.com/infinite_scroll' contains 'cydeo.com'
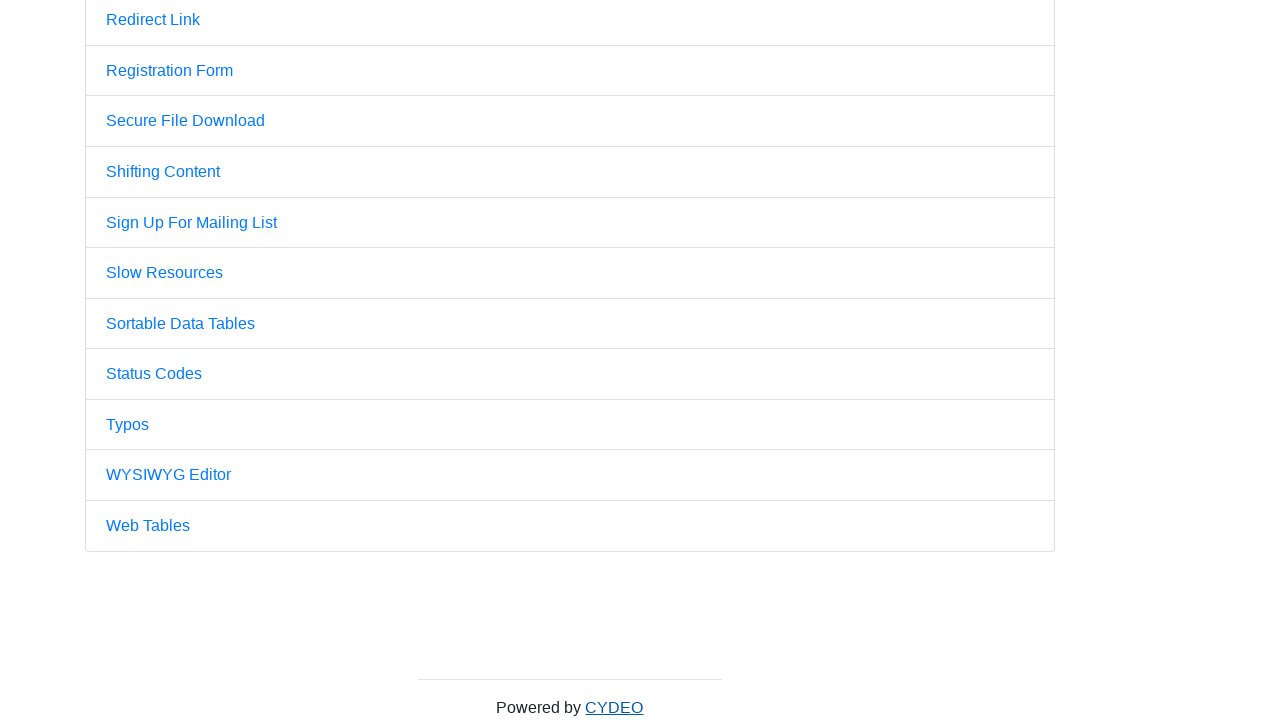

Verified that tab URL 'https://practice.cydeo.com/inputs' contains 'cydeo.com'
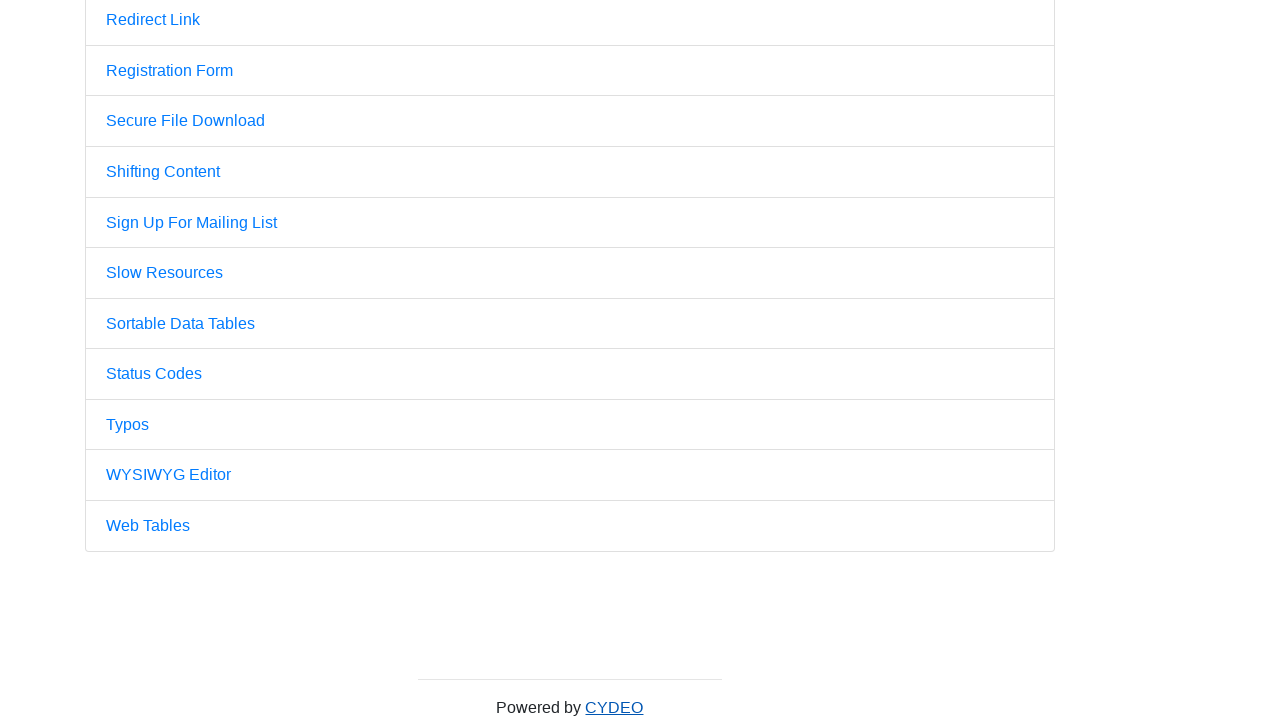

Verified that tab URL 'https://practice.cydeo.com/jqueryui/menu' contains 'cydeo.com'
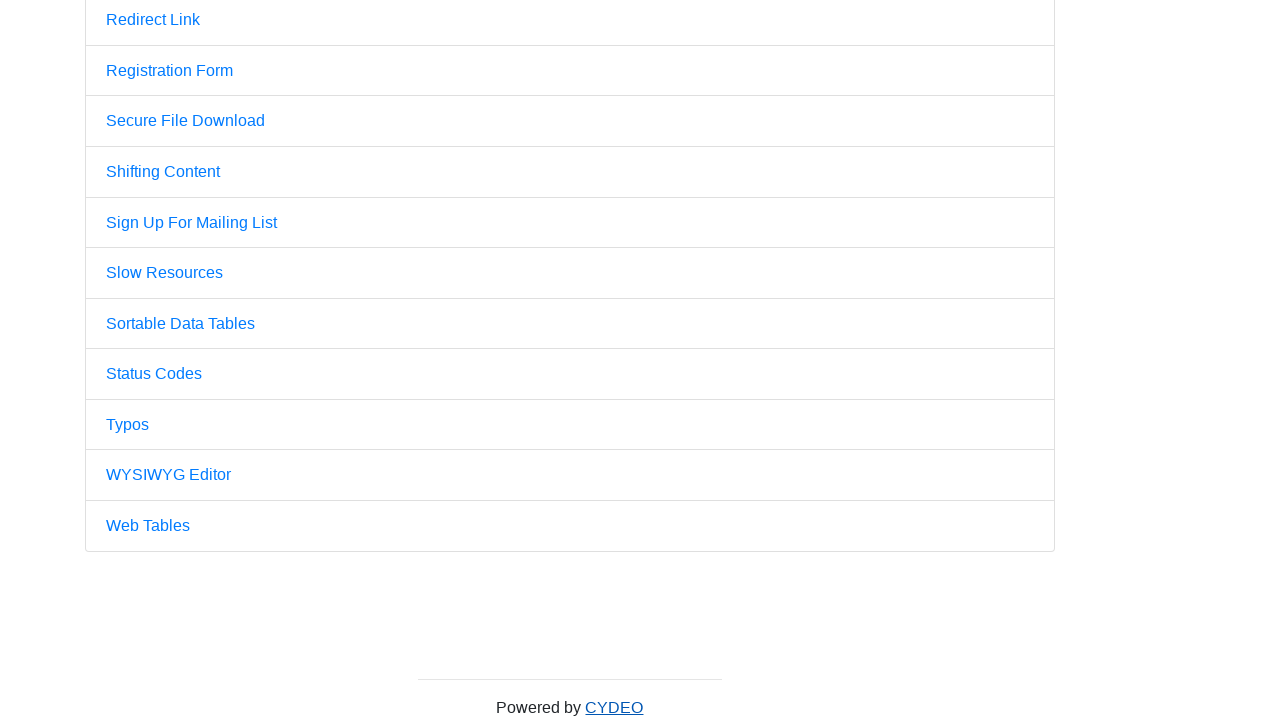

Verified that tab URL 'https://practice.cydeo.com/javascript_alerts' contains 'cydeo.com'
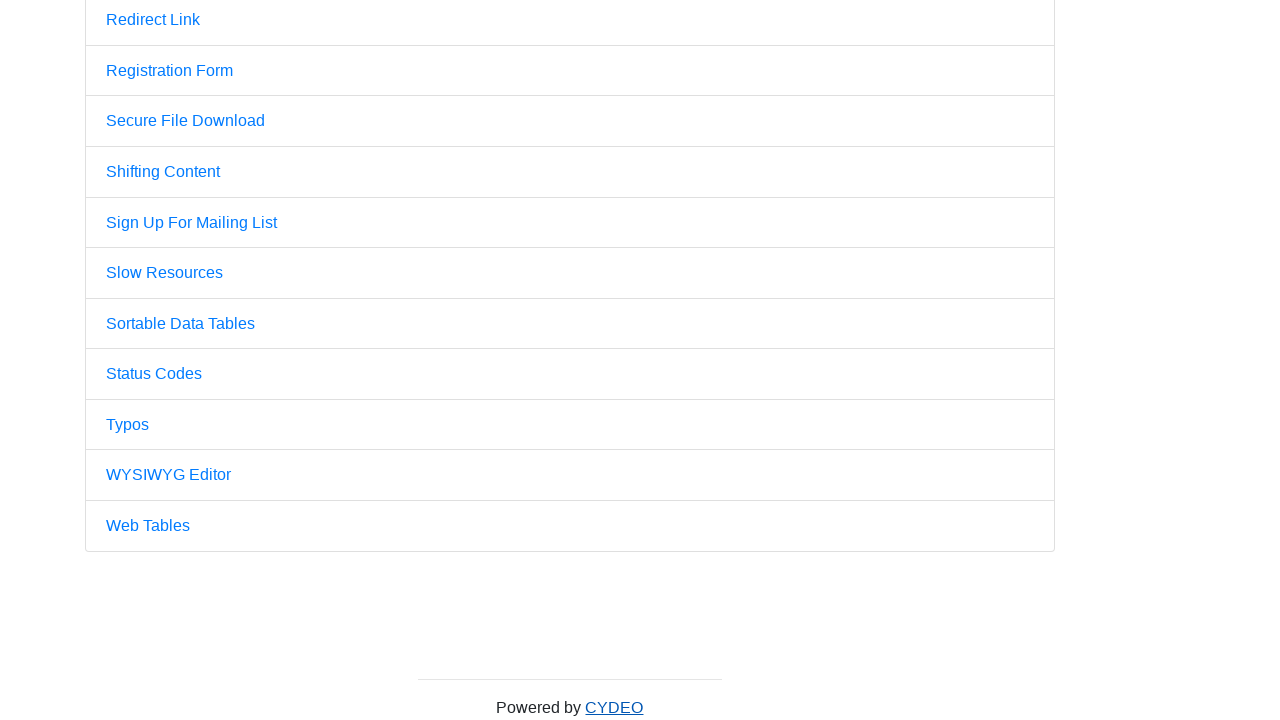

Verified that tab URL 'https://practice.cydeo.com/javascript_error' contains 'cydeo.com'
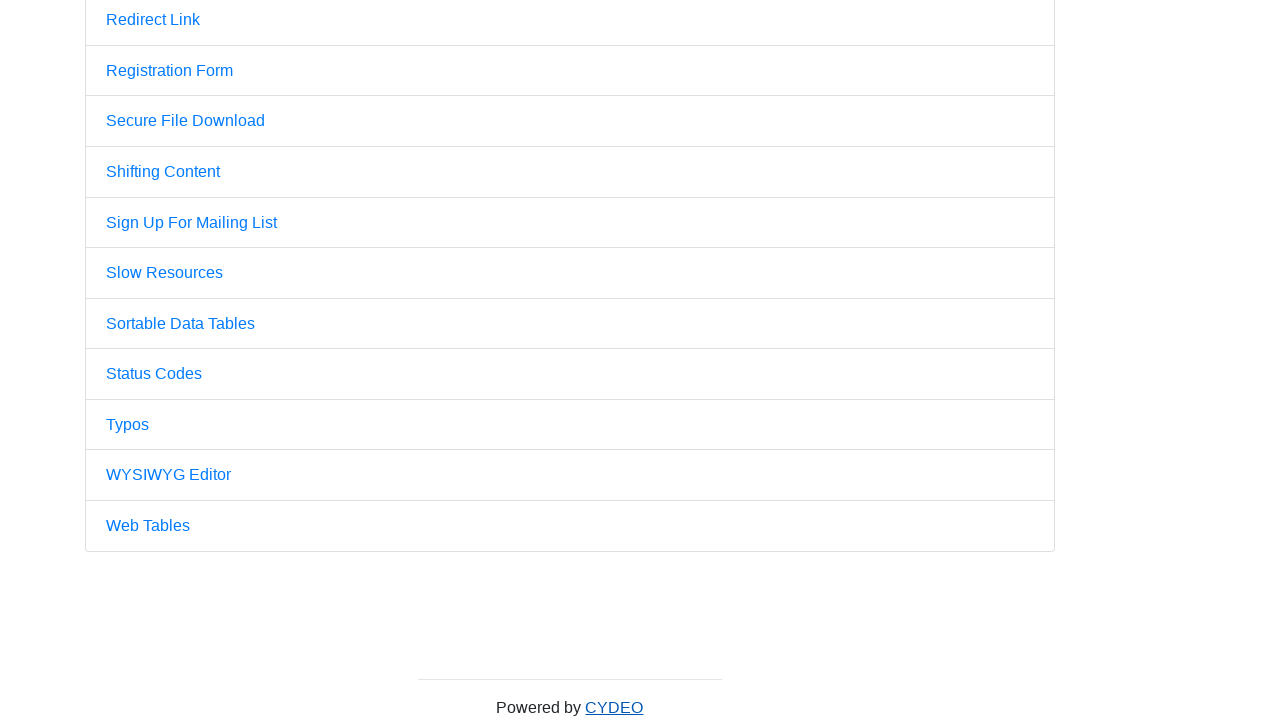

Verified that tab URL 'https://practice.cydeo.com/key_presses' contains 'cydeo.com'
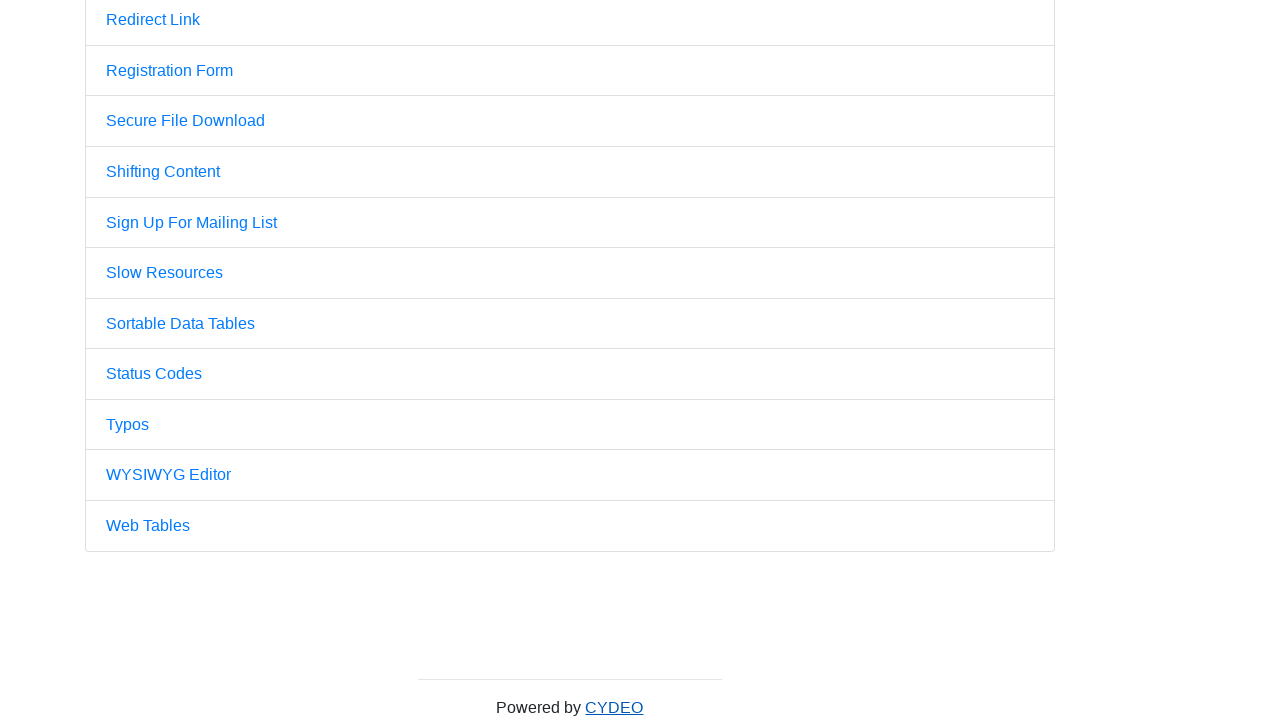

Verified that tab URL 'https://practice.cydeo.com/large' contains 'cydeo.com'
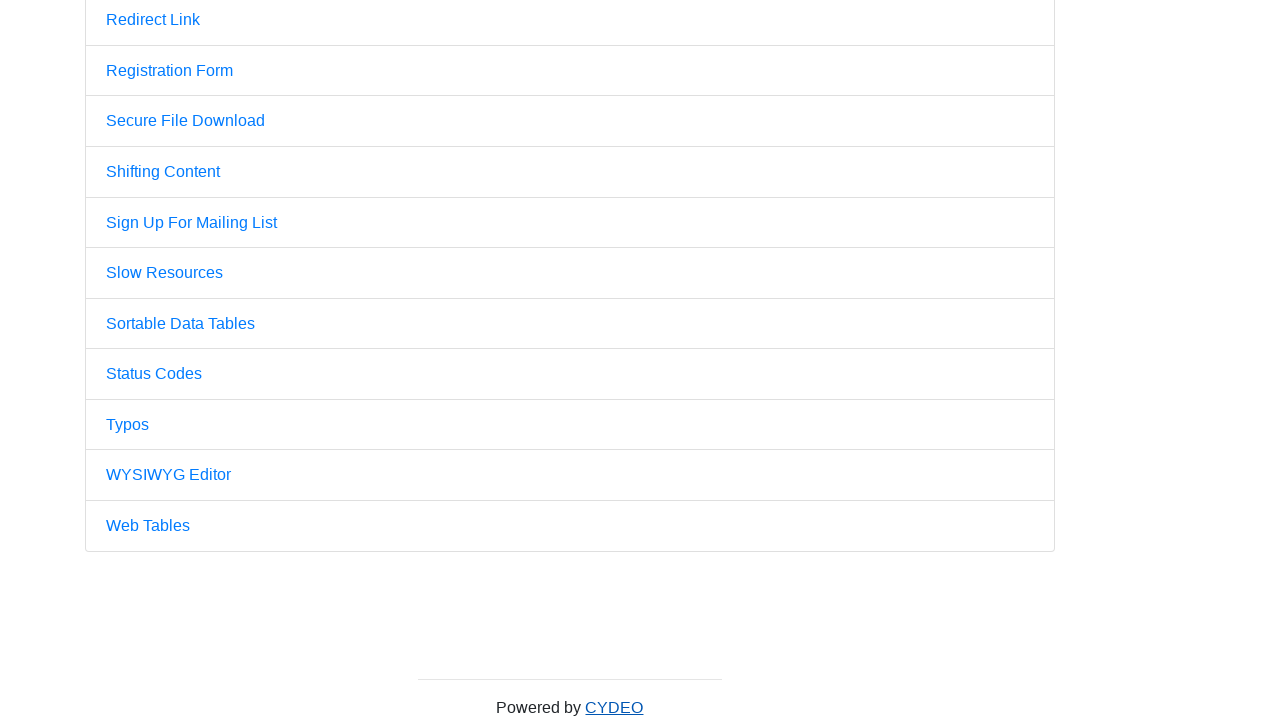

Verified that tab URL 'https://practice.cydeo.com/multiple_buttons' contains 'cydeo.com'
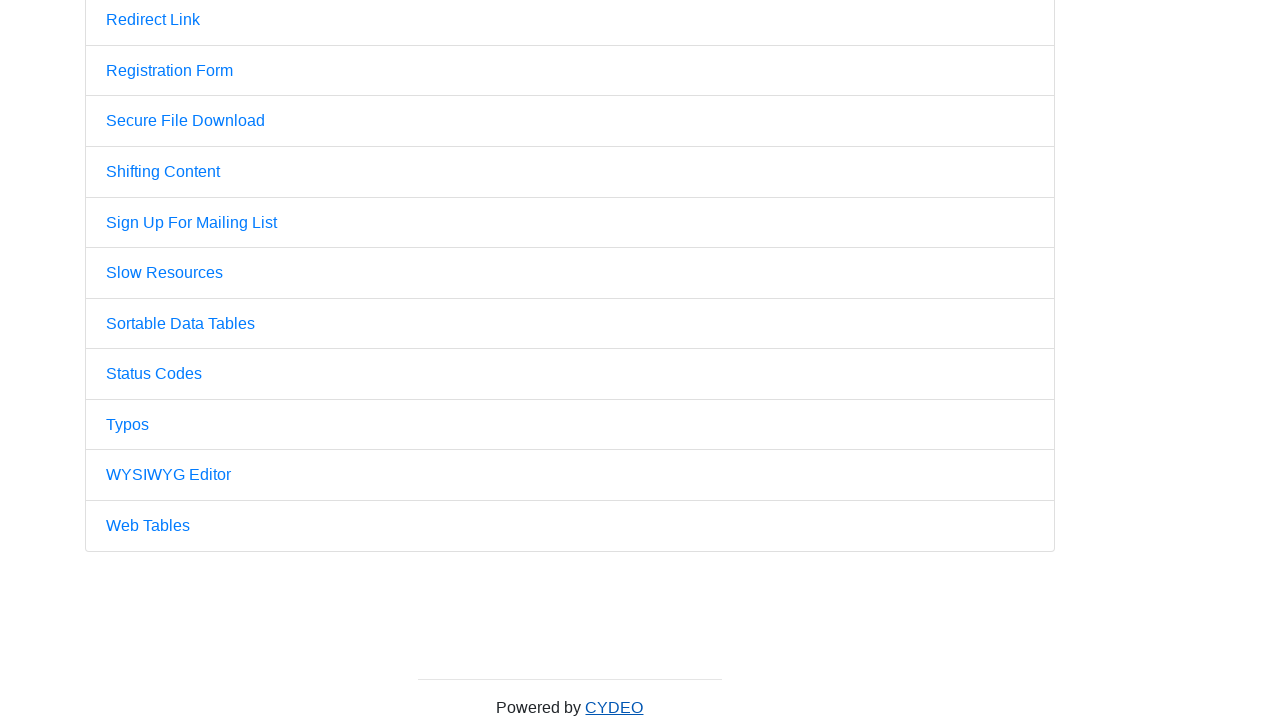

Verified that tab URL 'https://practice.cydeo.com/windows' contains 'cydeo.com'
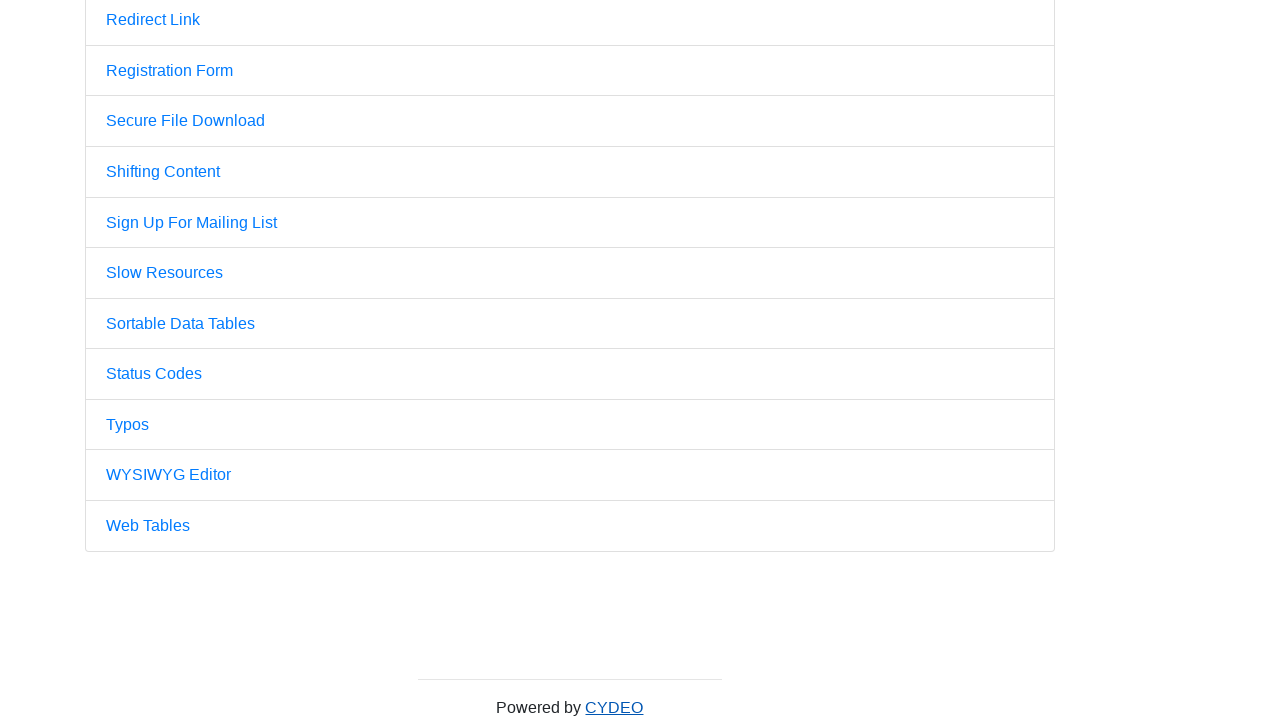

Verified that tab URL 'https://practice.cydeo.com/nested_frames' contains 'cydeo.com'
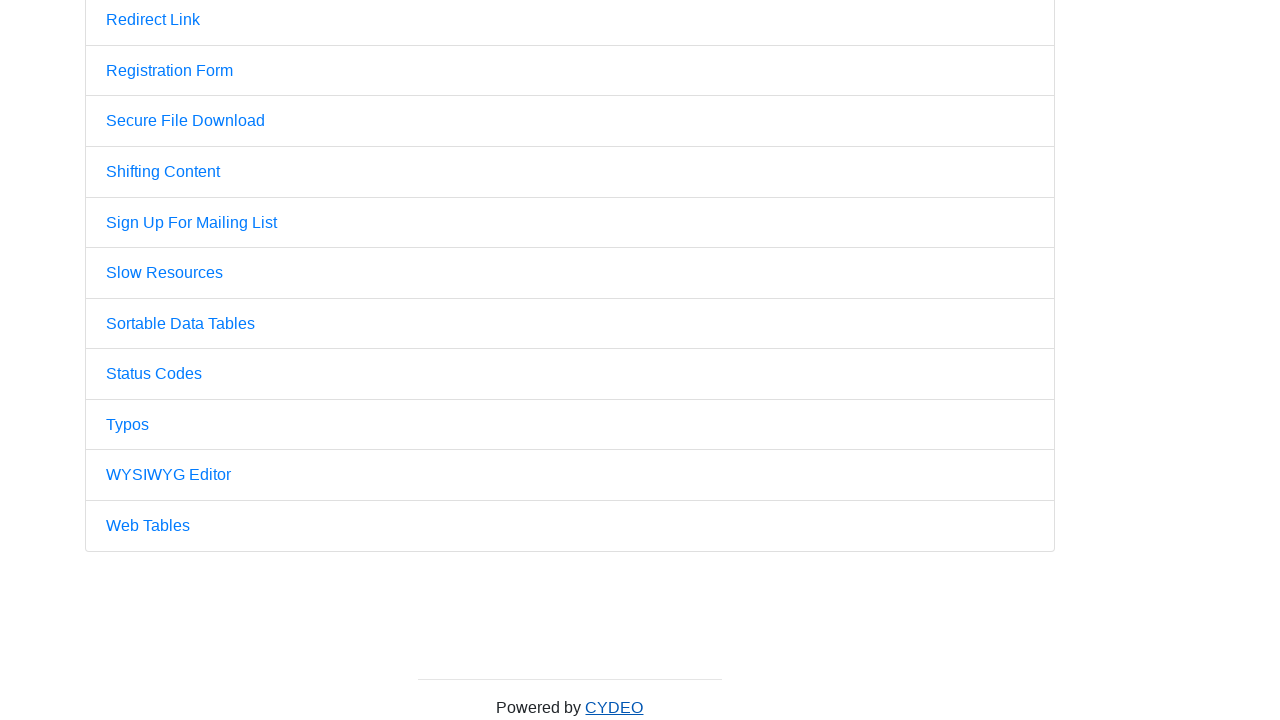

Verified that tab URL 'https://practice.cydeo.com/open_new_tab' contains 'cydeo.com'
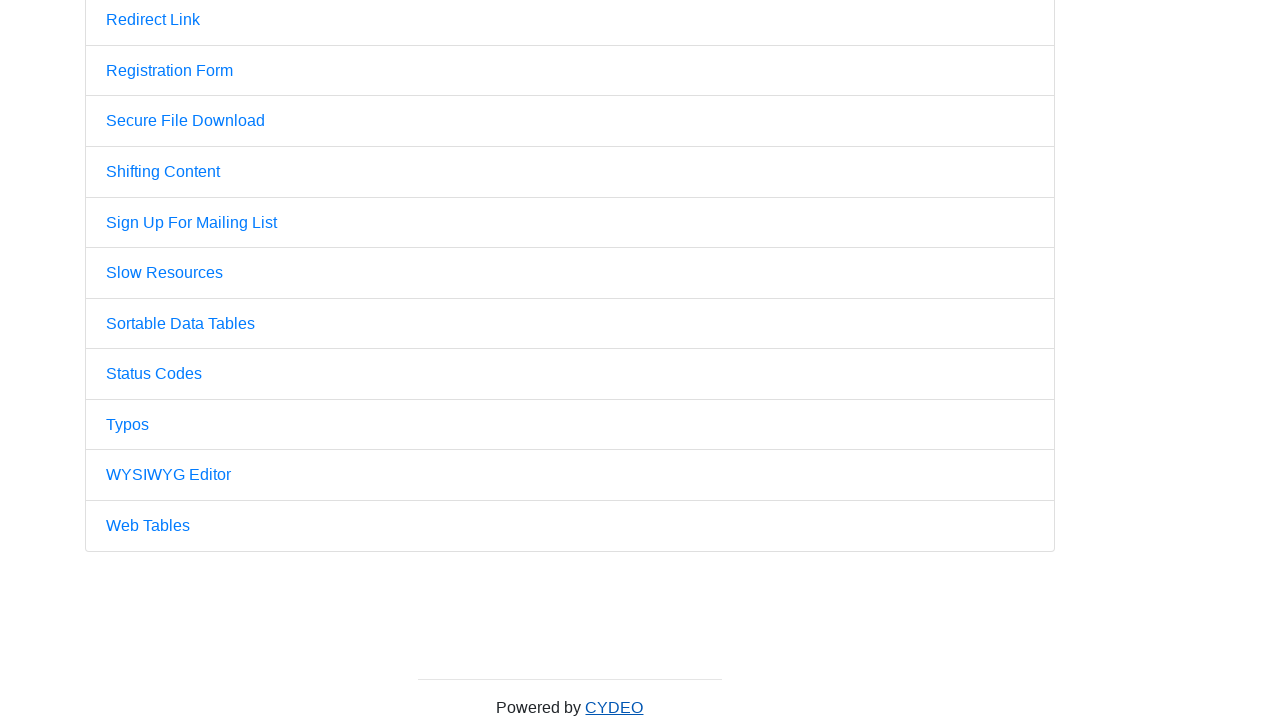

Verified that tab URL 'https://practice.cydeo.com/notification_message_rendered' contains 'cydeo.com'
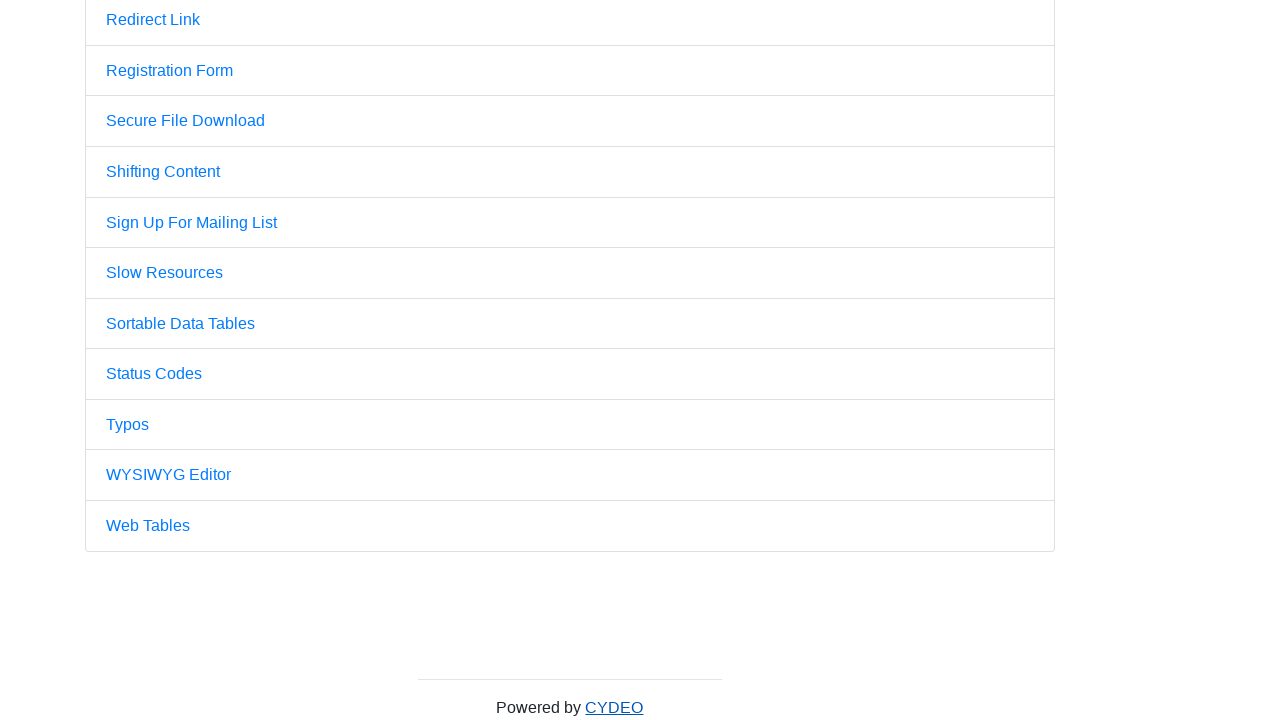

Verified that tab URL 'https://practice.cydeo.com/radio_buttons' contains 'cydeo.com'
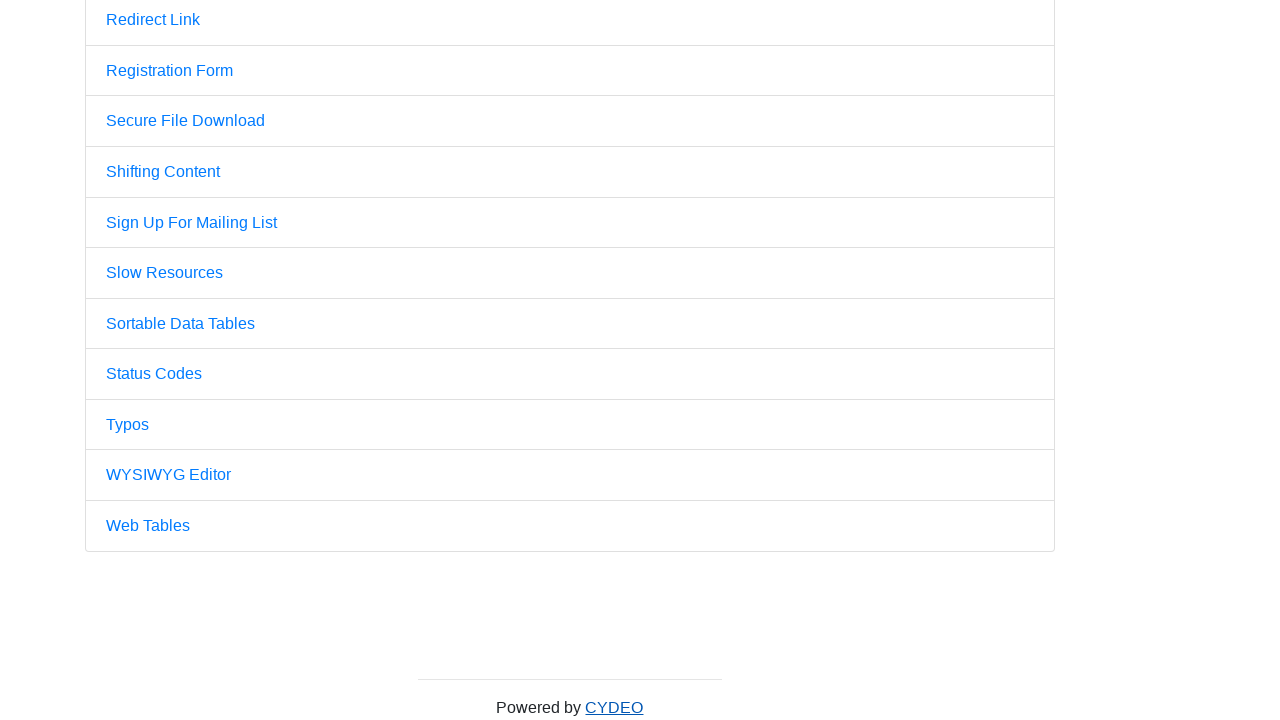

Verified that tab URL 'https://practice.cydeo.com/new_tab' contains 'cydeo.com'
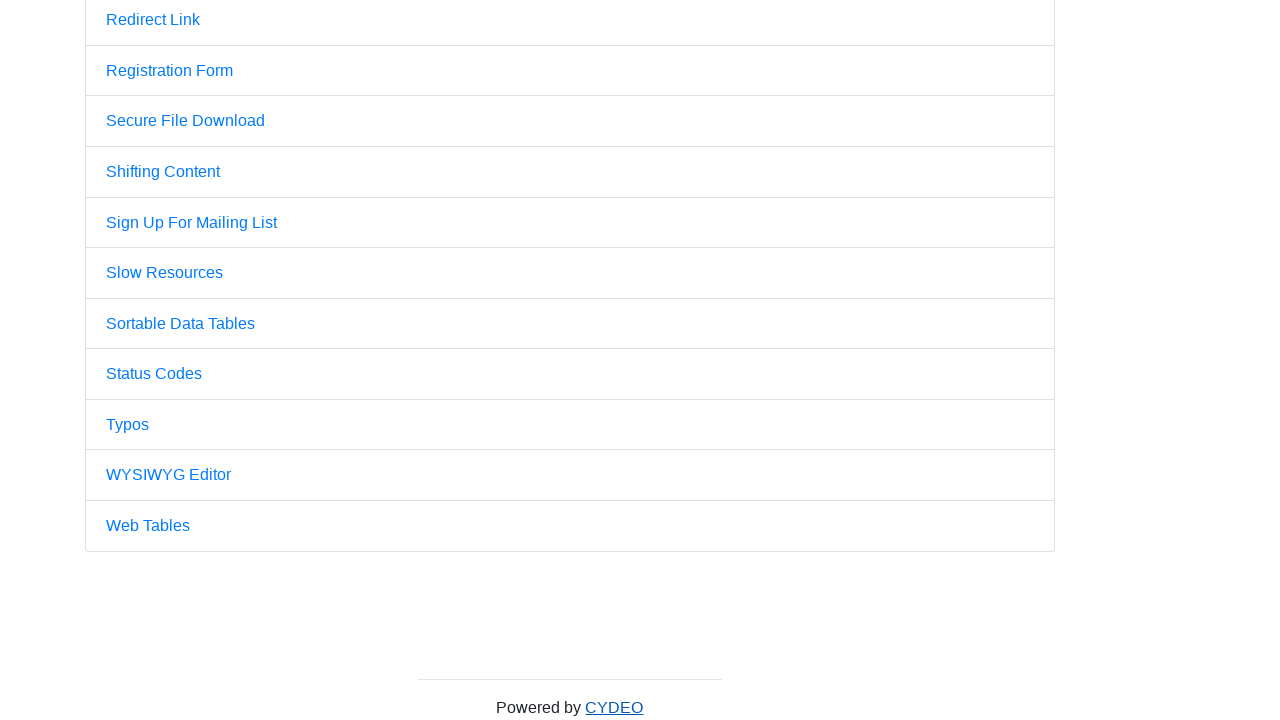

Verified that tab URL 'https://practice.cydeo.com/redirector' contains 'cydeo.com'
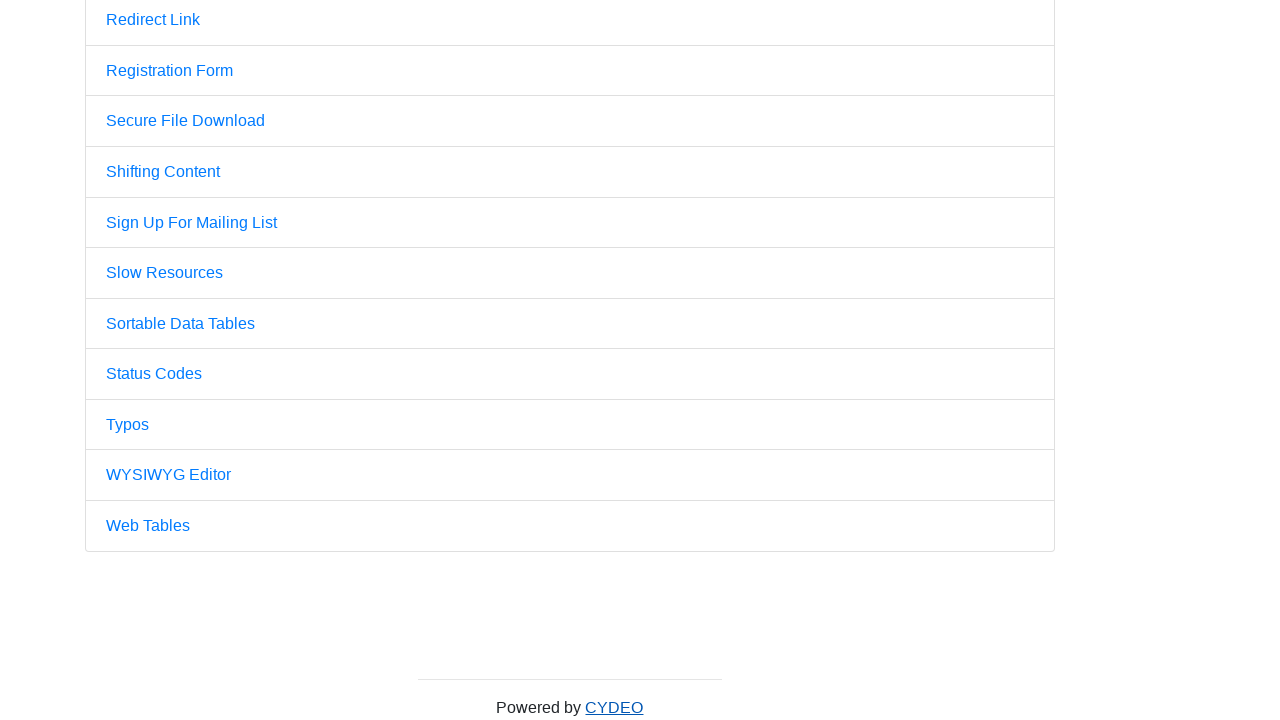

Verified that tab URL 'https://practice.cydeo.com/registration_form' contains 'cydeo.com'
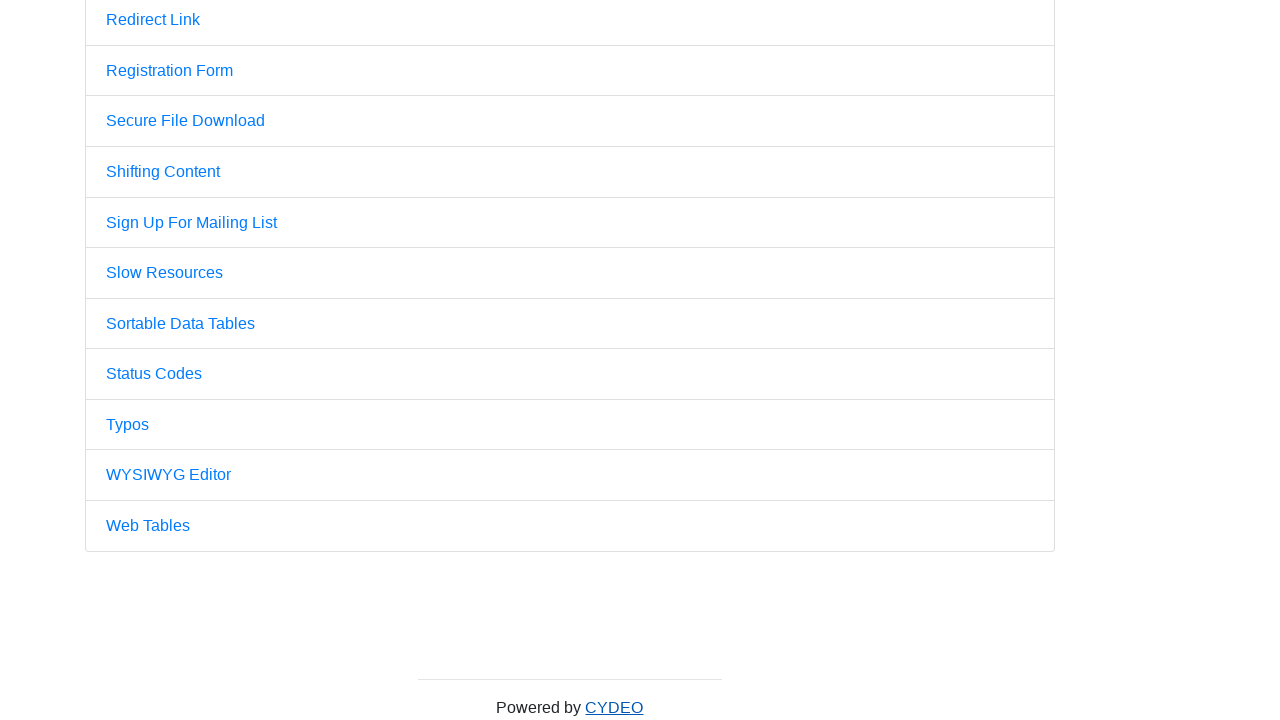

Verified that tab URL 'https://practice.cydeo.com/download_secure' contains 'cydeo.com'
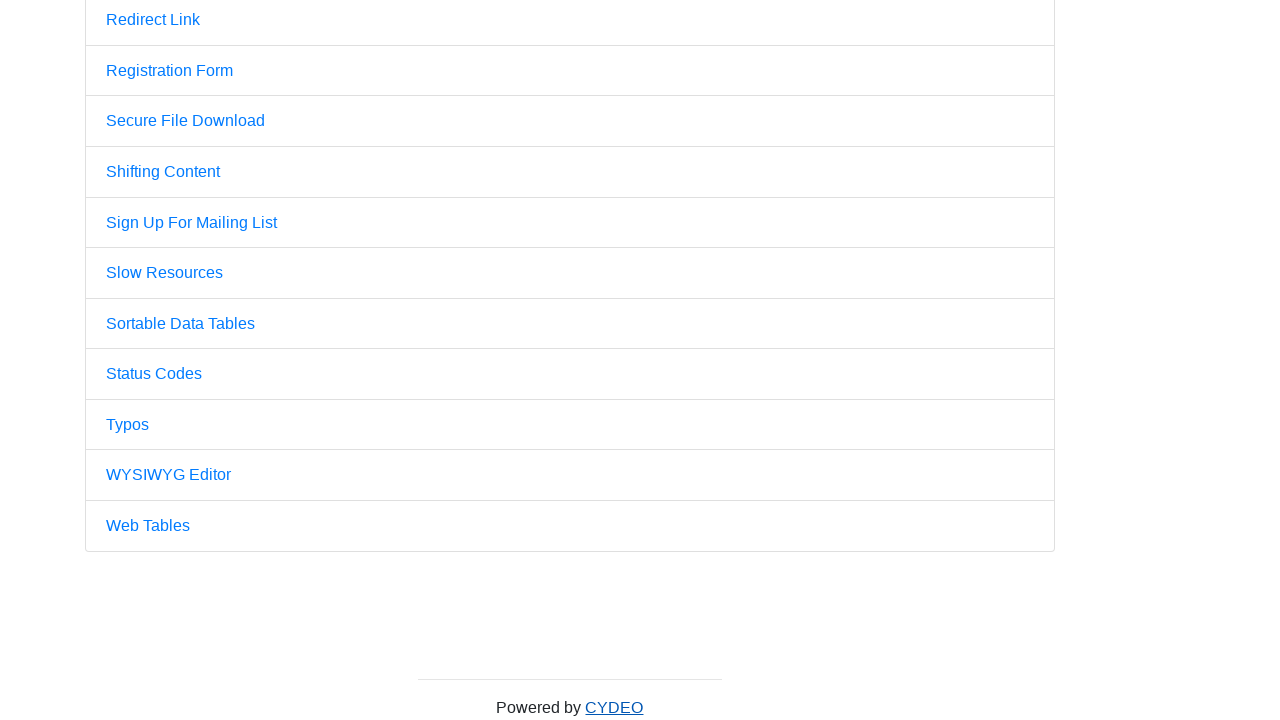

Verified that tab URL 'https://practice.cydeo.com/shifting_content' contains 'cydeo.com'
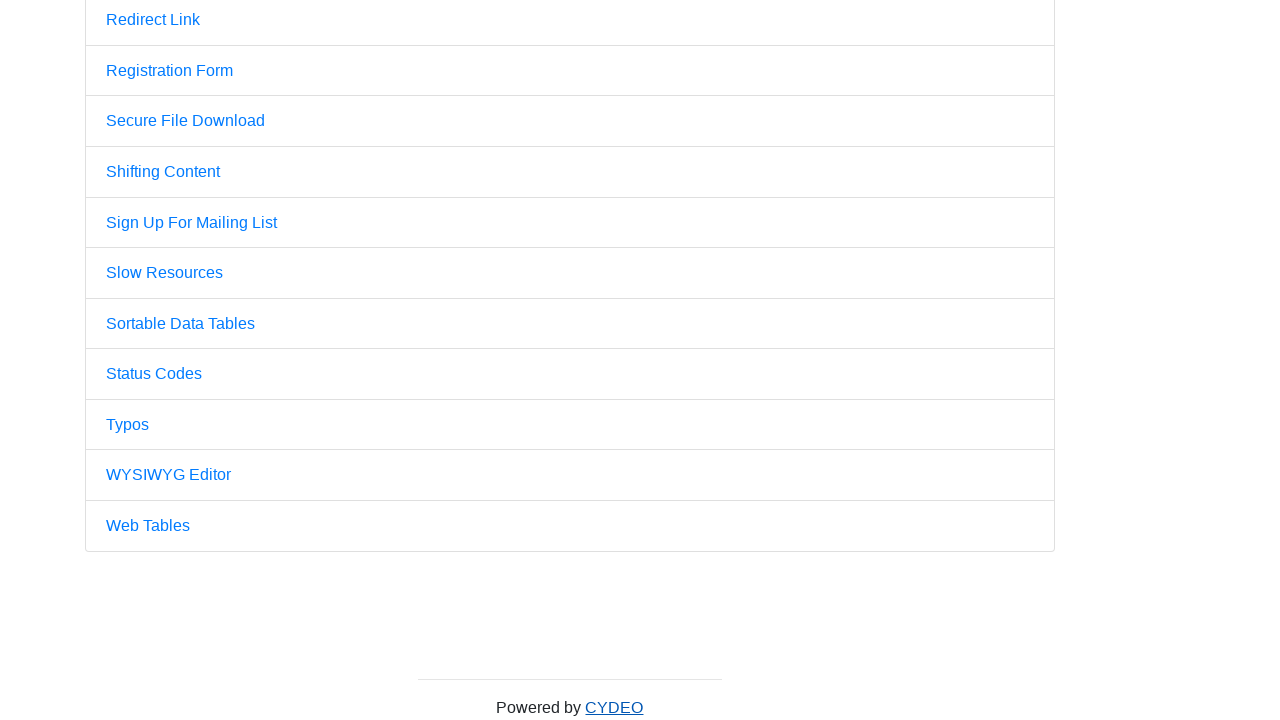

Verified that tab URL 'https://practice.cydeo.com/sign_up' contains 'cydeo.com'
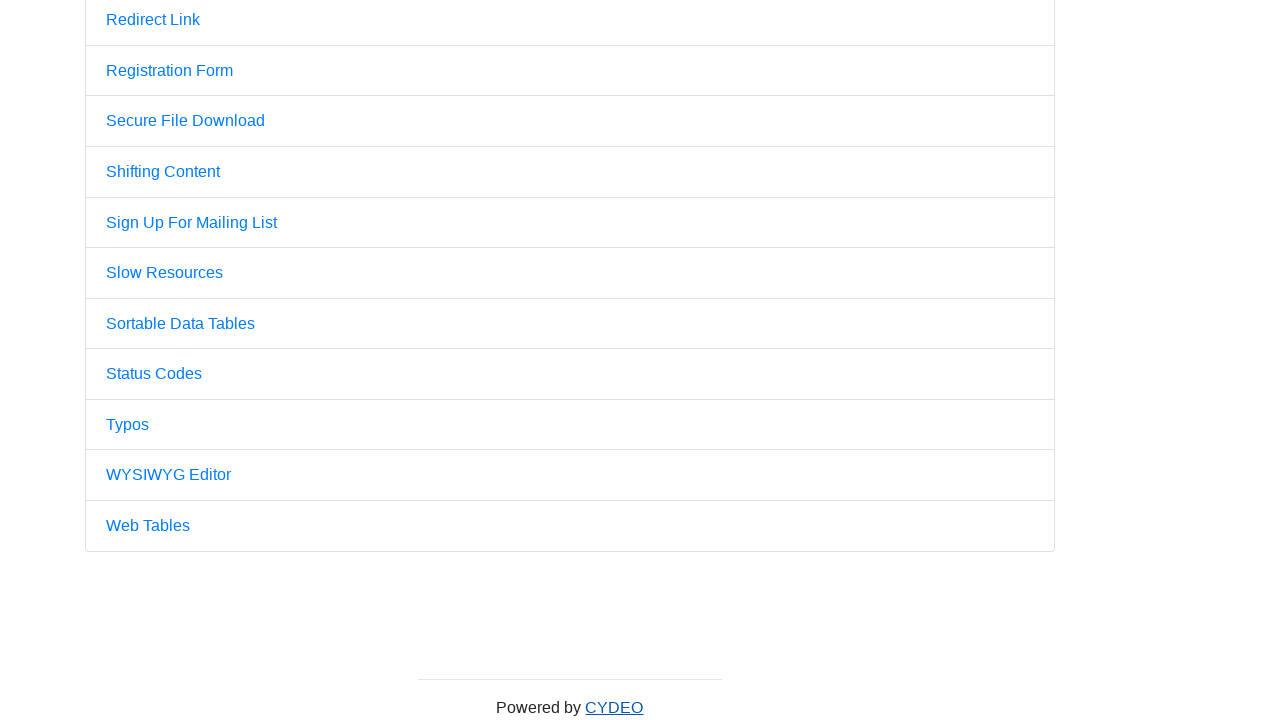

Verified that tab URL 'https://practice.cydeo.com/slow' contains 'cydeo.com'
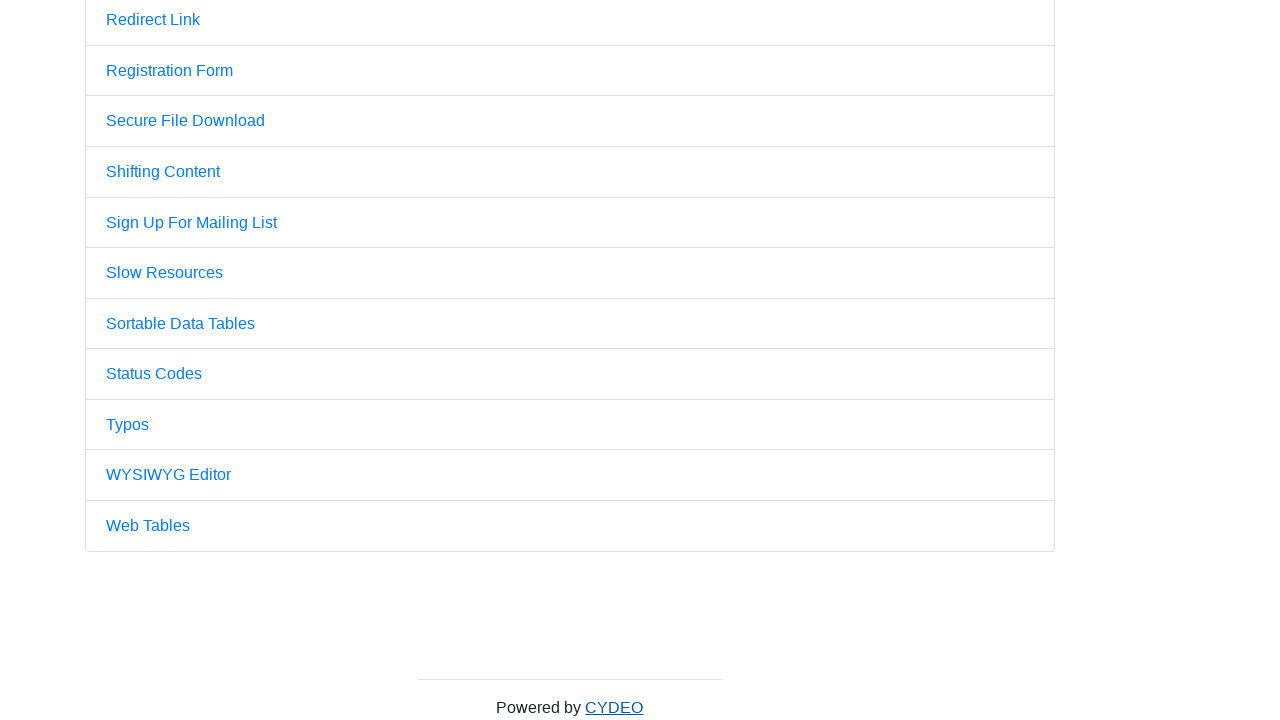

Verified that tab URL 'https://practice.cydeo.com/tables' contains 'cydeo.com'
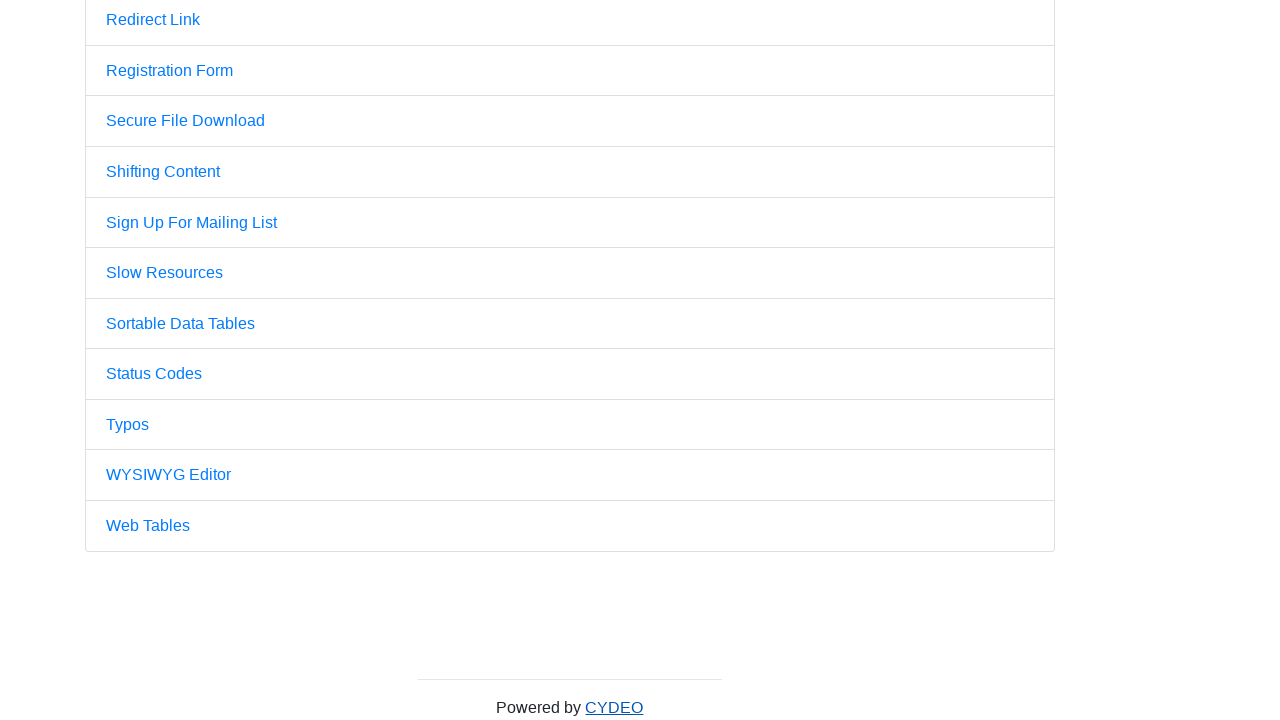

Verified that tab URL 'https://practice.cydeo.com/status_codes' contains 'cydeo.com'
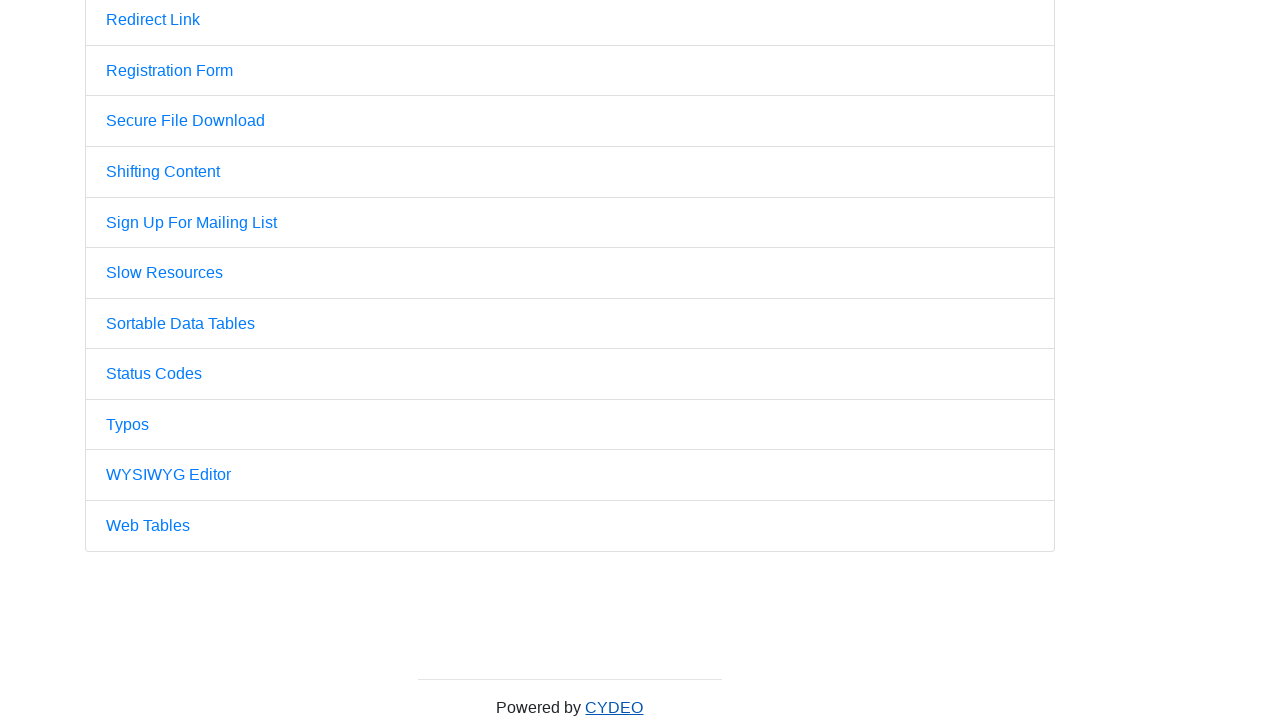

Verified that tab URL 'https://practice.cydeo.com/typos' contains 'cydeo.com'
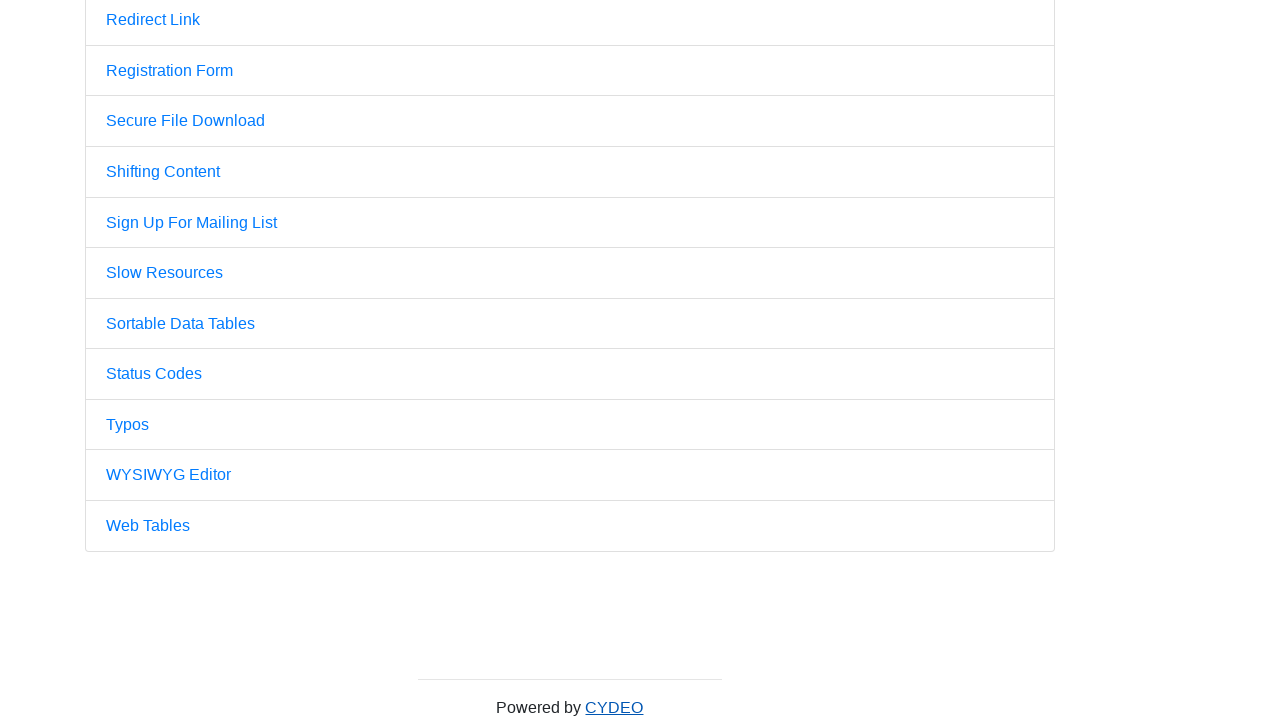

Verified that tab URL 'https://practice.cydeo.com/tinymce' contains 'cydeo.com'
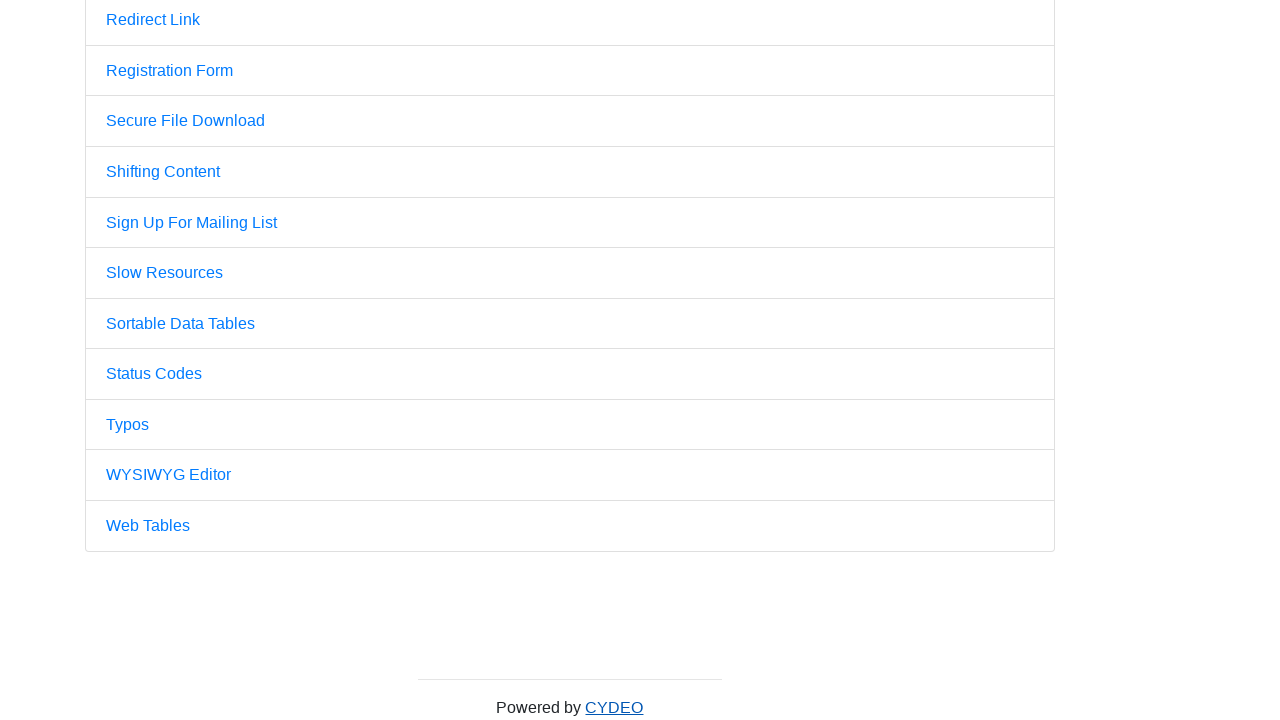

Verified that tab URL 'https://practice.cydeo.com/web-tables' contains 'cydeo.com'
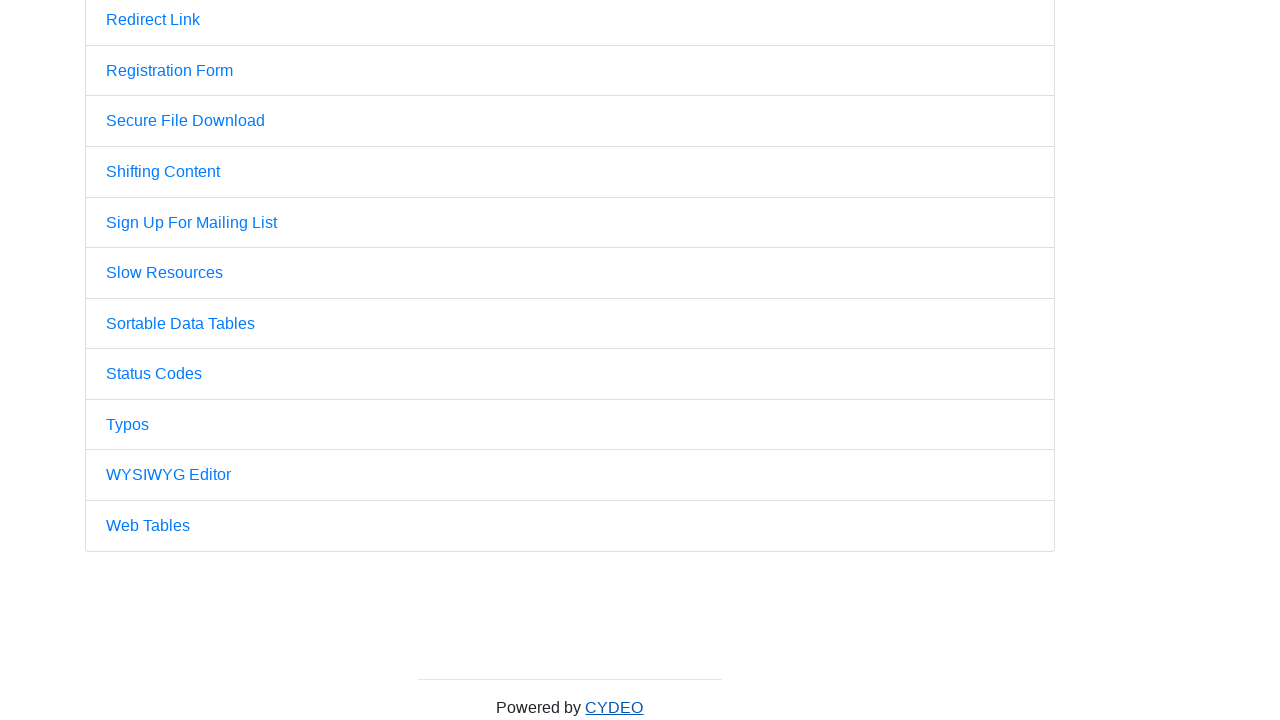

Verified that tab URL 'https://cydeo.com/' contains 'cydeo.com'
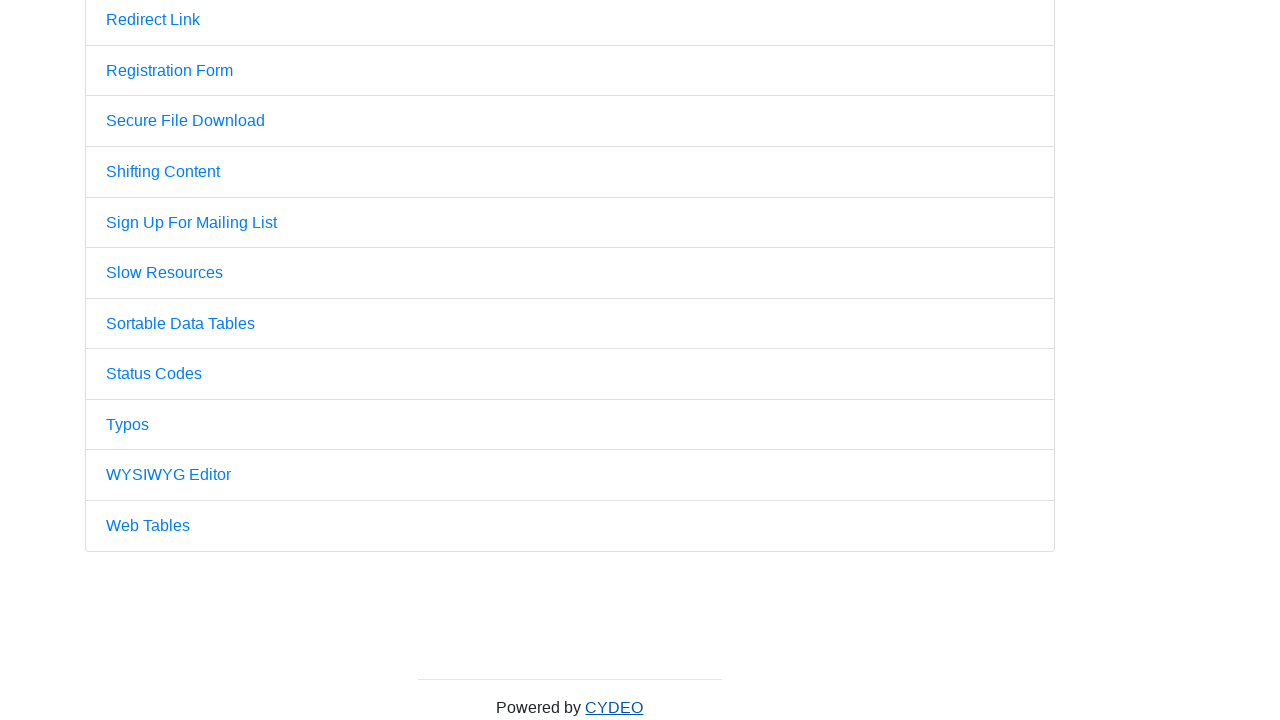

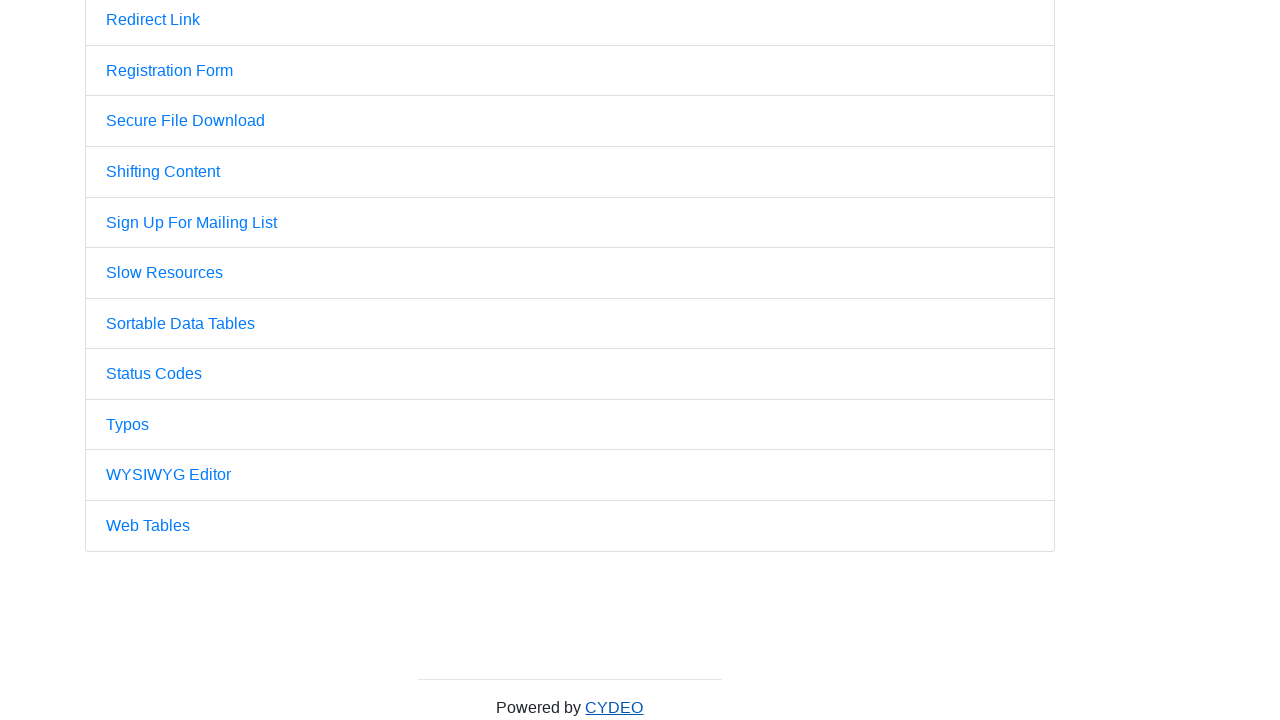